Tests filling a large form by entering the same text value into all input fields and then clicking the submit button.

Starting URL: http://suninjuly.github.io/huge_form.html

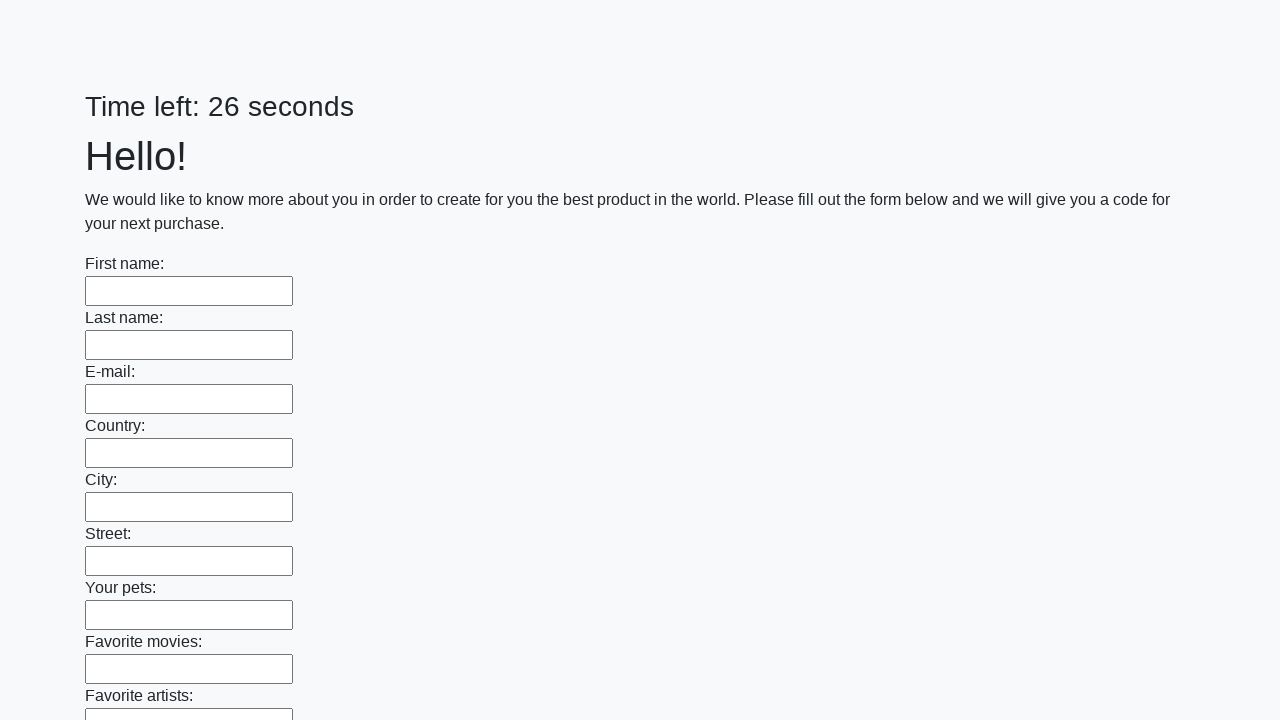

Navigated to huge form page
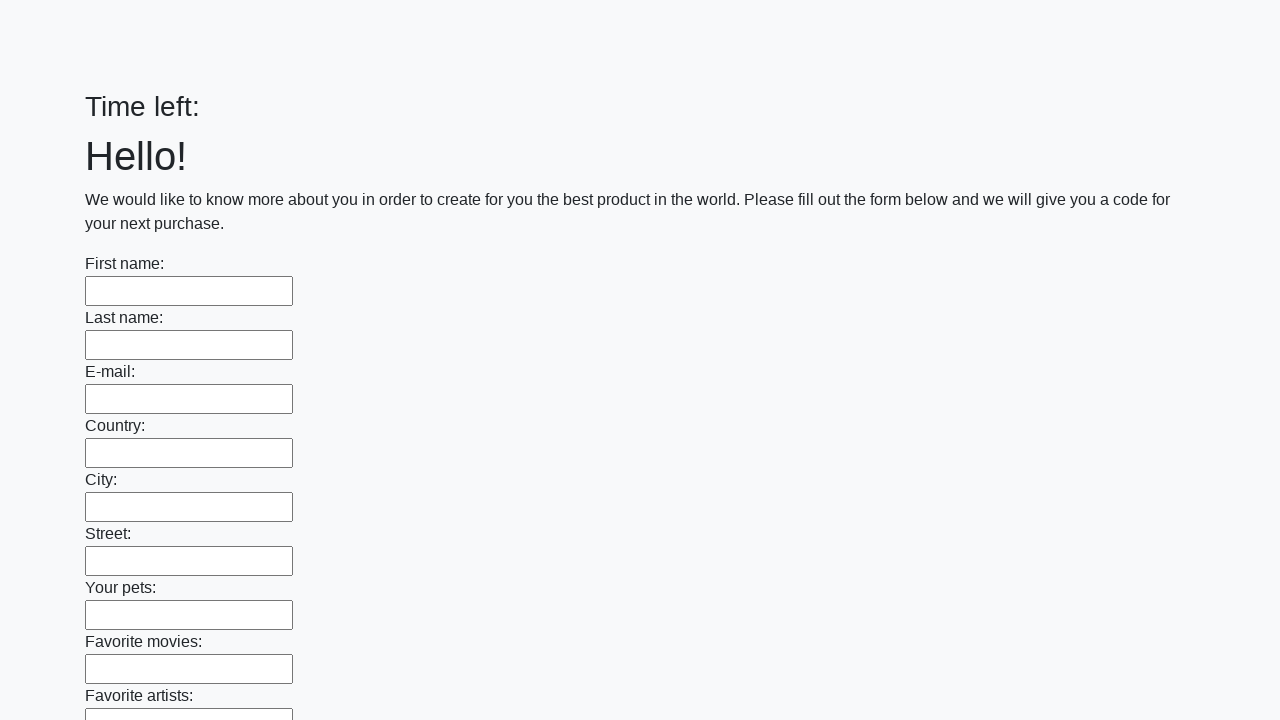

Filled input field with 'Мой ответ' on input >> nth=0
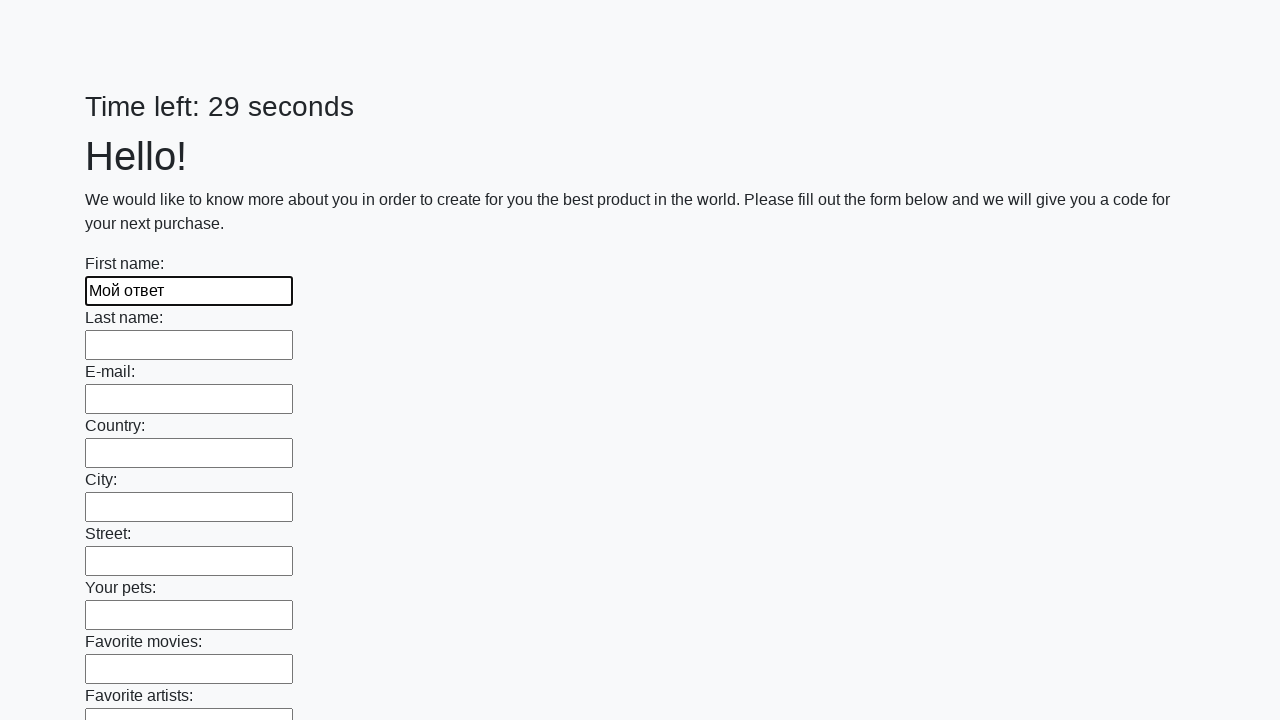

Filled input field with 'Мой ответ' on input >> nth=1
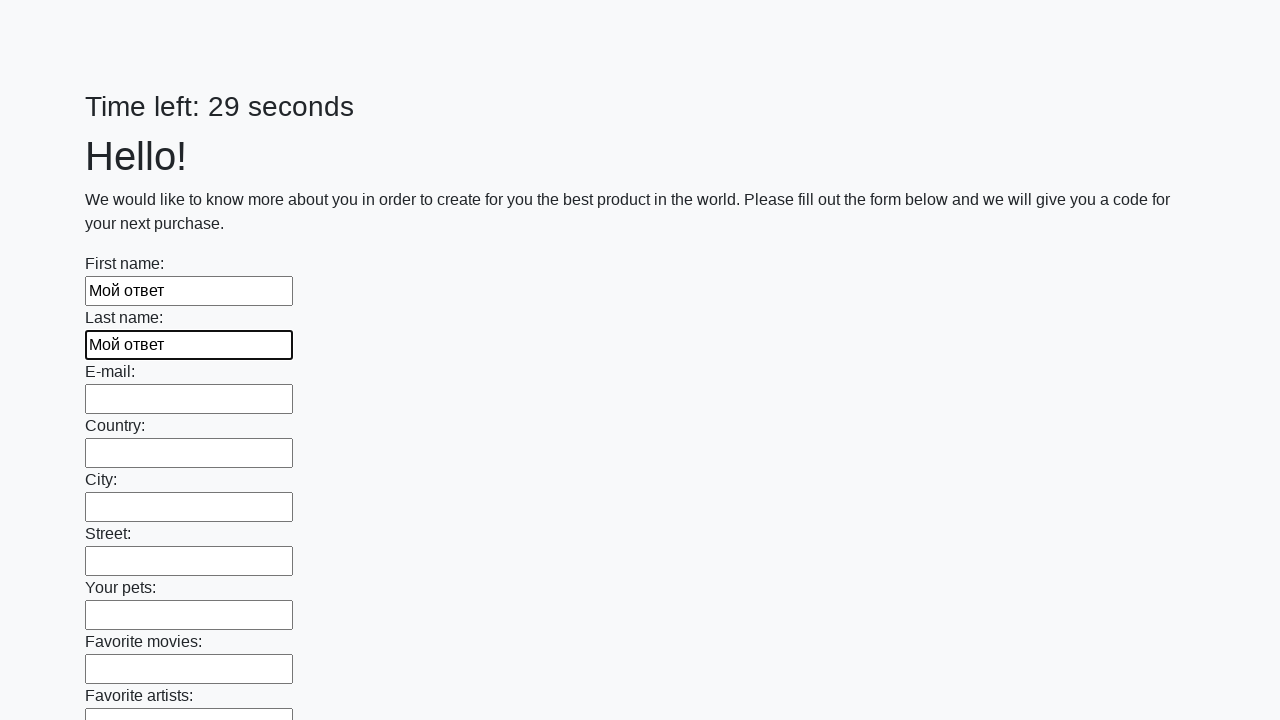

Filled input field with 'Мой ответ' on input >> nth=2
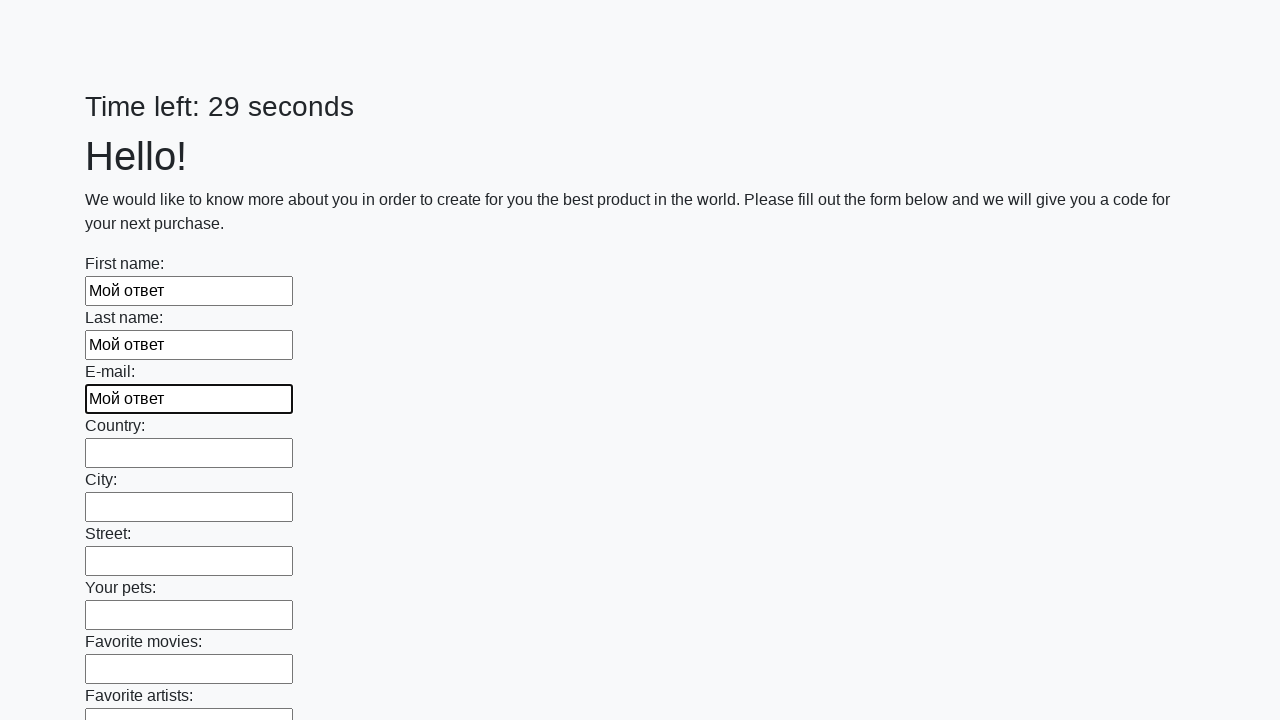

Filled input field with 'Мой ответ' on input >> nth=3
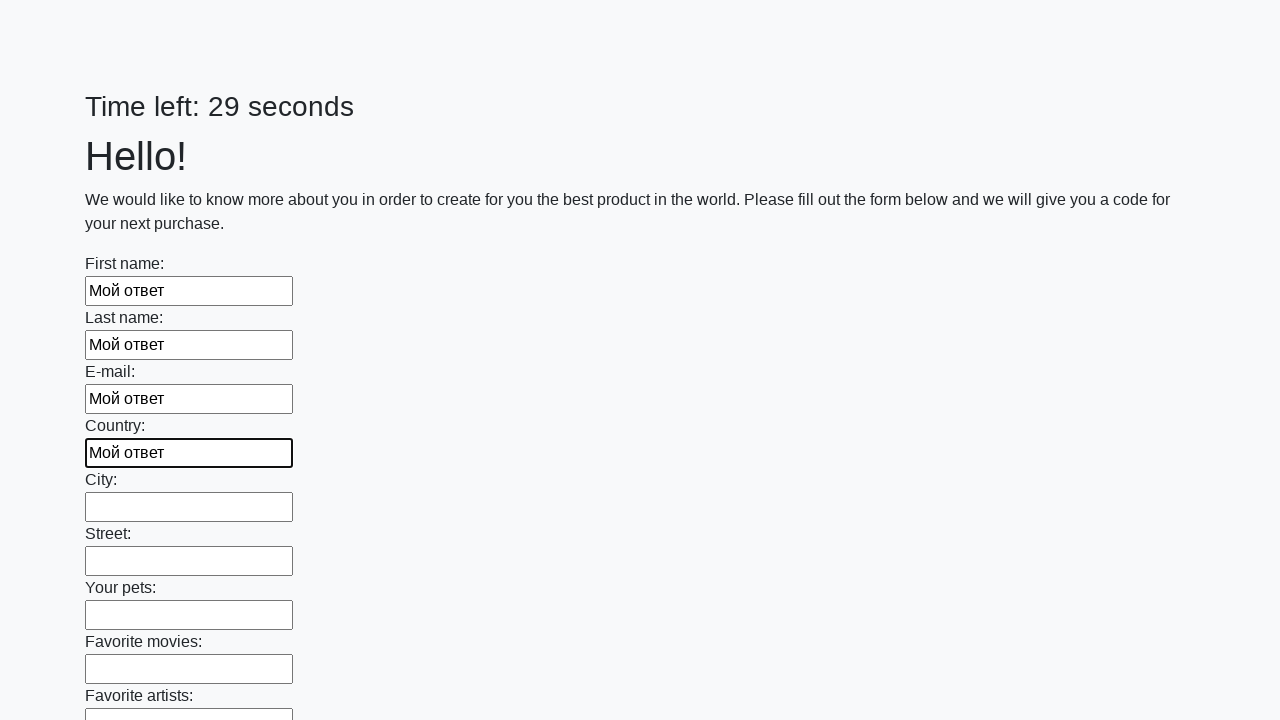

Filled input field with 'Мой ответ' on input >> nth=4
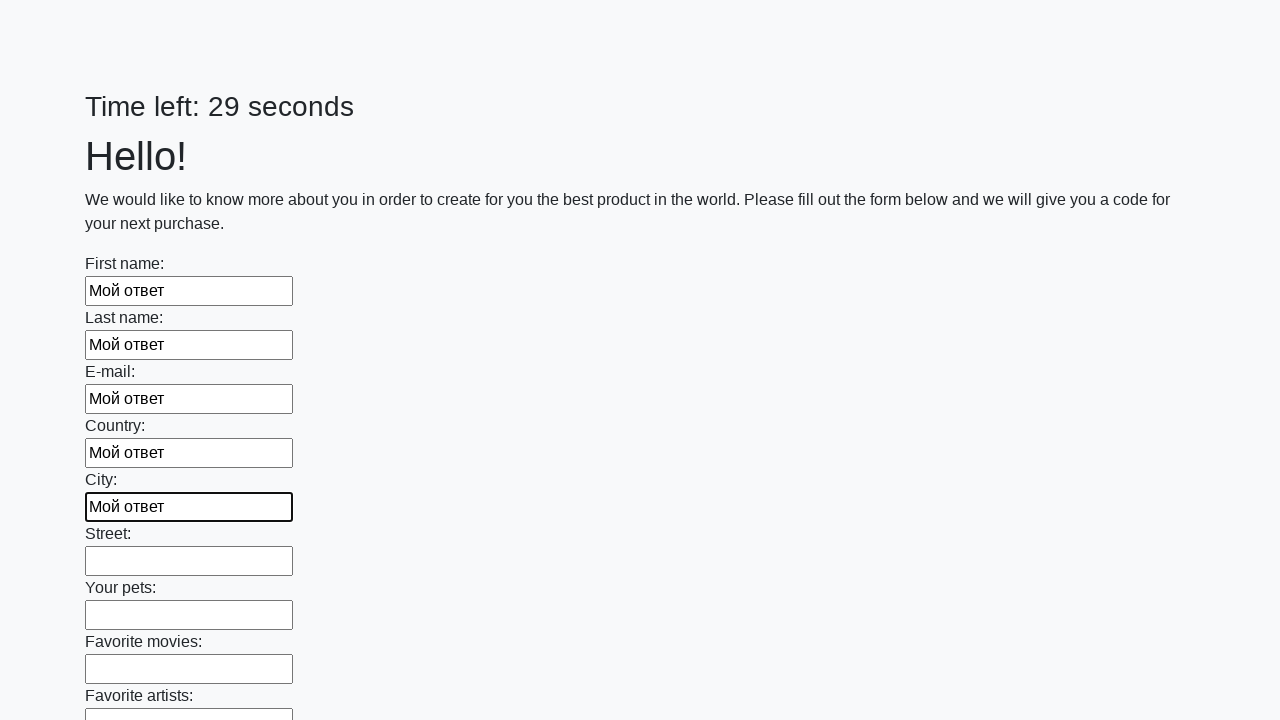

Filled input field with 'Мой ответ' on input >> nth=5
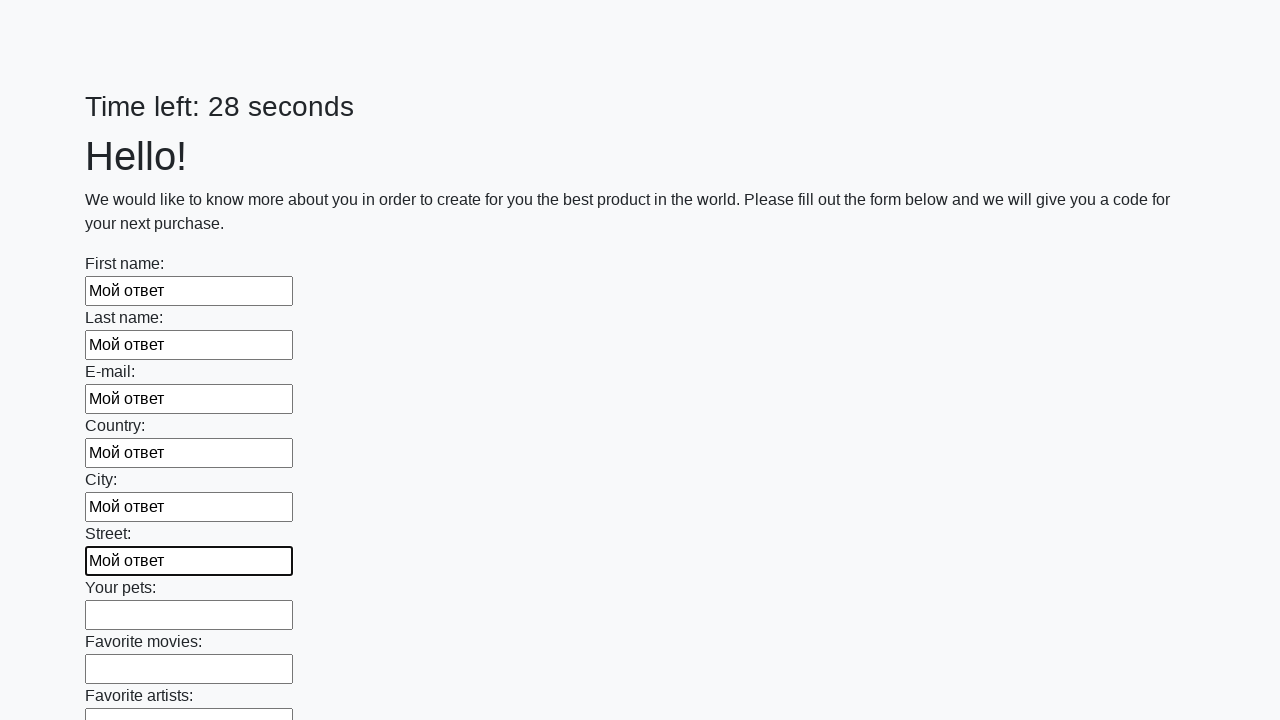

Filled input field with 'Мой ответ' on input >> nth=6
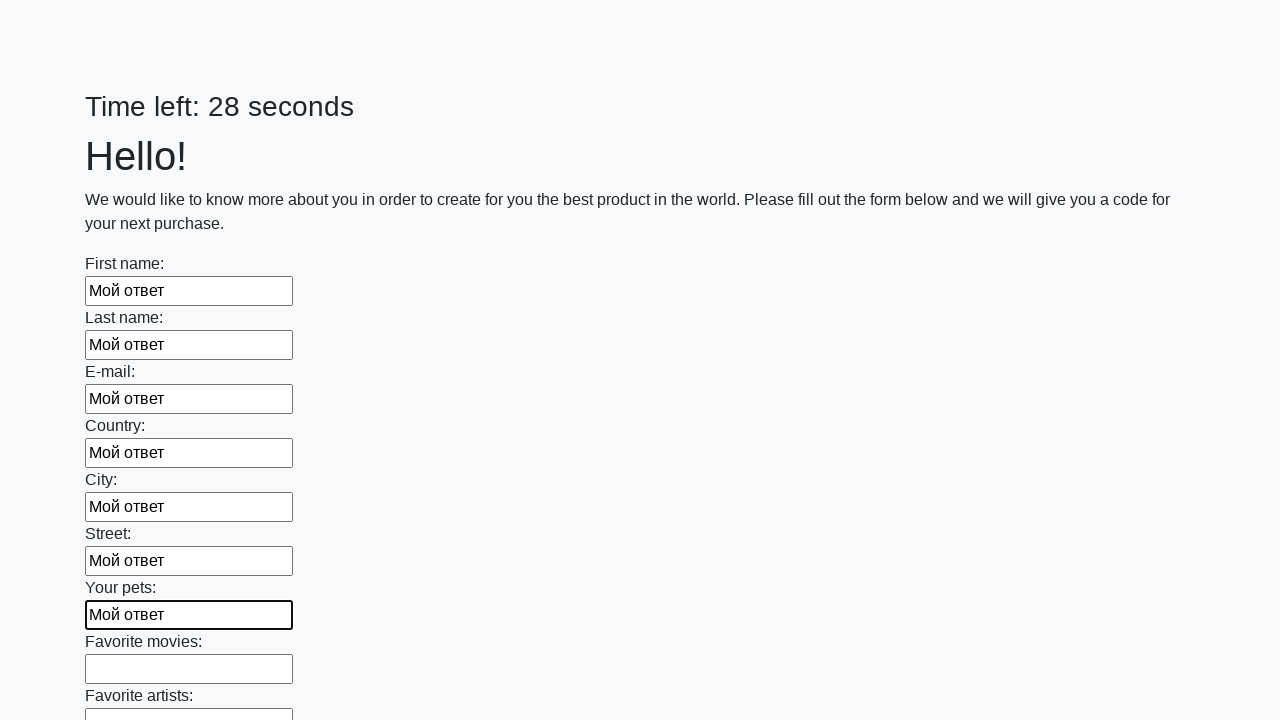

Filled input field with 'Мой ответ' on input >> nth=7
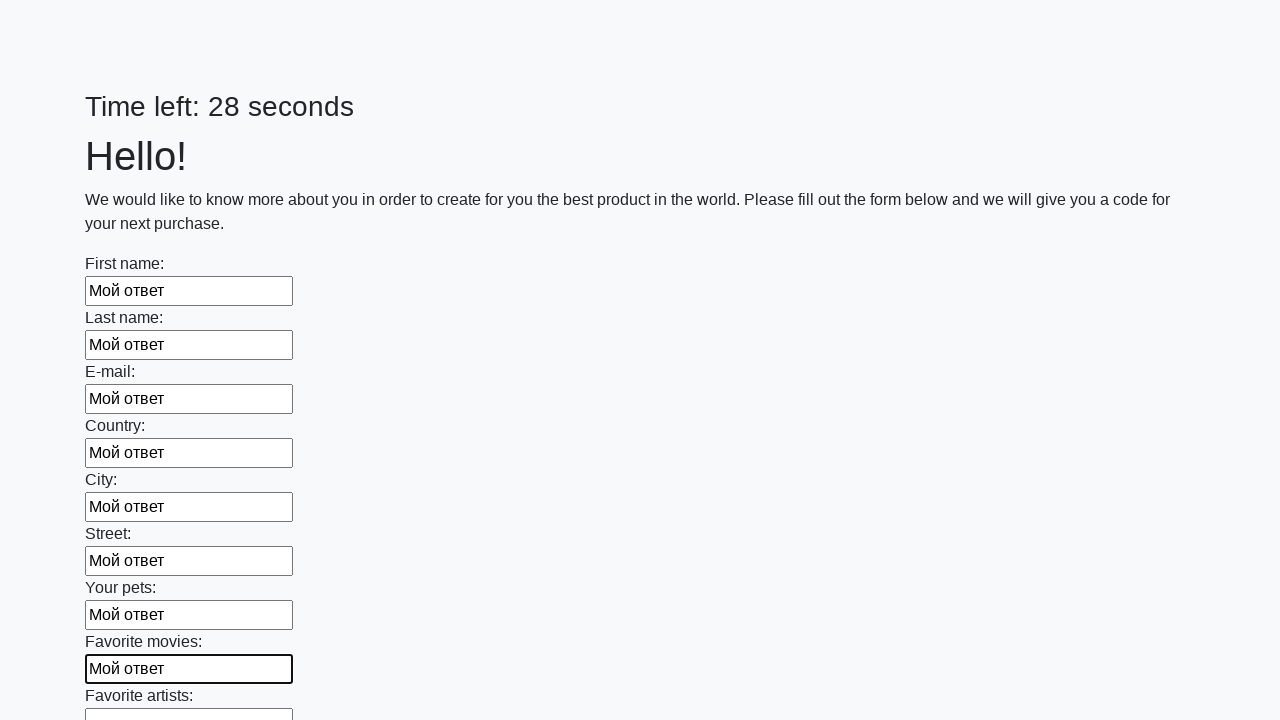

Filled input field with 'Мой ответ' on input >> nth=8
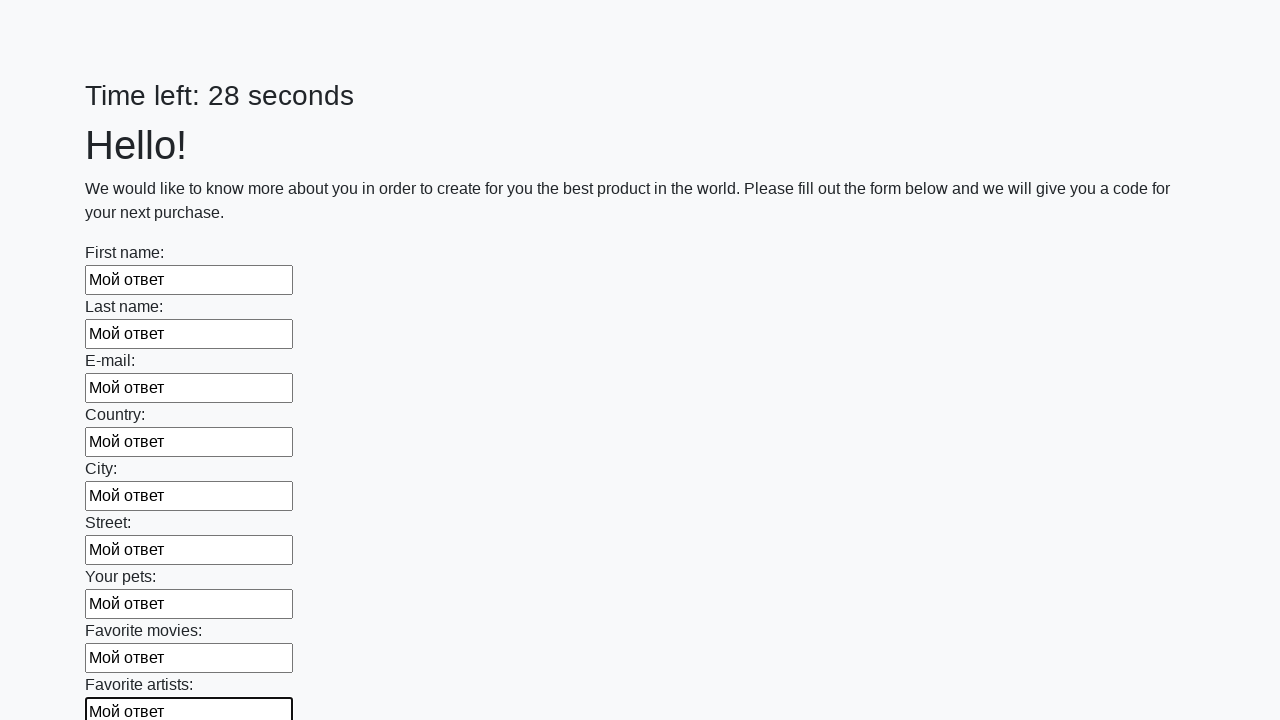

Filled input field with 'Мой ответ' on input >> nth=9
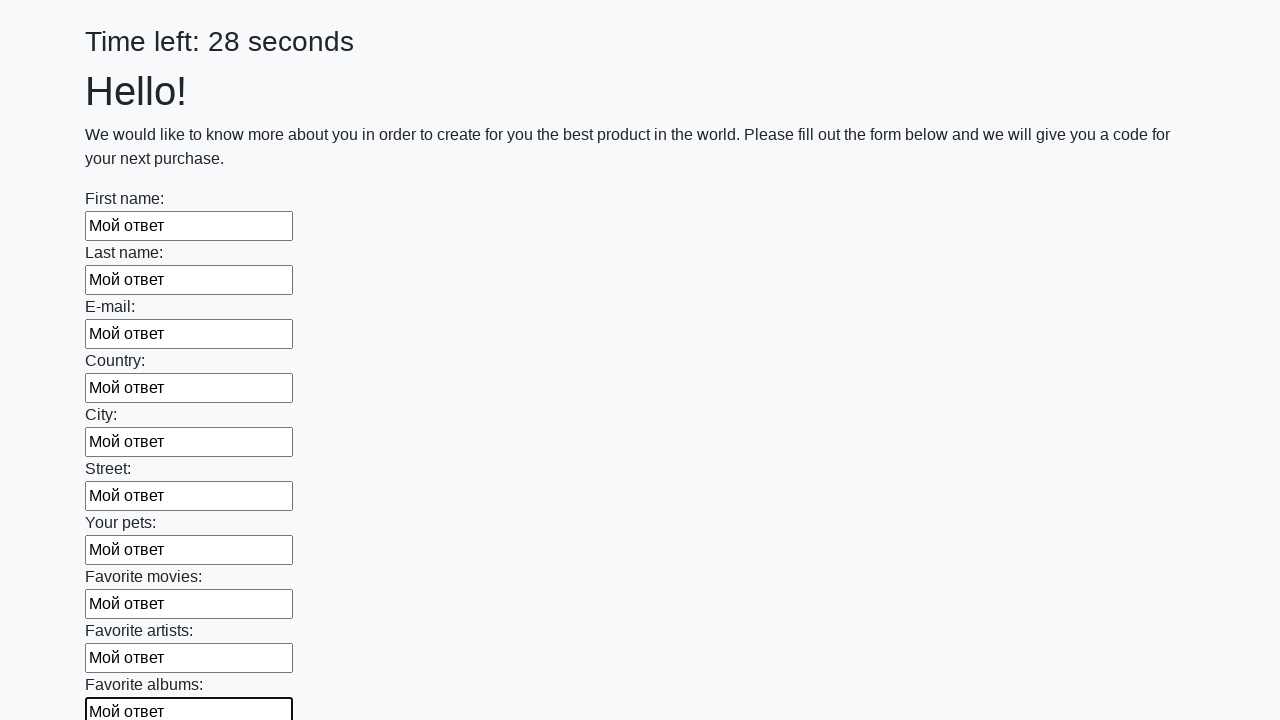

Filled input field with 'Мой ответ' on input >> nth=10
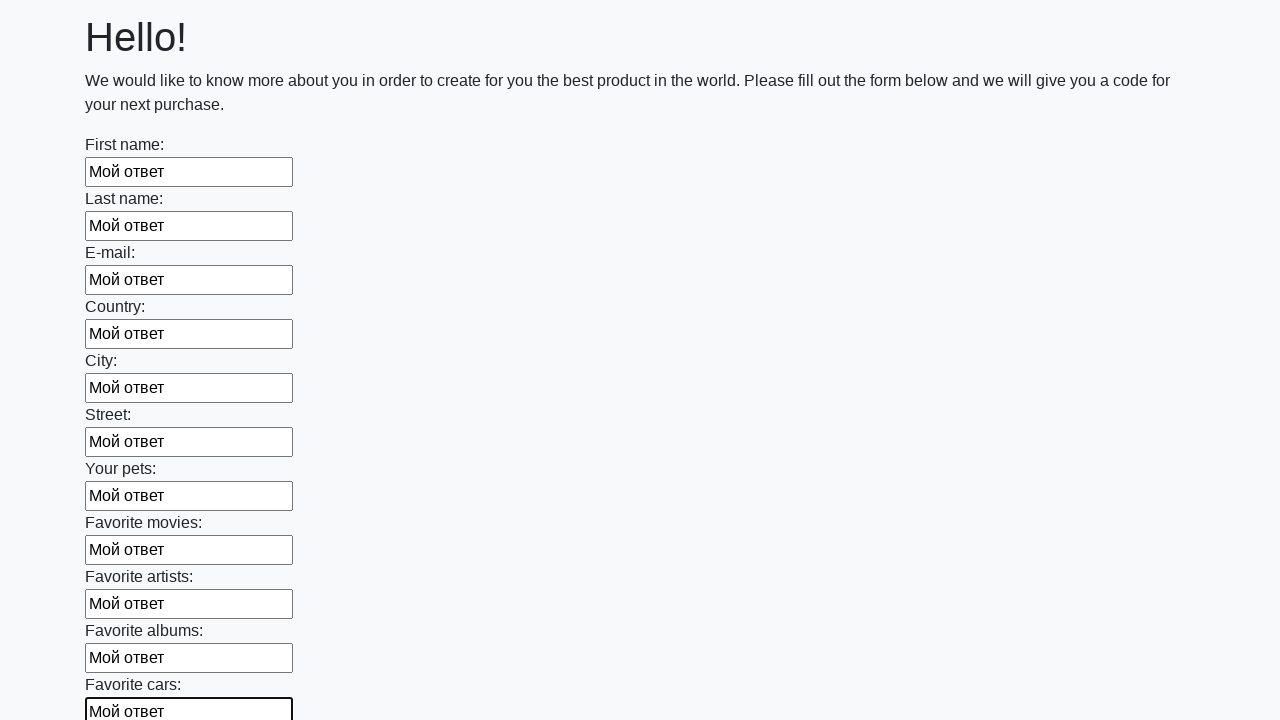

Filled input field with 'Мой ответ' on input >> nth=11
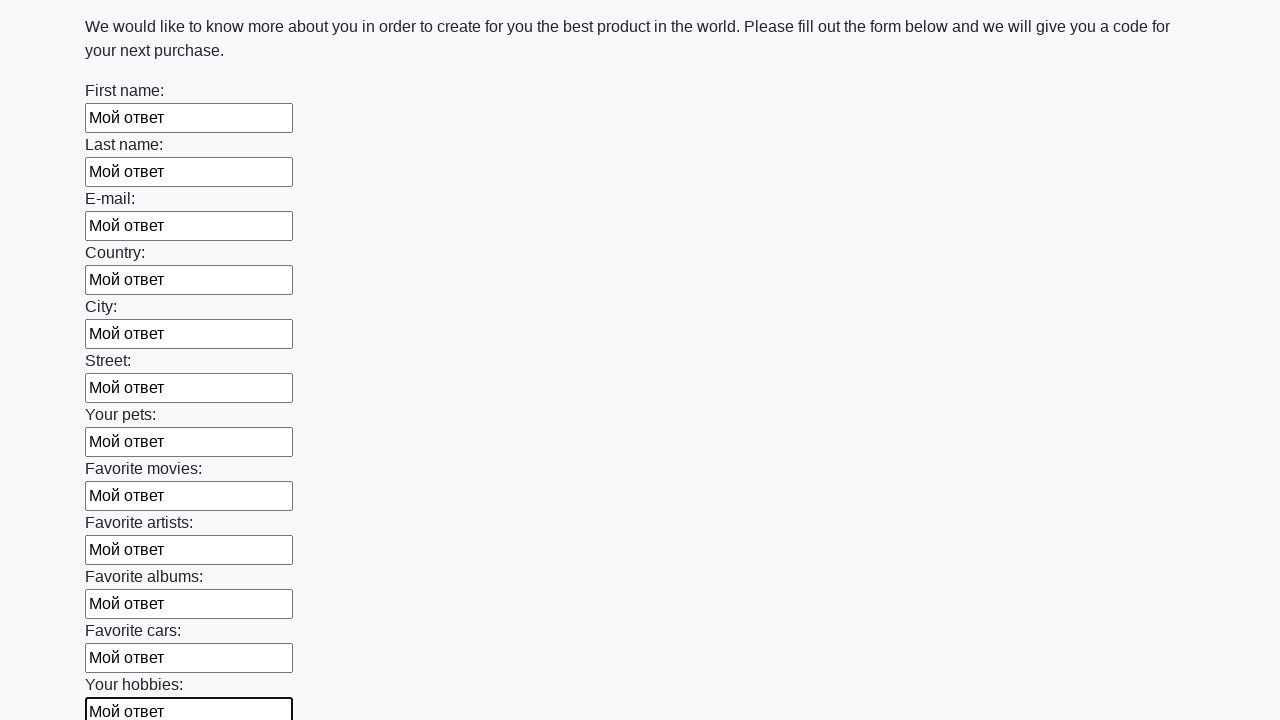

Filled input field with 'Мой ответ' on input >> nth=12
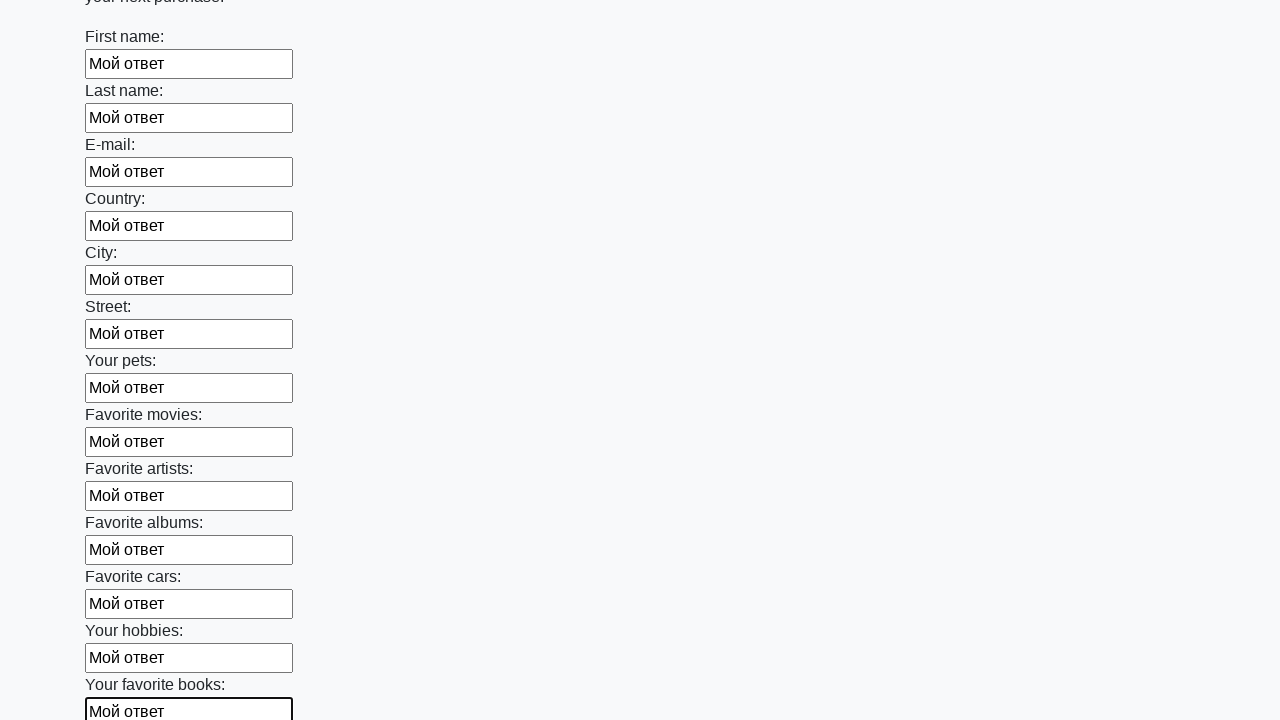

Filled input field with 'Мой ответ' on input >> nth=13
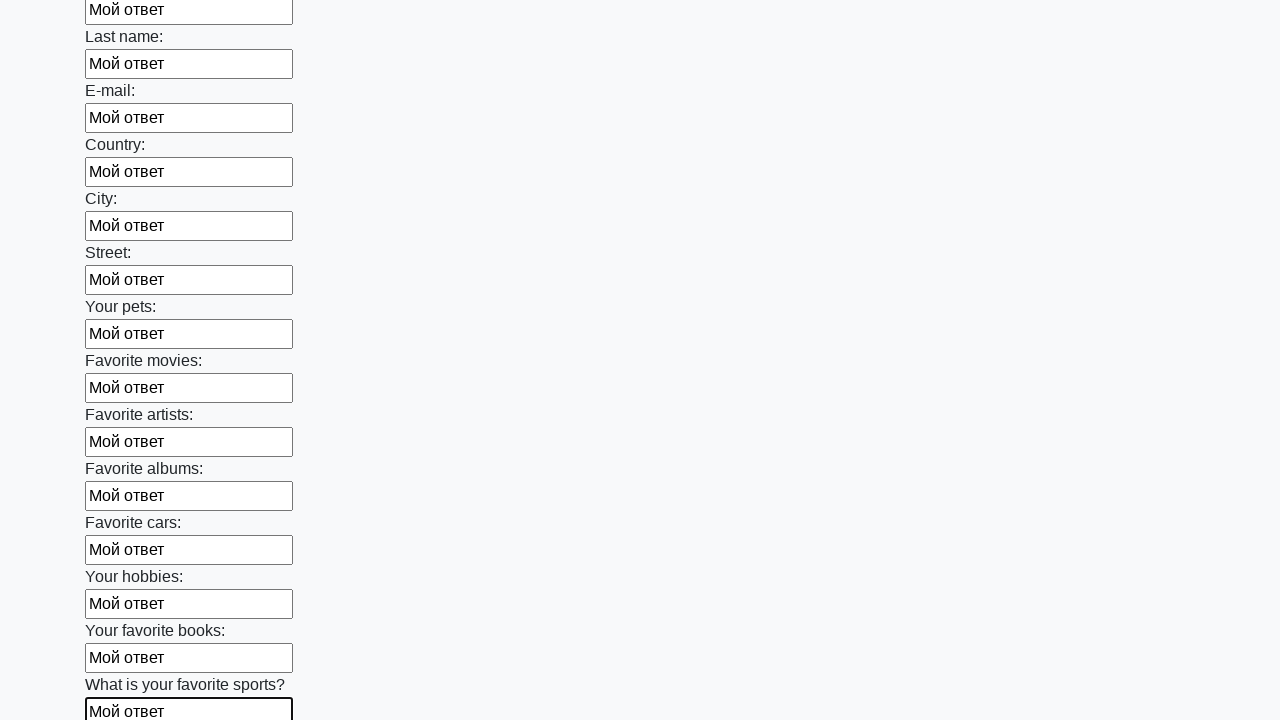

Filled input field with 'Мой ответ' on input >> nth=14
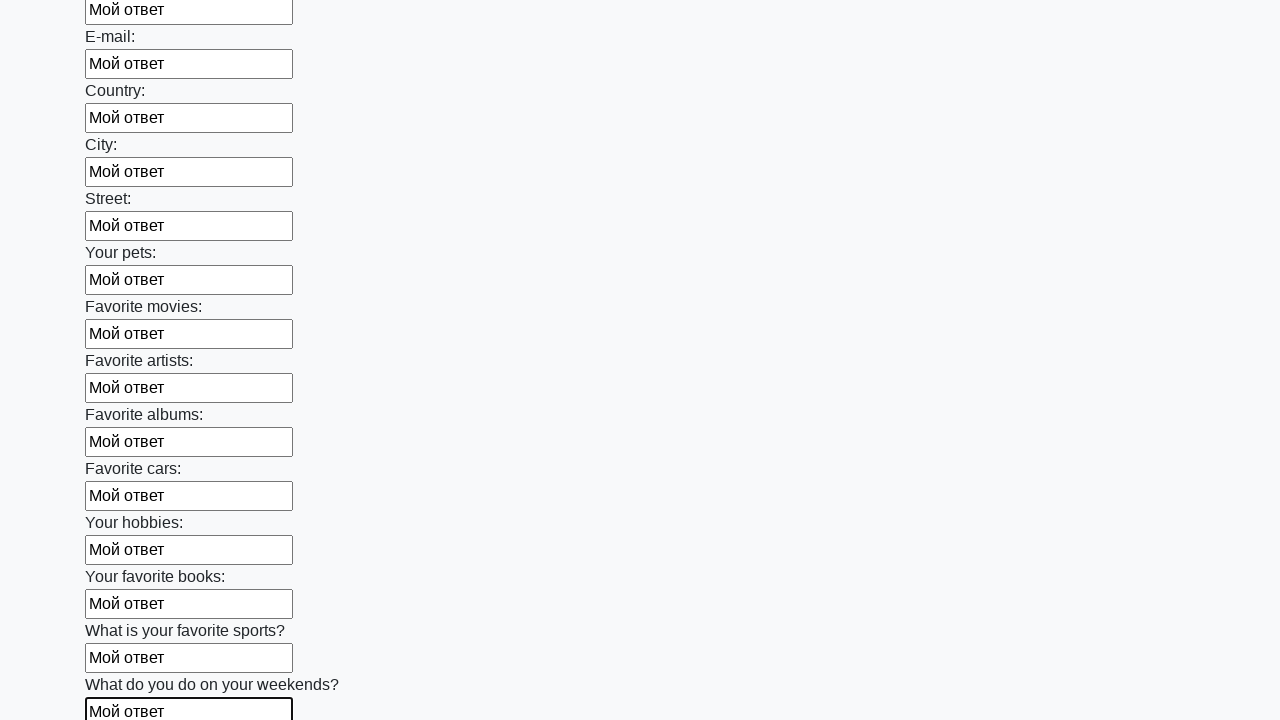

Filled input field with 'Мой ответ' on input >> nth=15
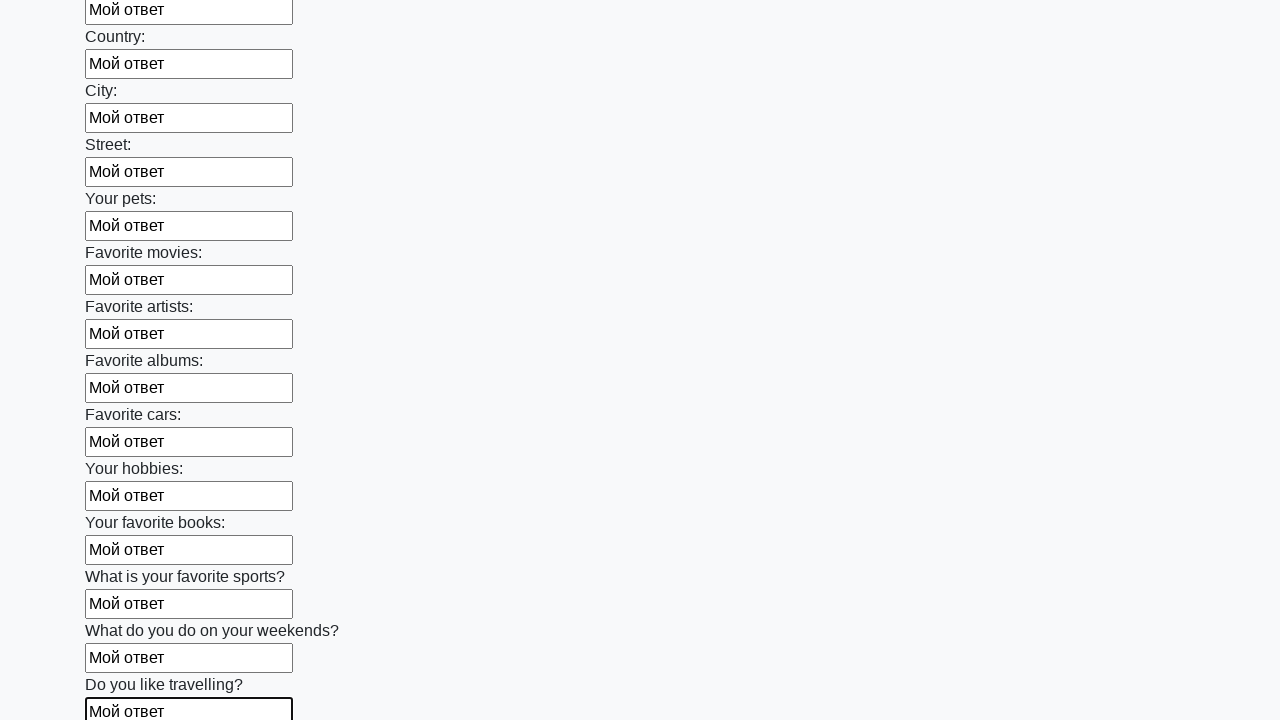

Filled input field with 'Мой ответ' on input >> nth=16
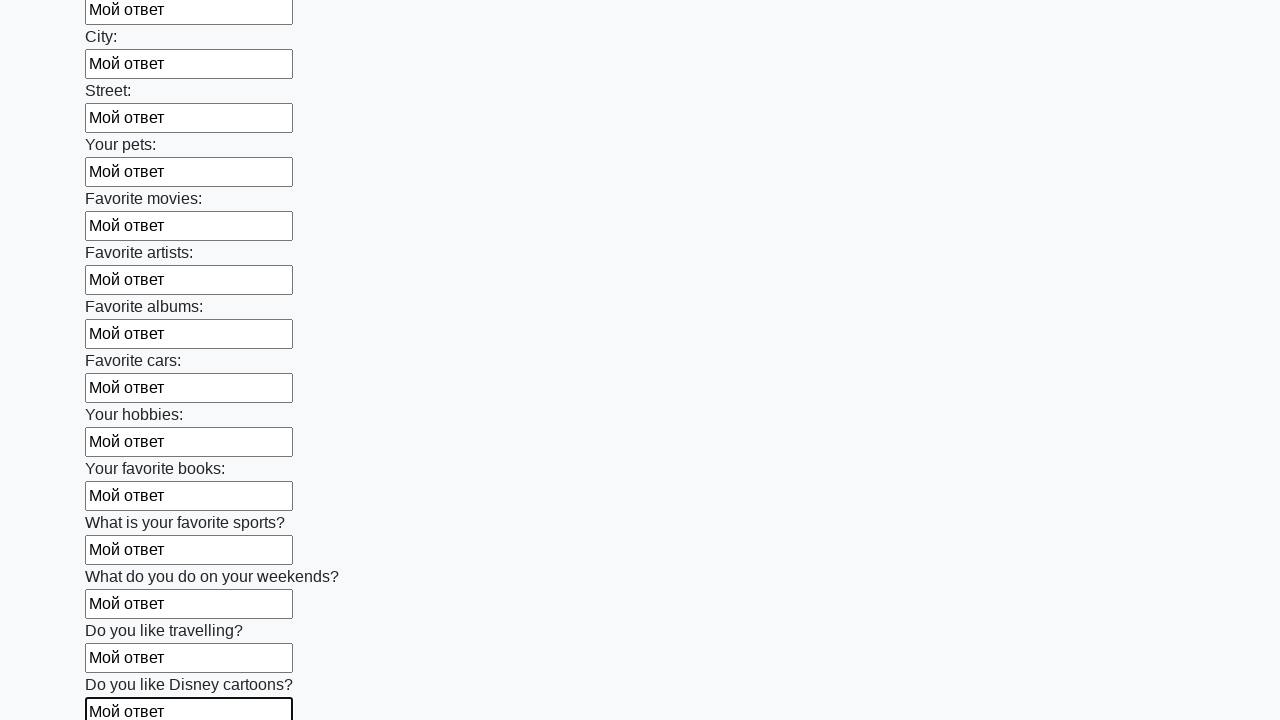

Filled input field with 'Мой ответ' on input >> nth=17
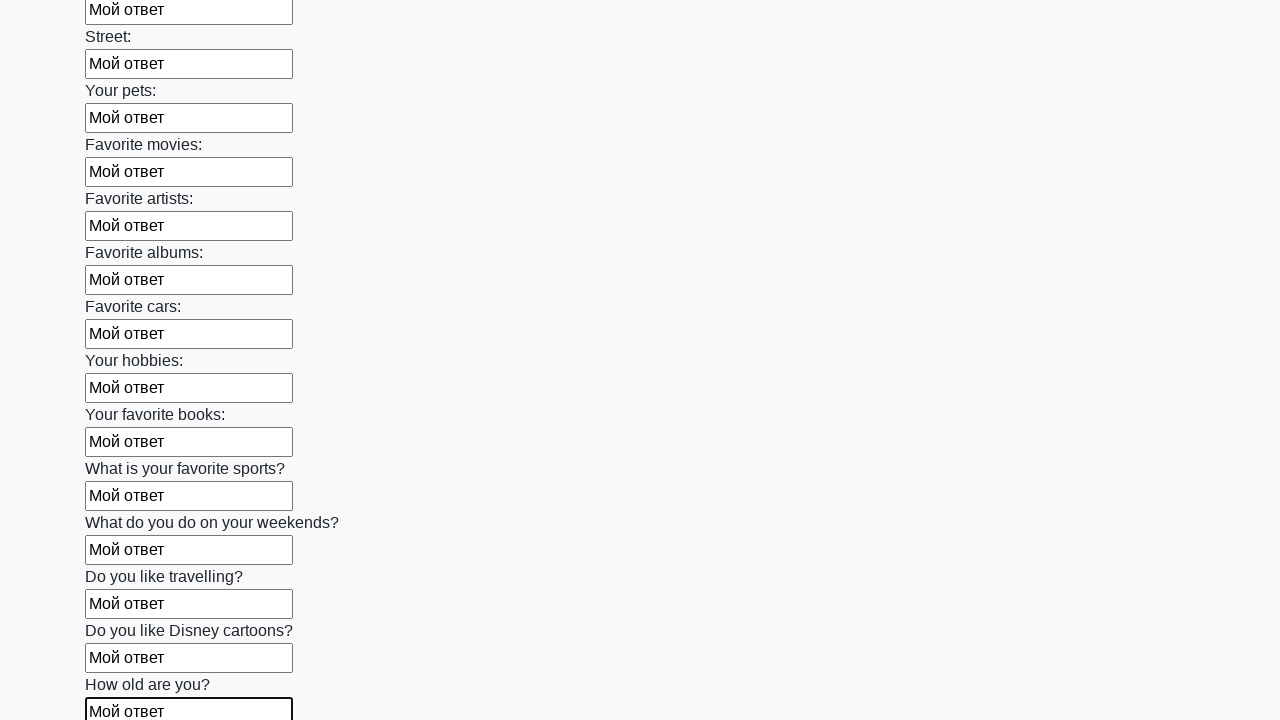

Filled input field with 'Мой ответ' on input >> nth=18
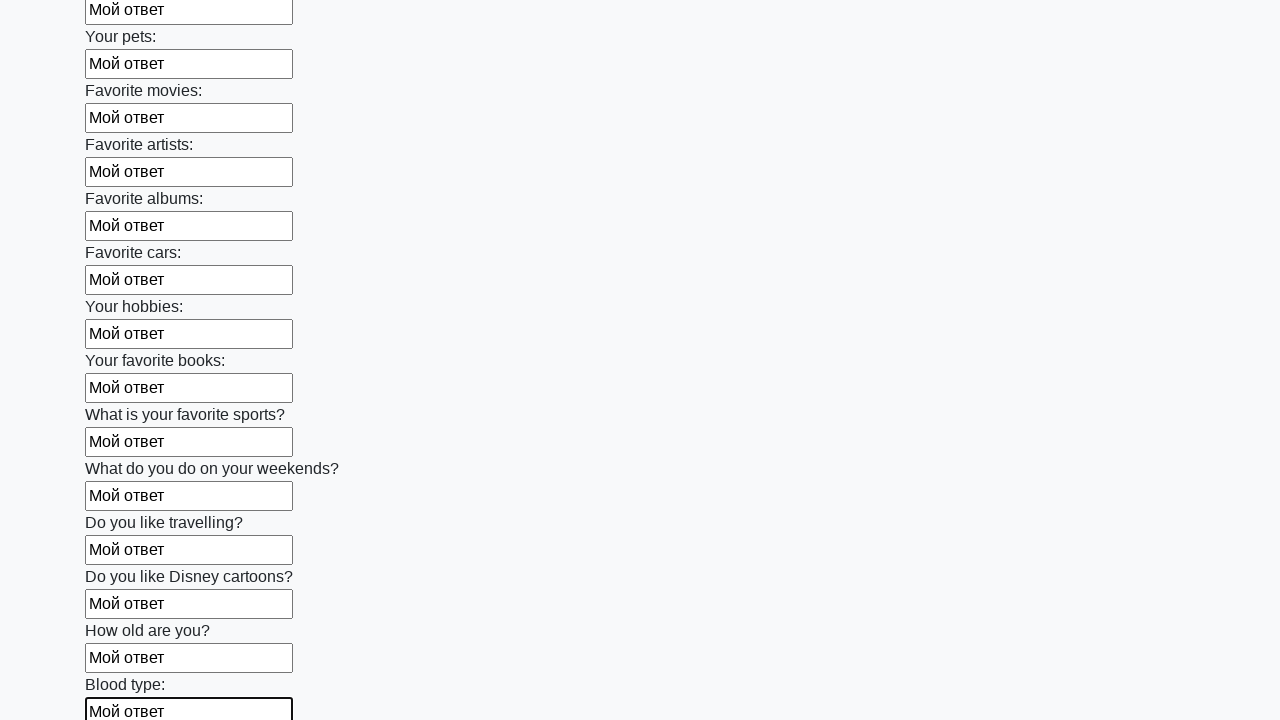

Filled input field with 'Мой ответ' on input >> nth=19
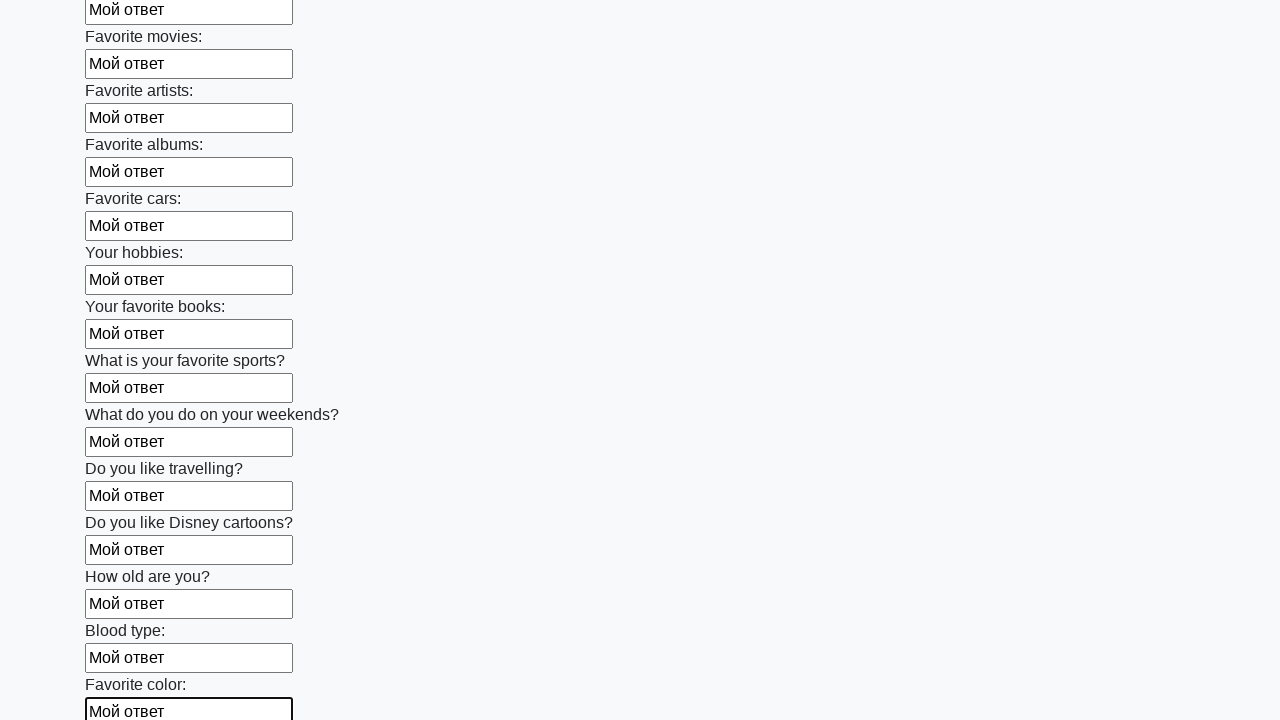

Filled input field with 'Мой ответ' on input >> nth=20
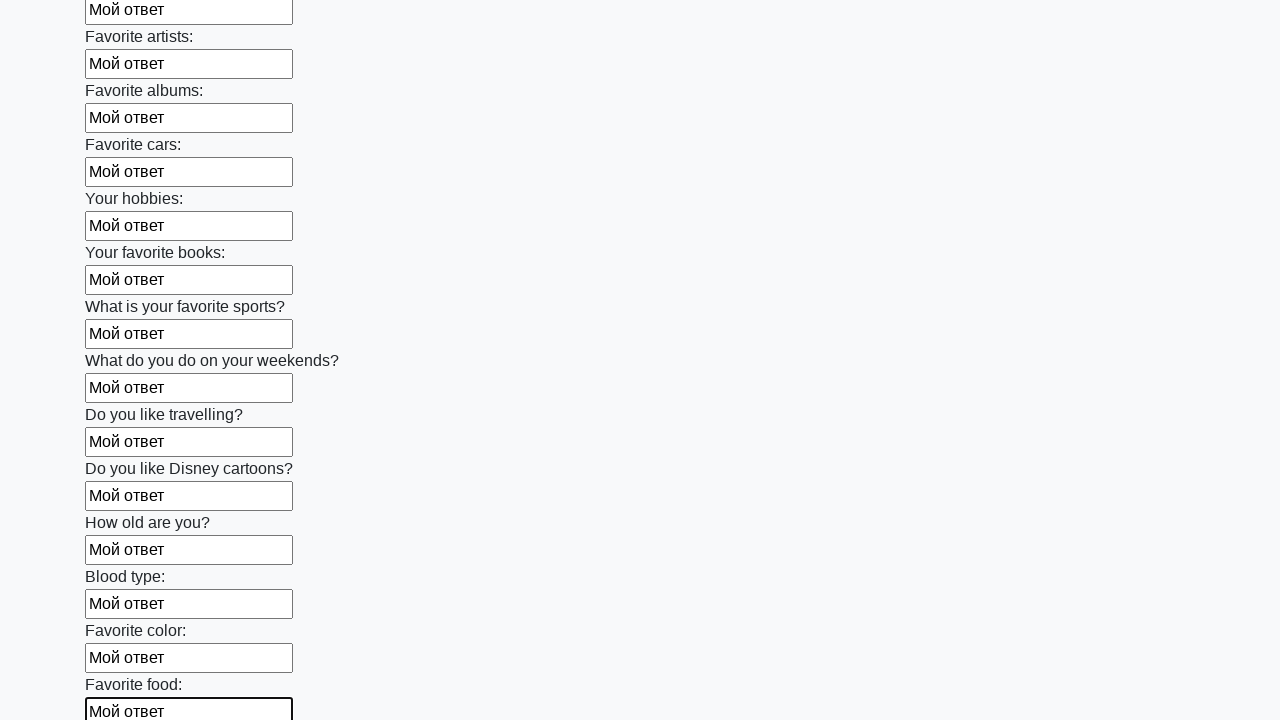

Filled input field with 'Мой ответ' on input >> nth=21
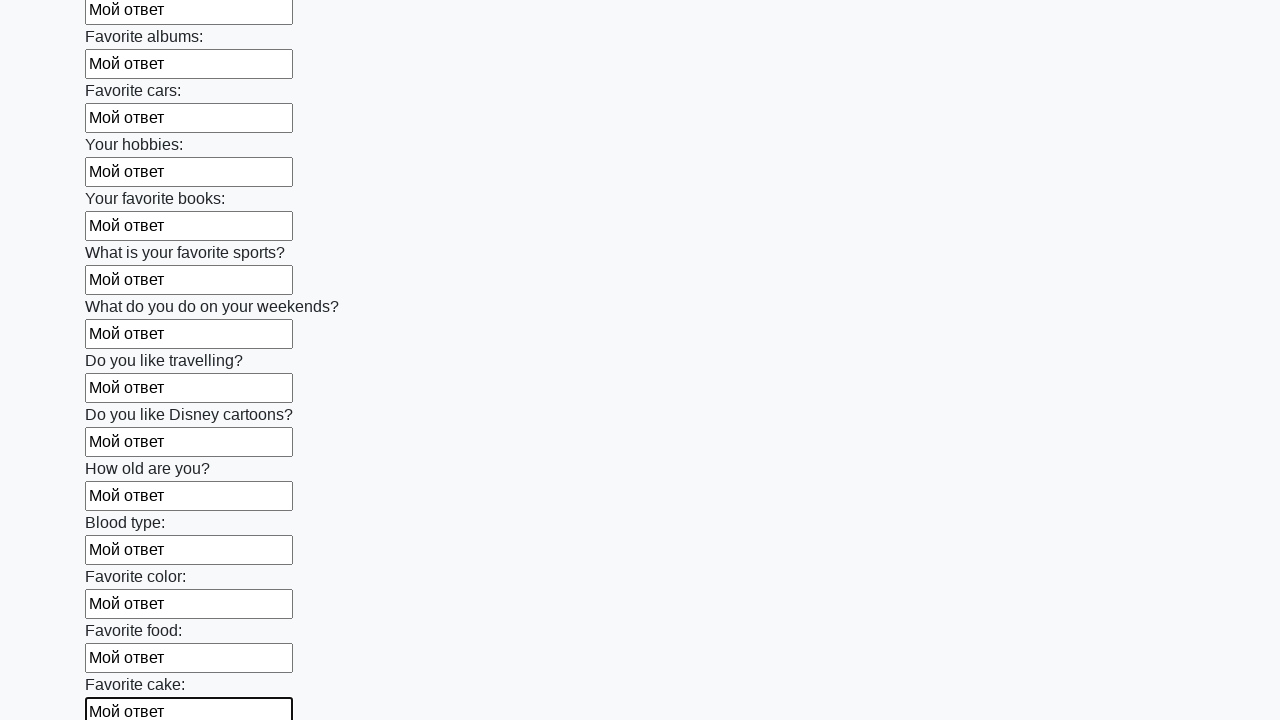

Filled input field with 'Мой ответ' on input >> nth=22
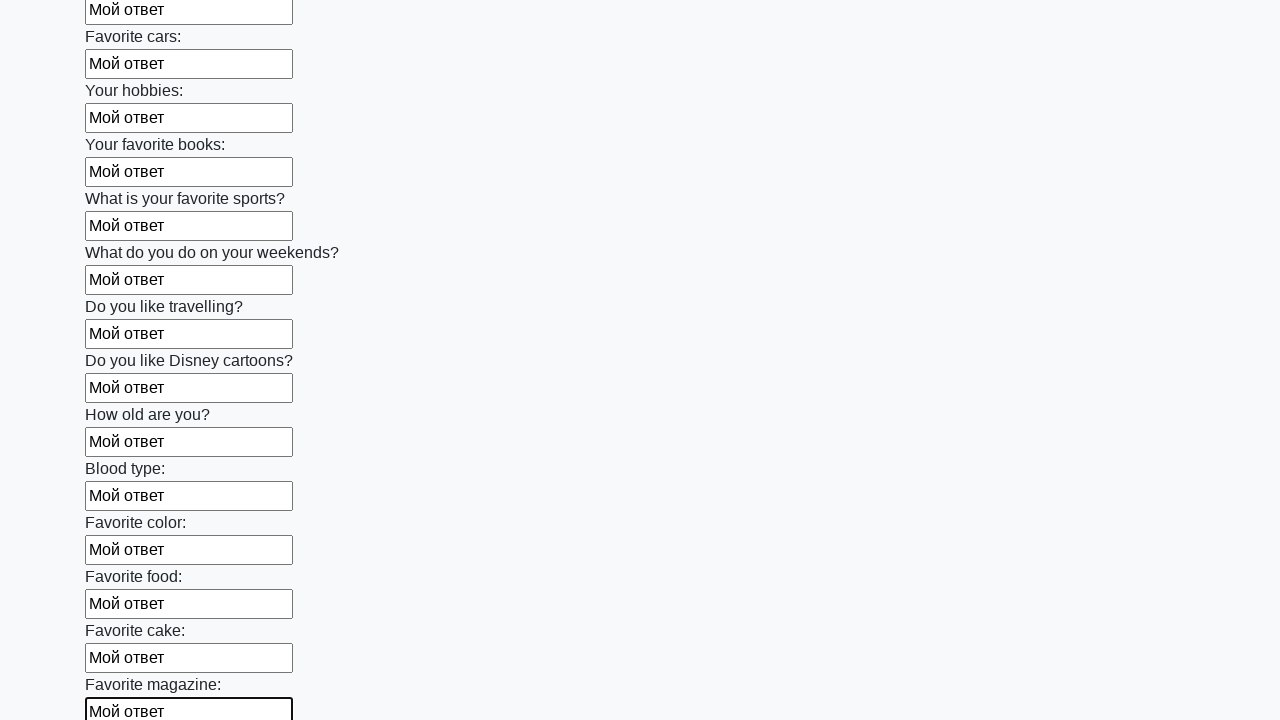

Filled input field with 'Мой ответ' on input >> nth=23
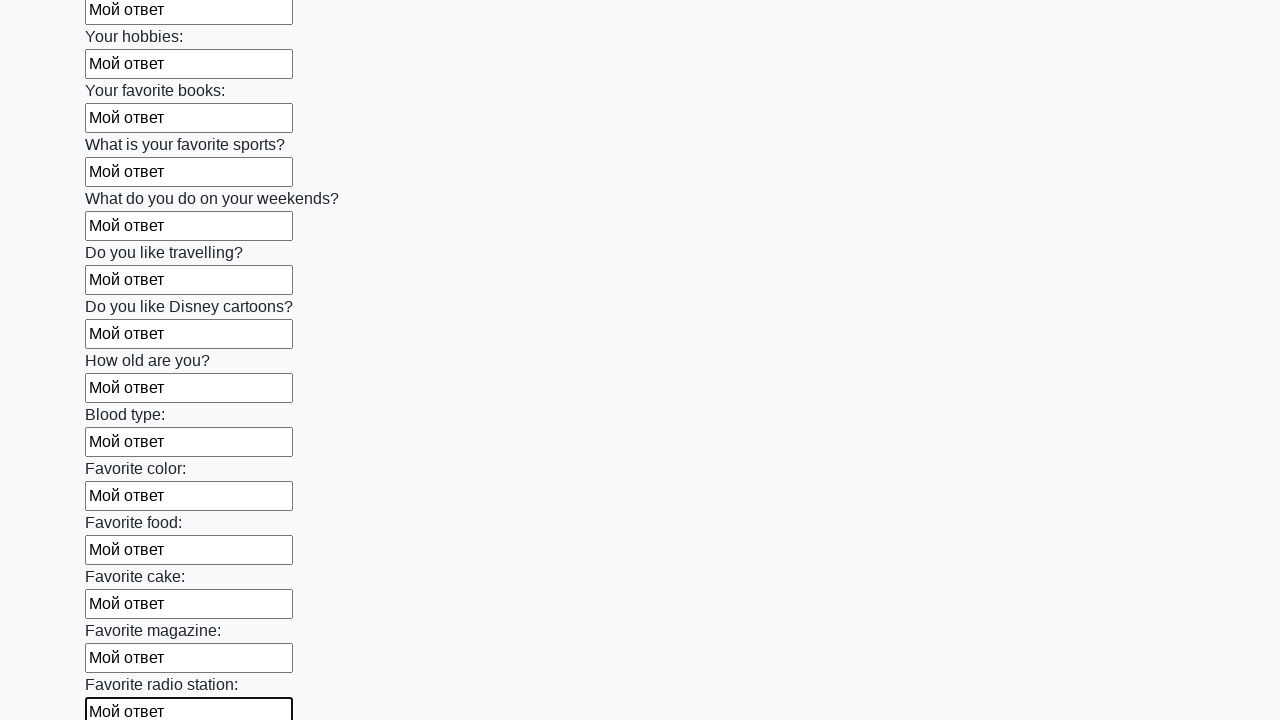

Filled input field with 'Мой ответ' on input >> nth=24
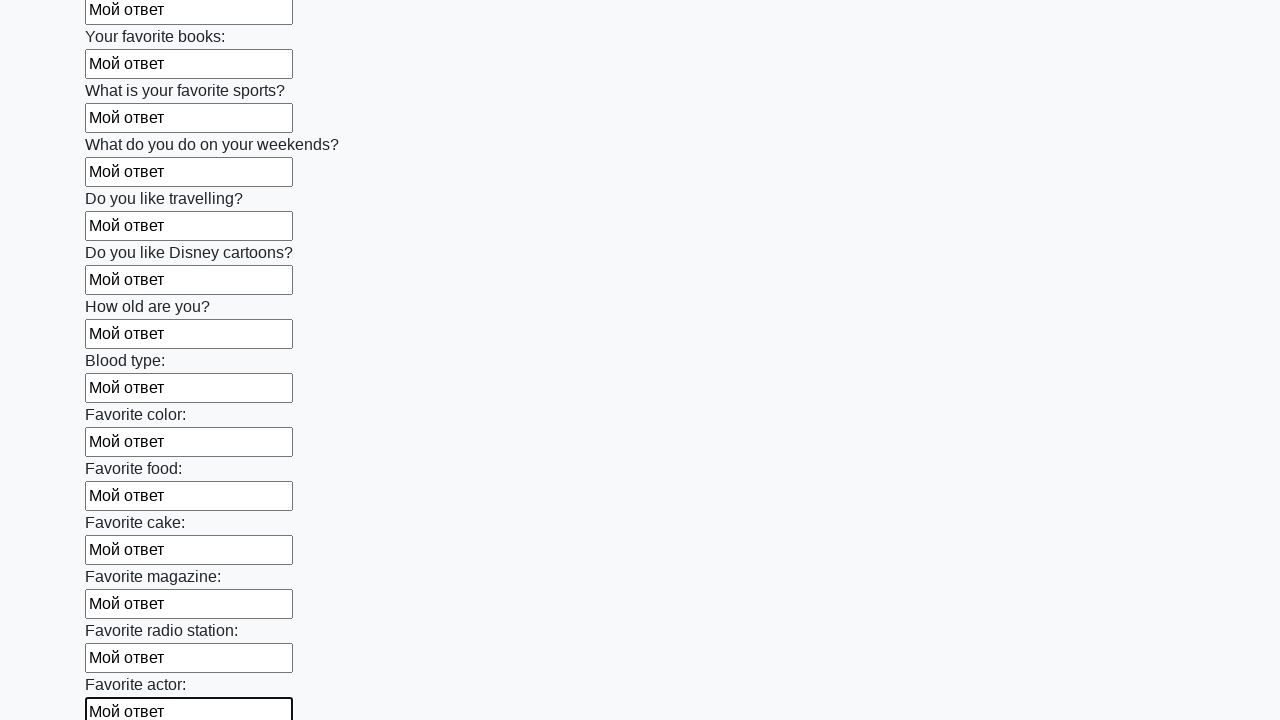

Filled input field with 'Мой ответ' on input >> nth=25
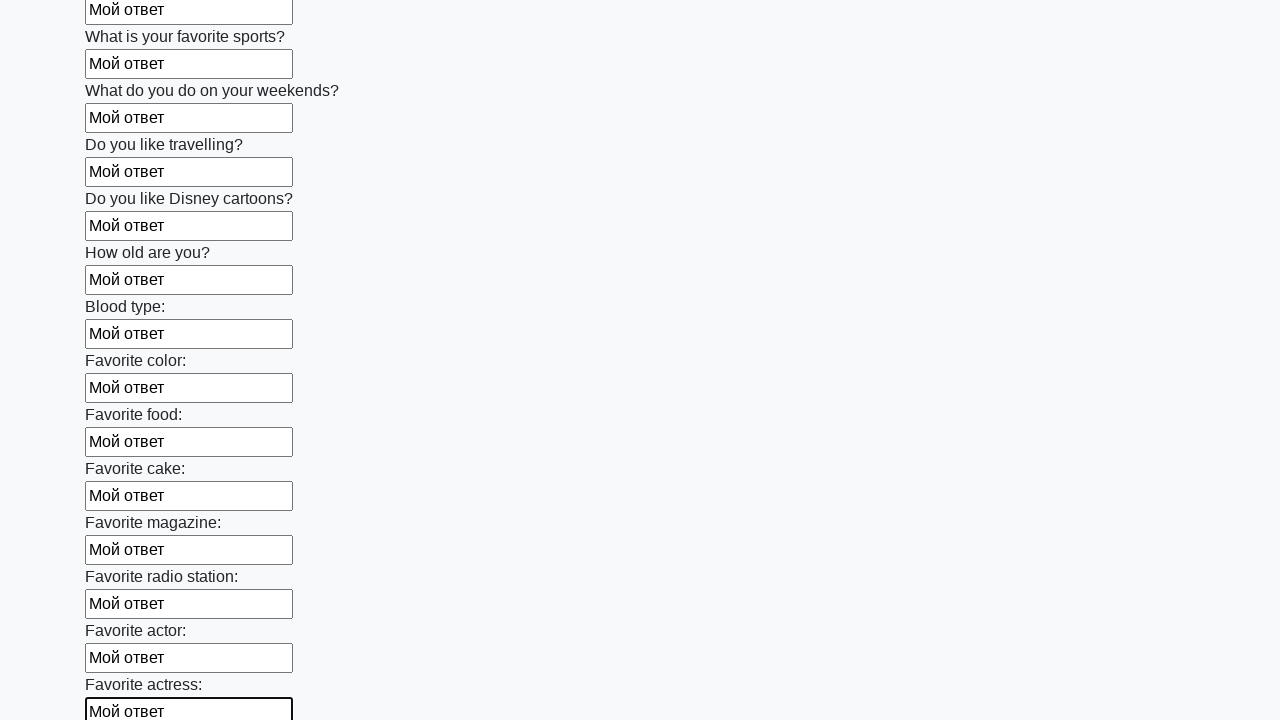

Filled input field with 'Мой ответ' on input >> nth=26
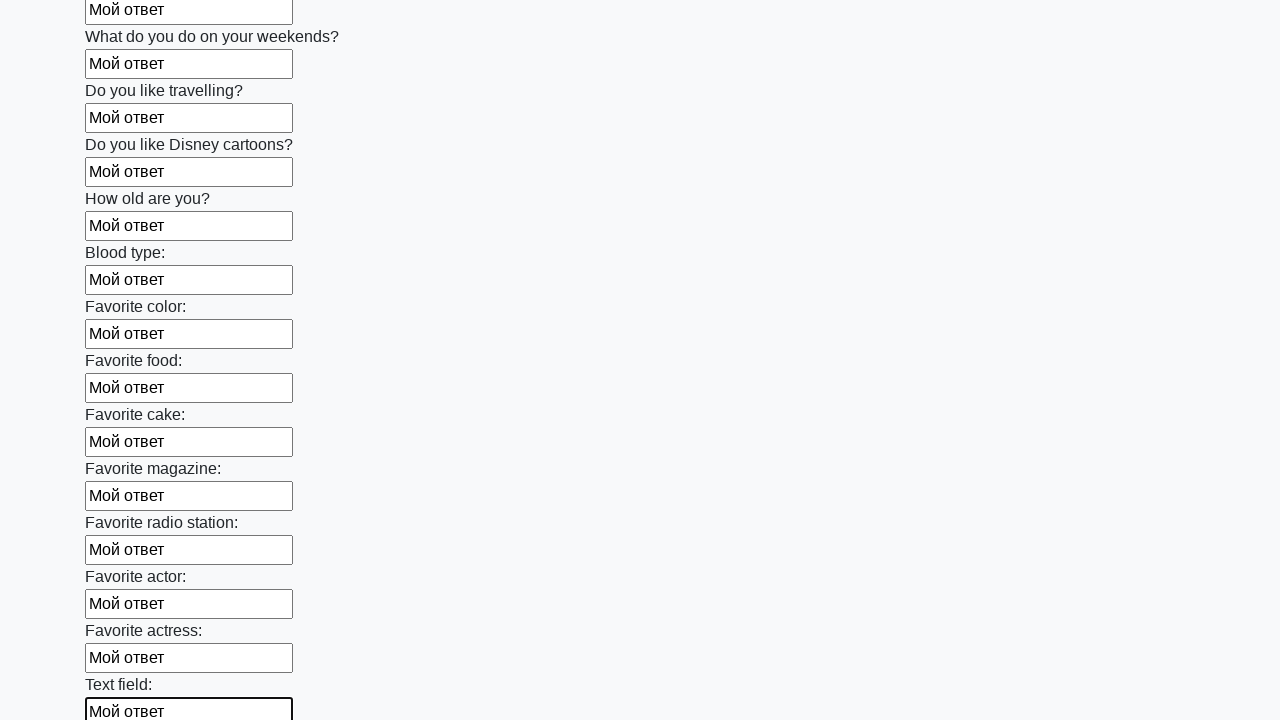

Filled input field with 'Мой ответ' on input >> nth=27
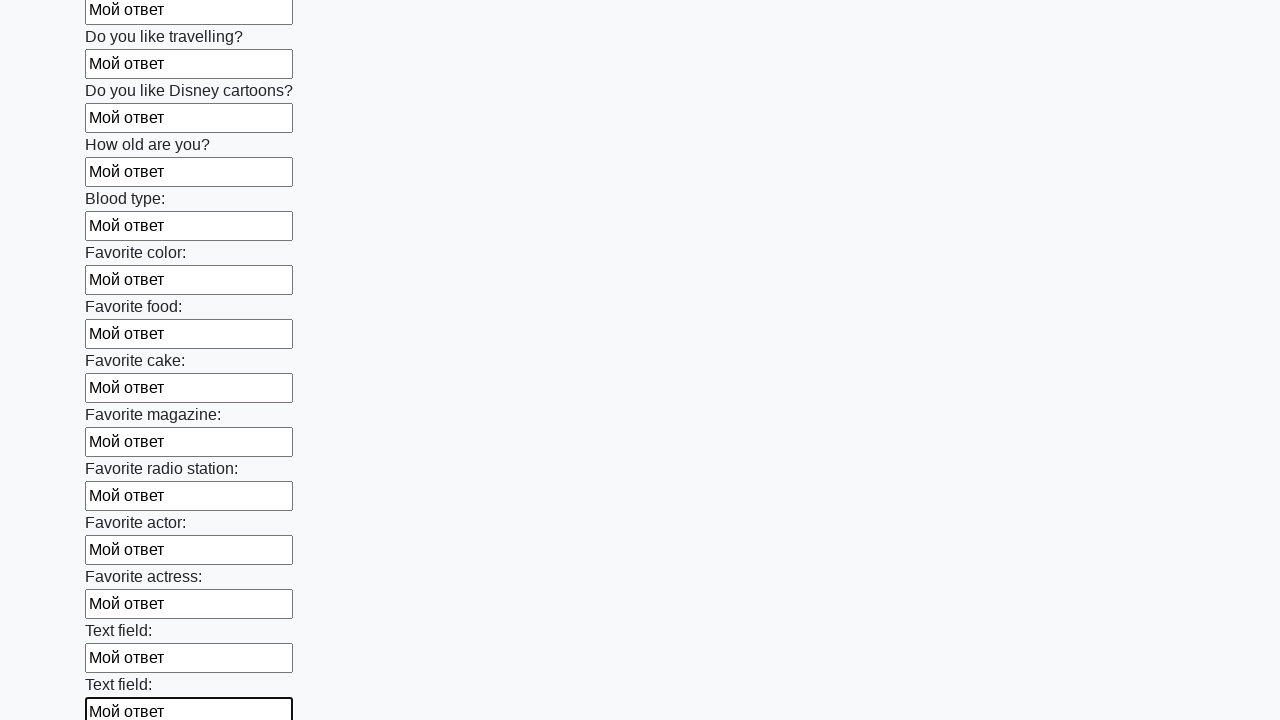

Filled input field with 'Мой ответ' on input >> nth=28
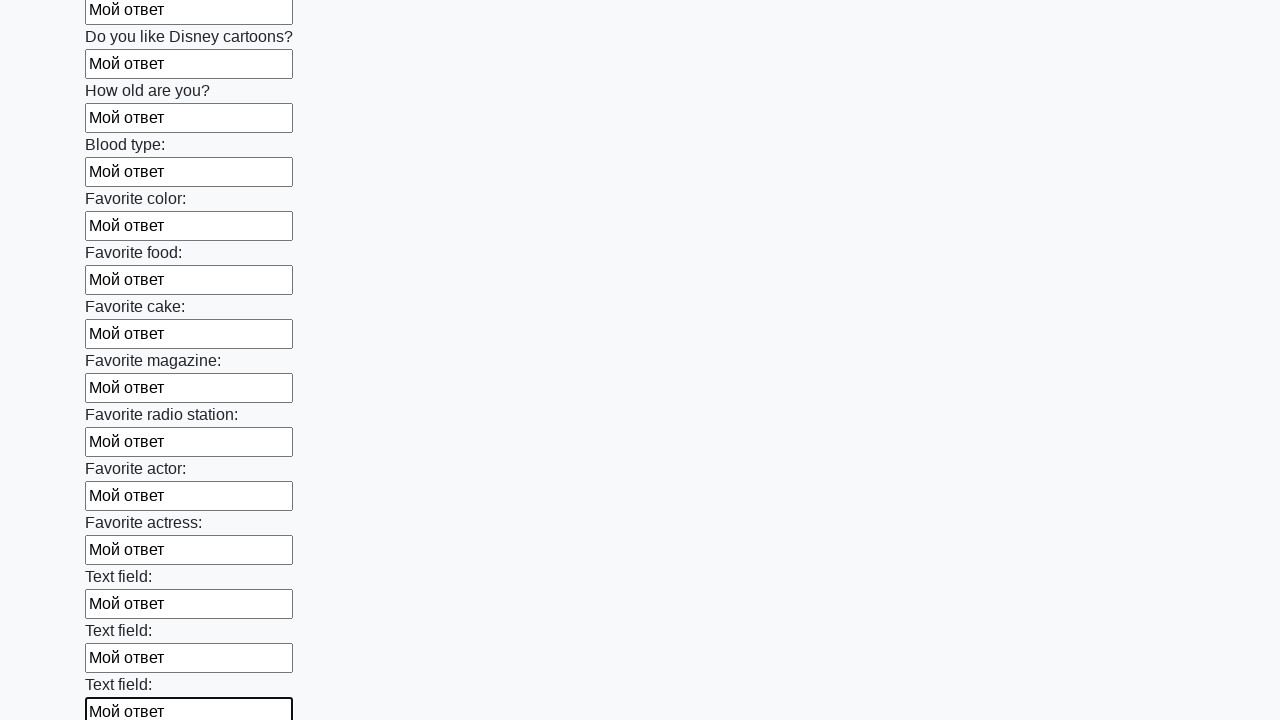

Filled input field with 'Мой ответ' on input >> nth=29
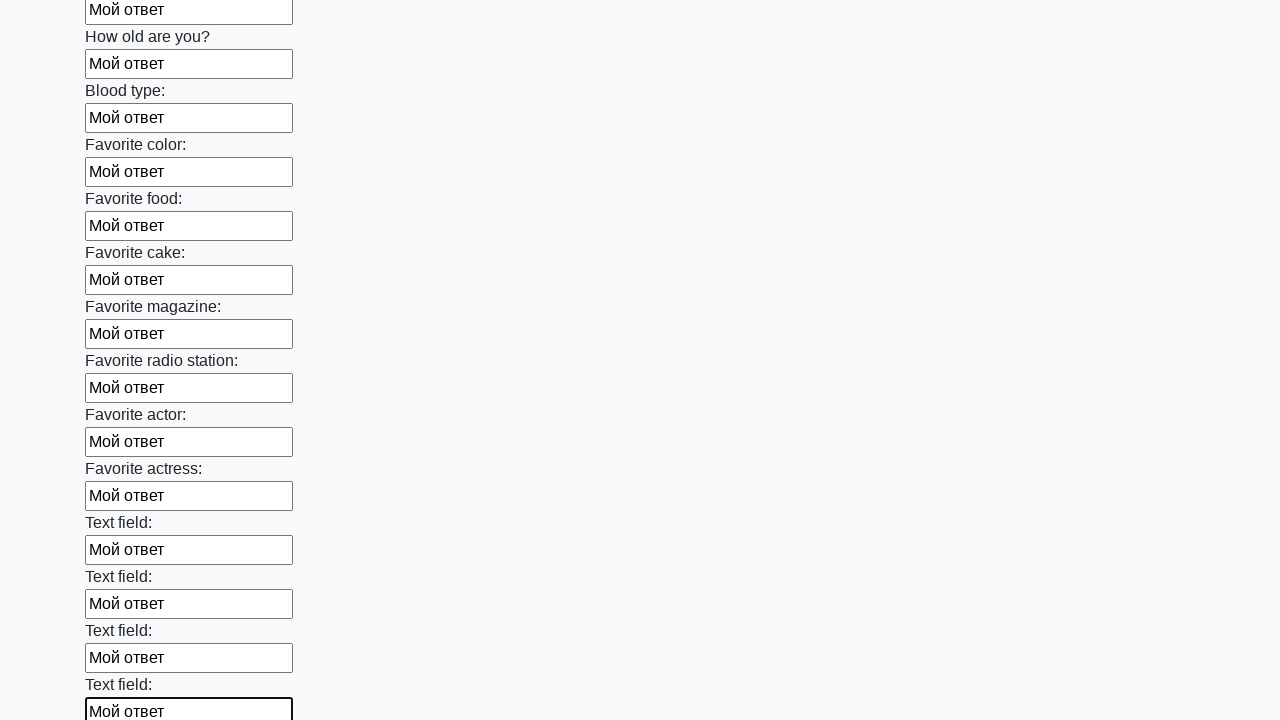

Filled input field with 'Мой ответ' on input >> nth=30
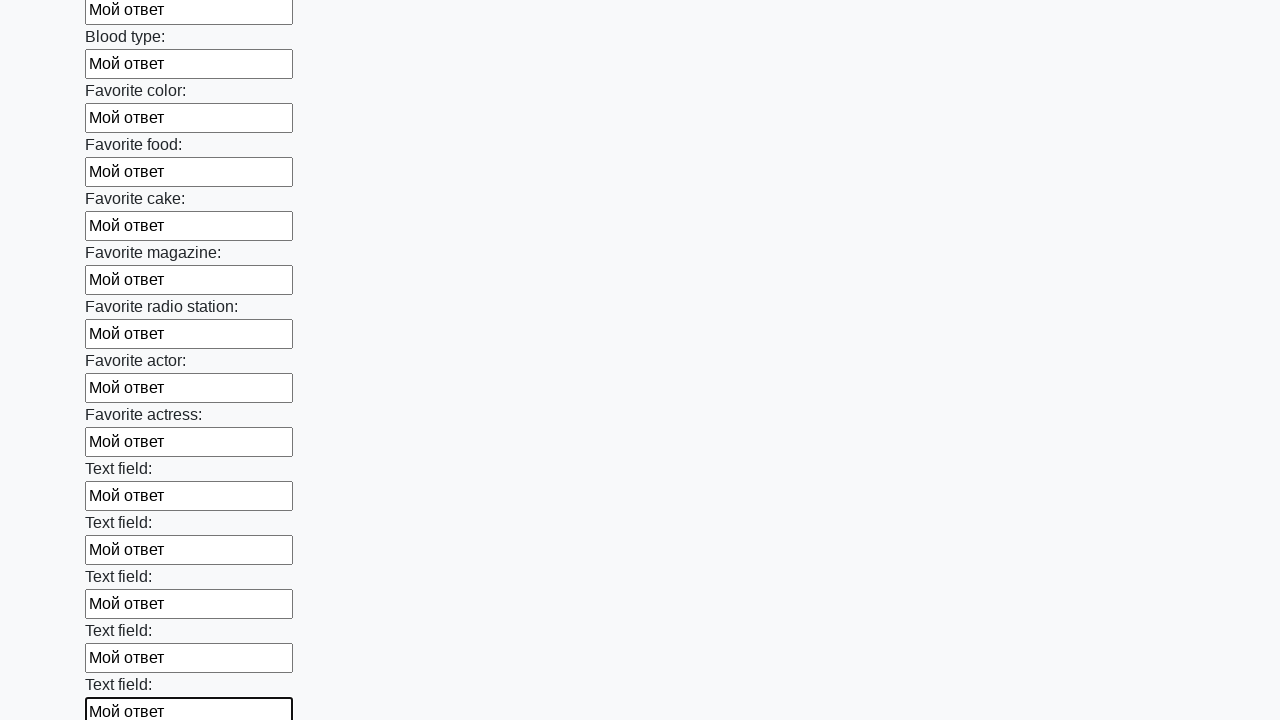

Filled input field with 'Мой ответ' on input >> nth=31
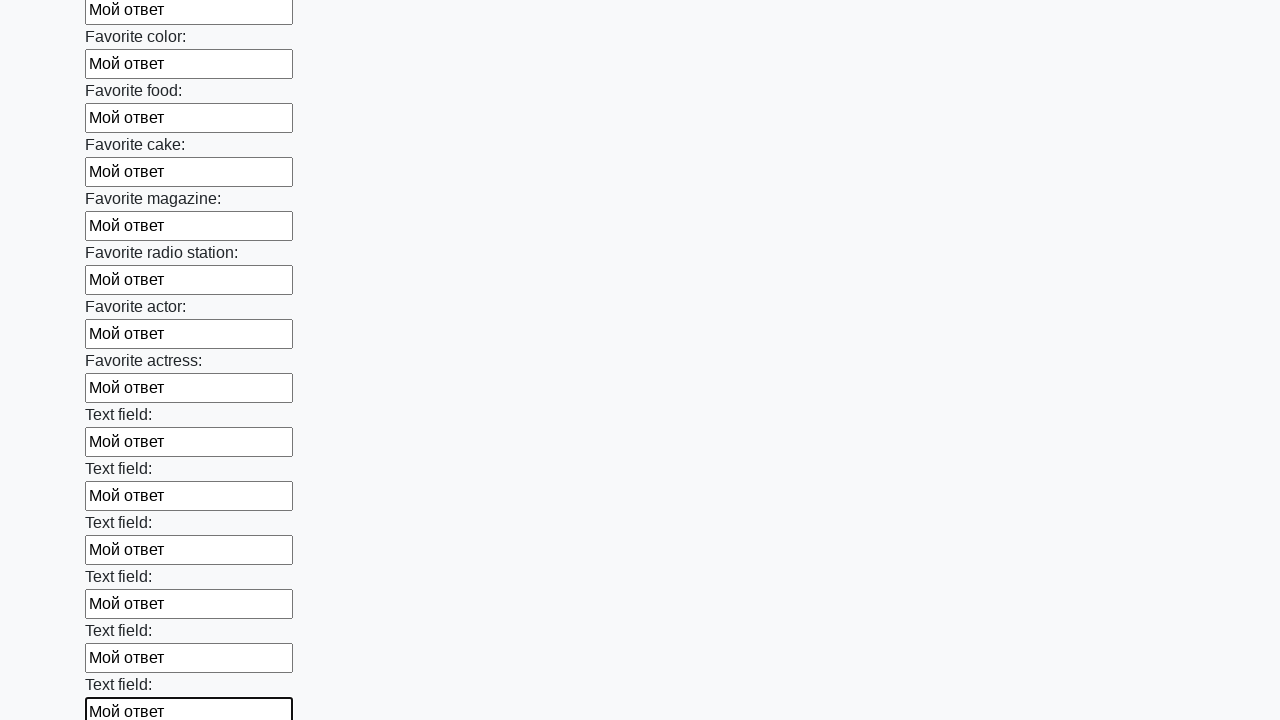

Filled input field with 'Мой ответ' on input >> nth=32
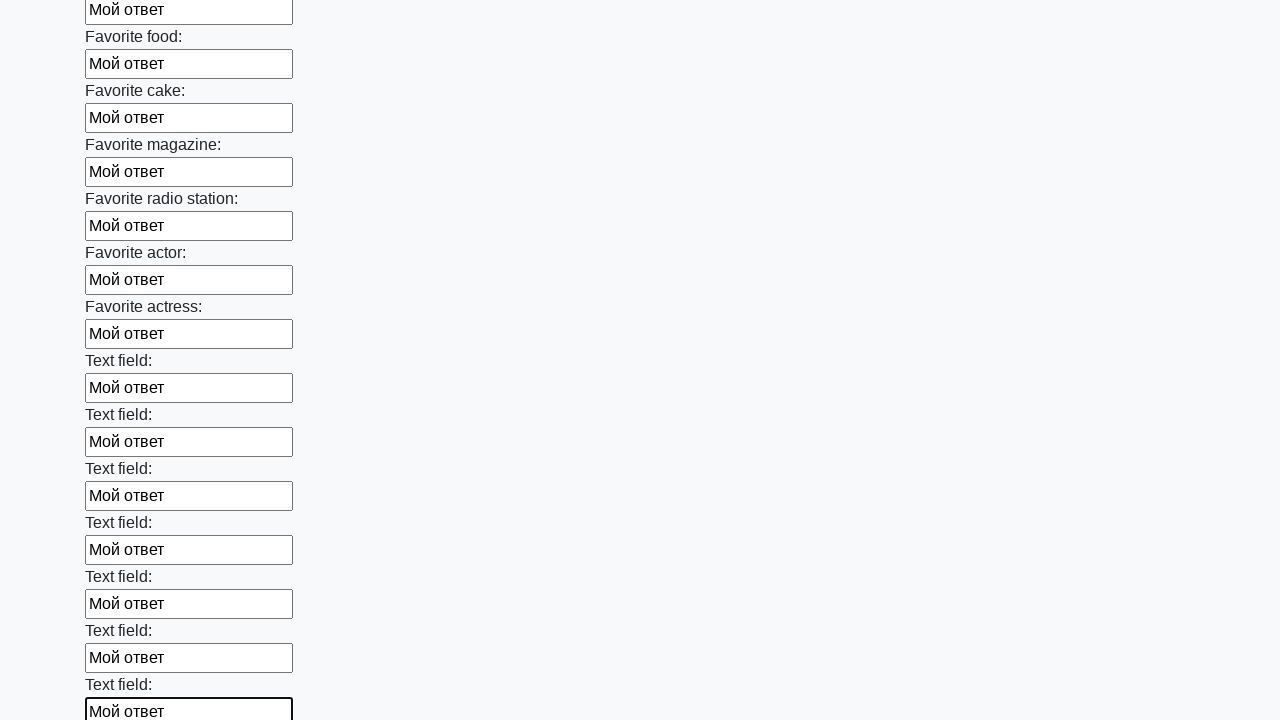

Filled input field with 'Мой ответ' on input >> nth=33
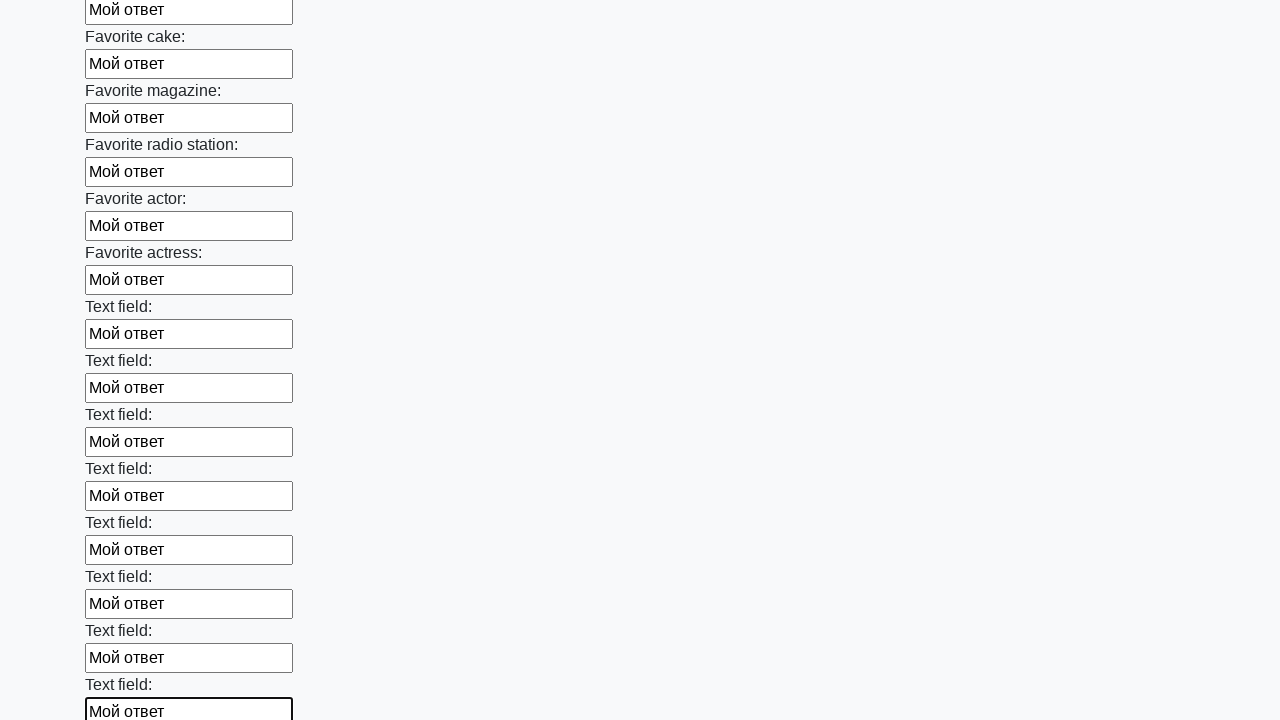

Filled input field with 'Мой ответ' on input >> nth=34
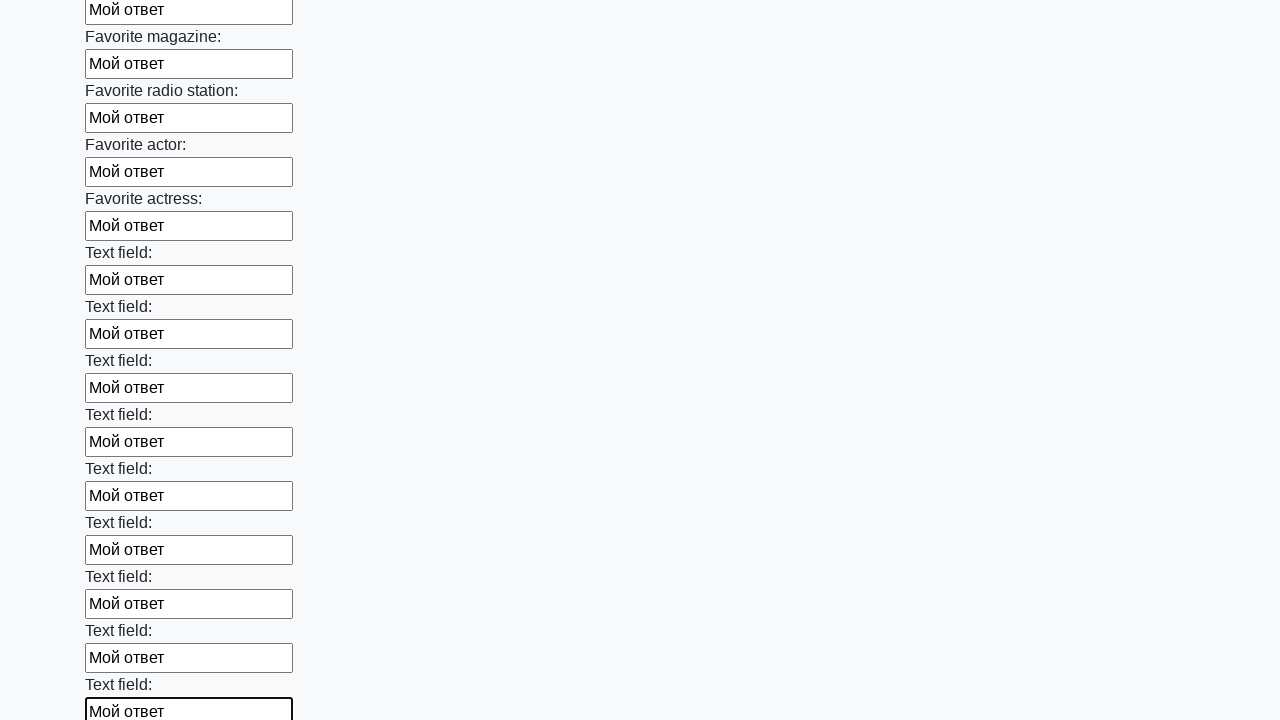

Filled input field with 'Мой ответ' on input >> nth=35
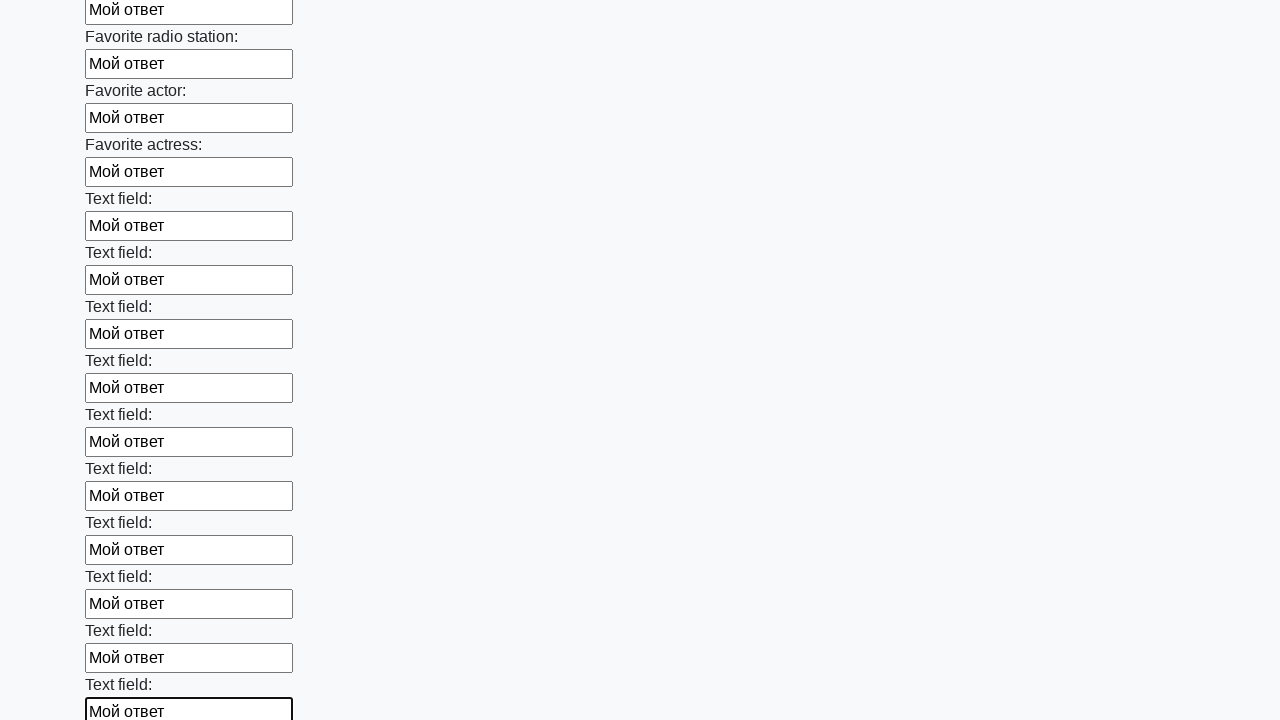

Filled input field with 'Мой ответ' on input >> nth=36
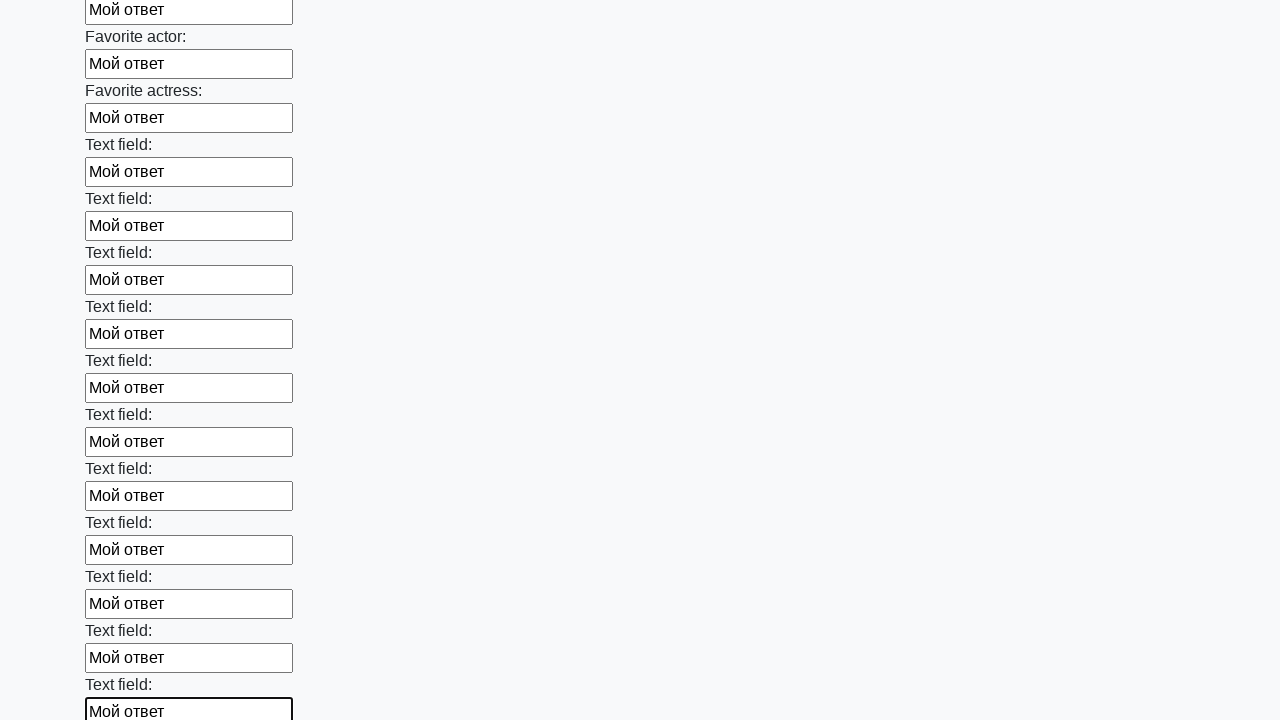

Filled input field with 'Мой ответ' on input >> nth=37
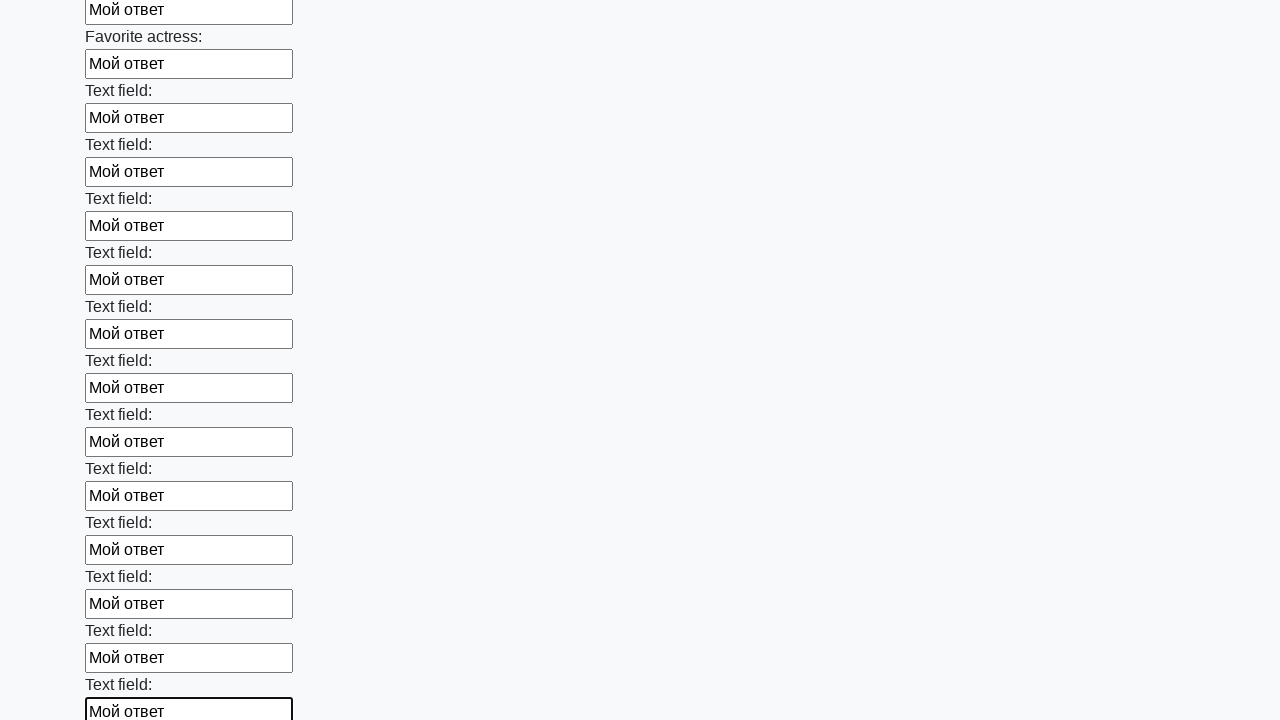

Filled input field with 'Мой ответ' on input >> nth=38
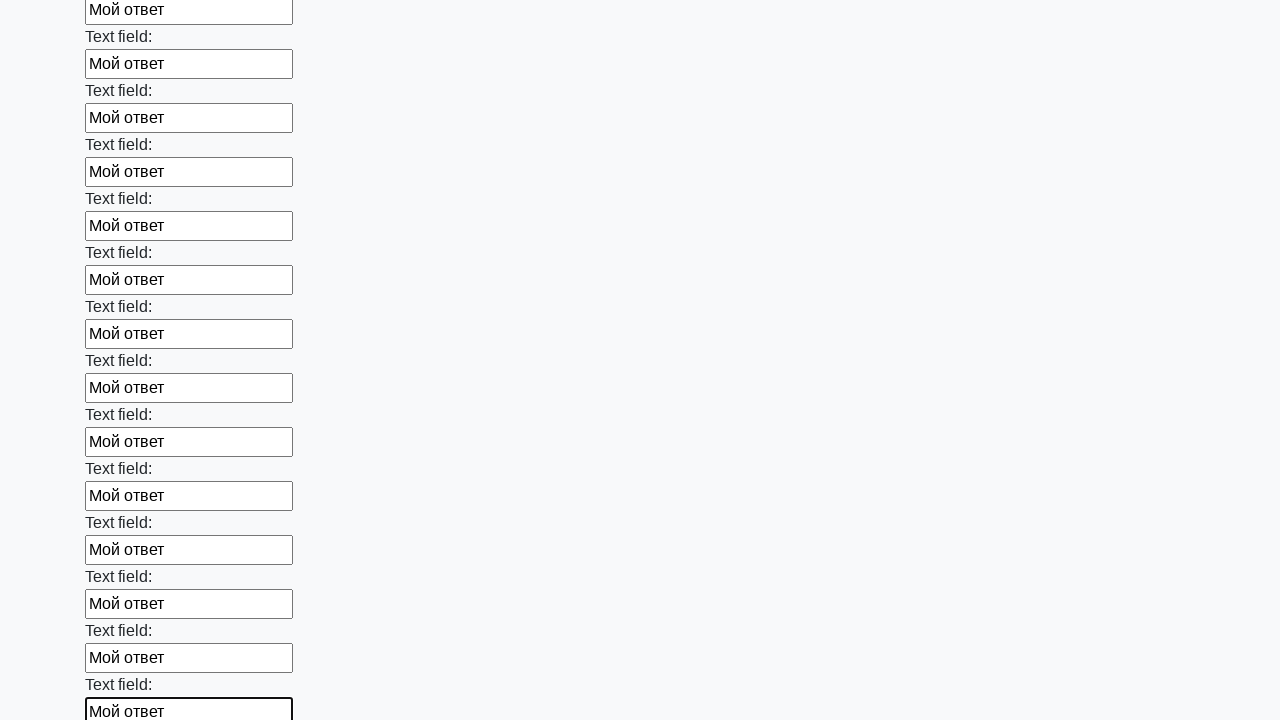

Filled input field with 'Мой ответ' on input >> nth=39
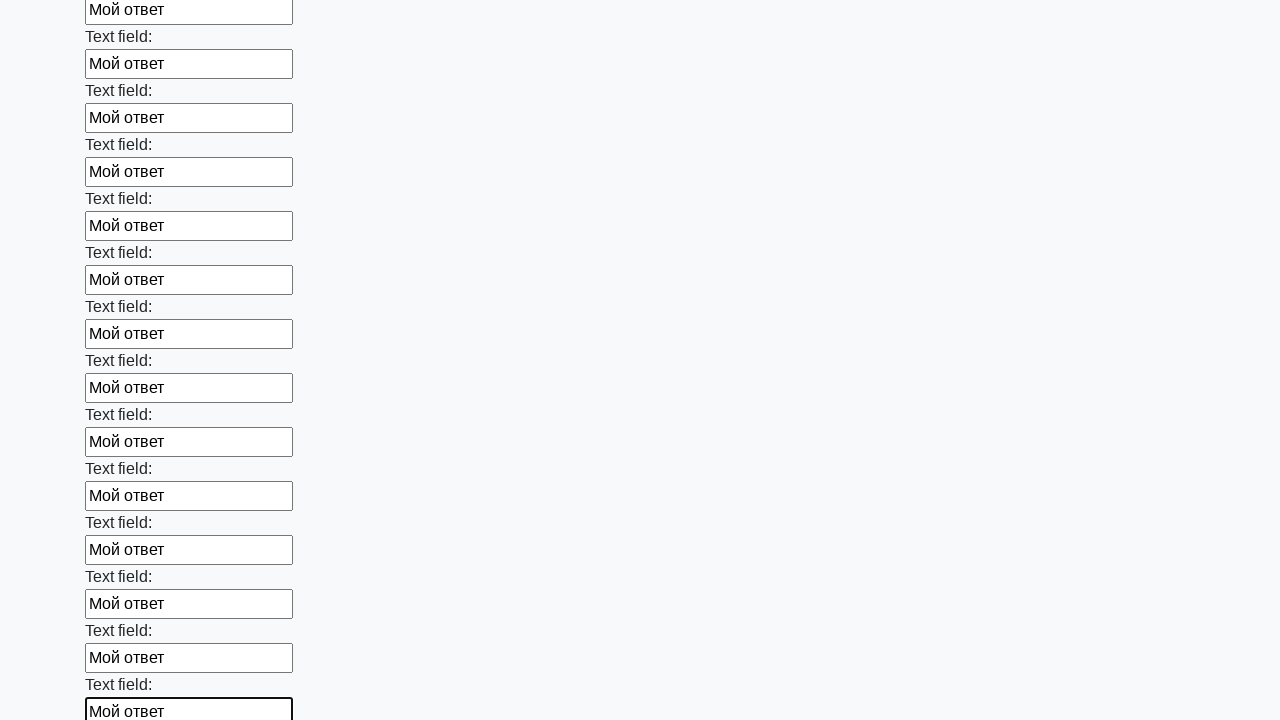

Filled input field with 'Мой ответ' on input >> nth=40
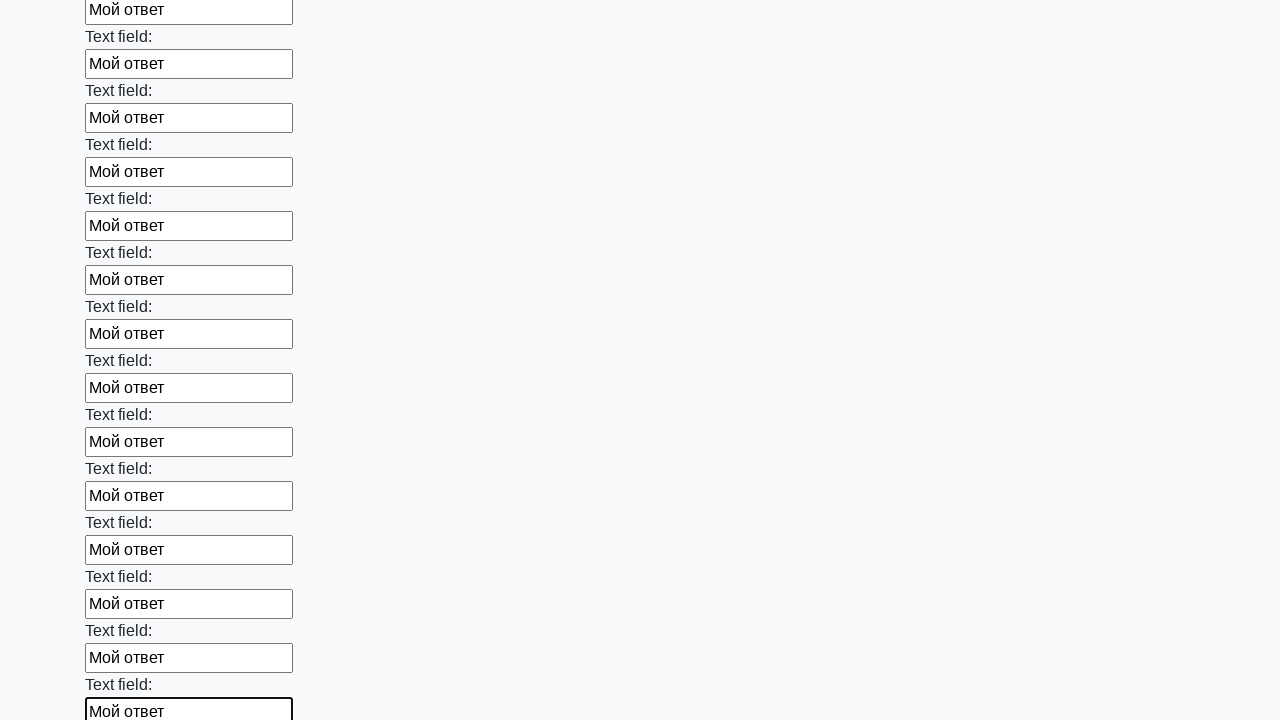

Filled input field with 'Мой ответ' on input >> nth=41
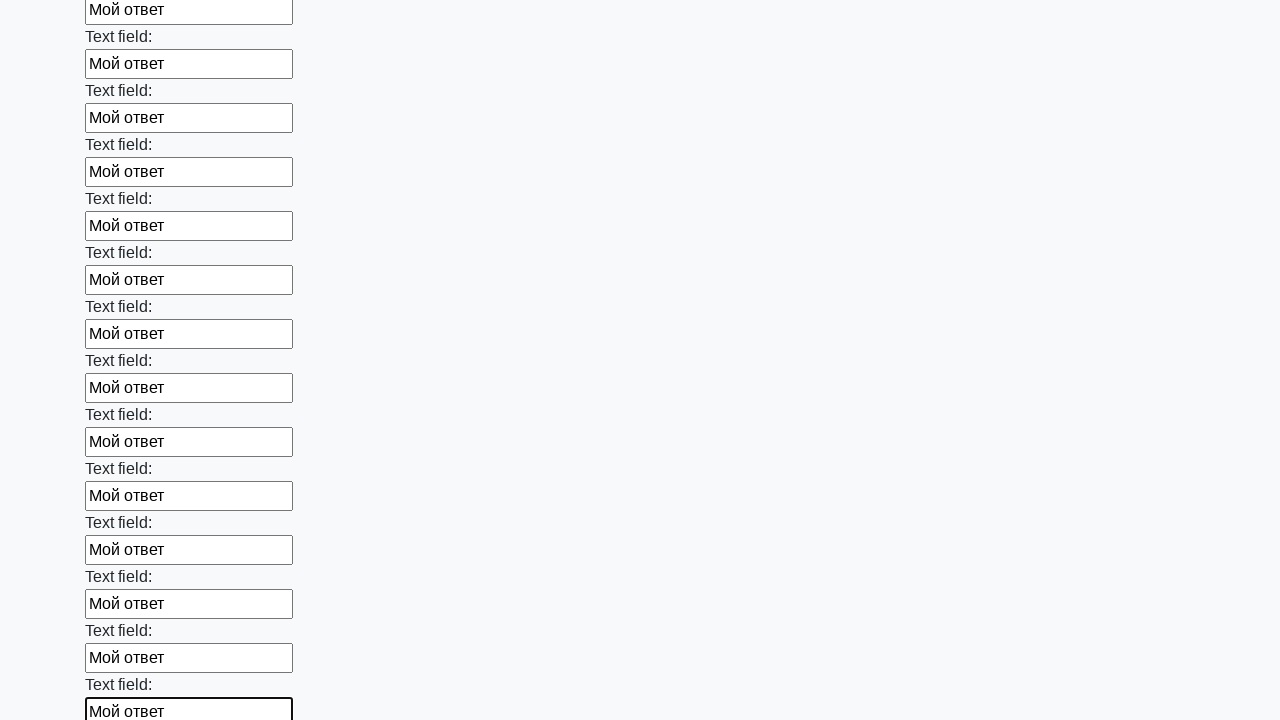

Filled input field with 'Мой ответ' on input >> nth=42
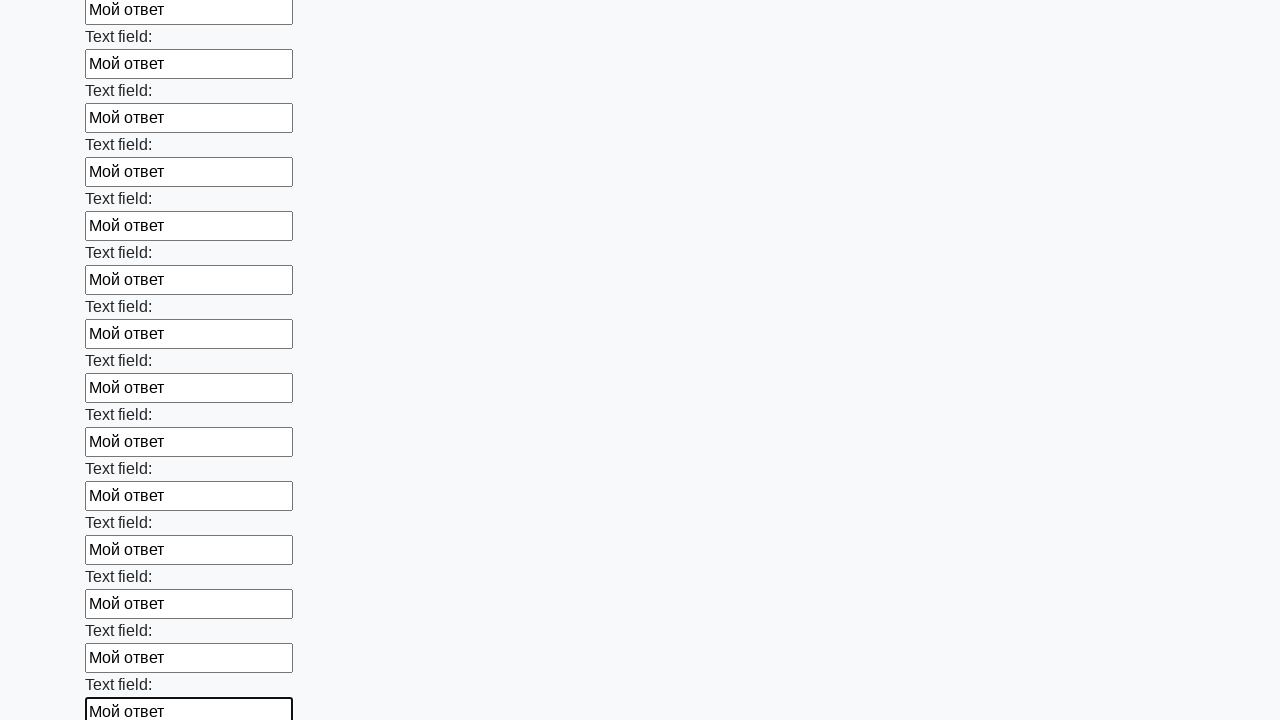

Filled input field with 'Мой ответ' on input >> nth=43
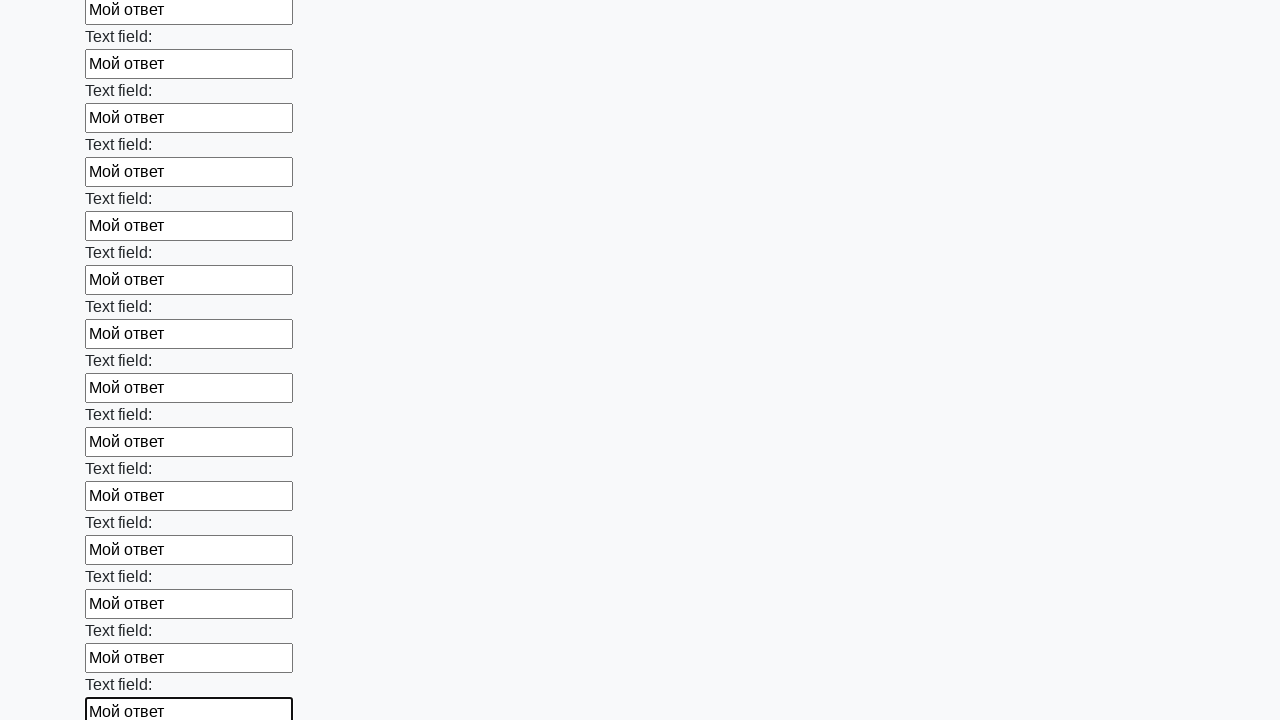

Filled input field with 'Мой ответ' on input >> nth=44
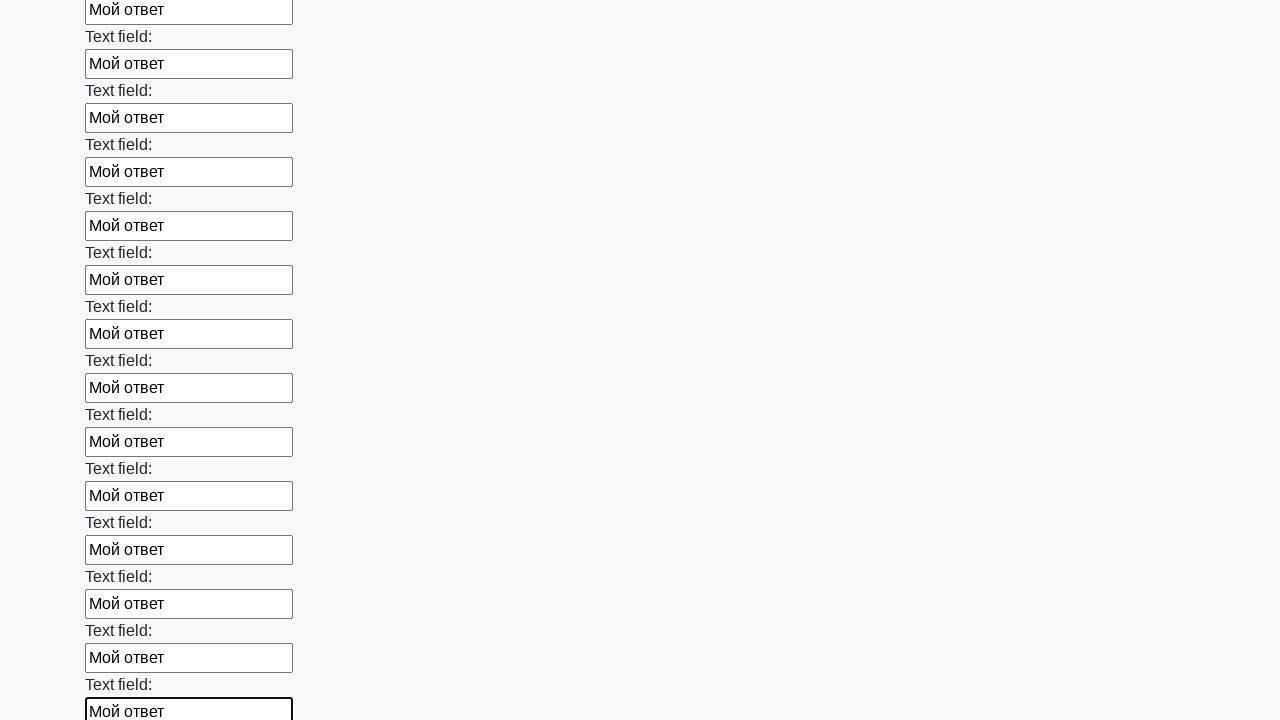

Filled input field with 'Мой ответ' on input >> nth=45
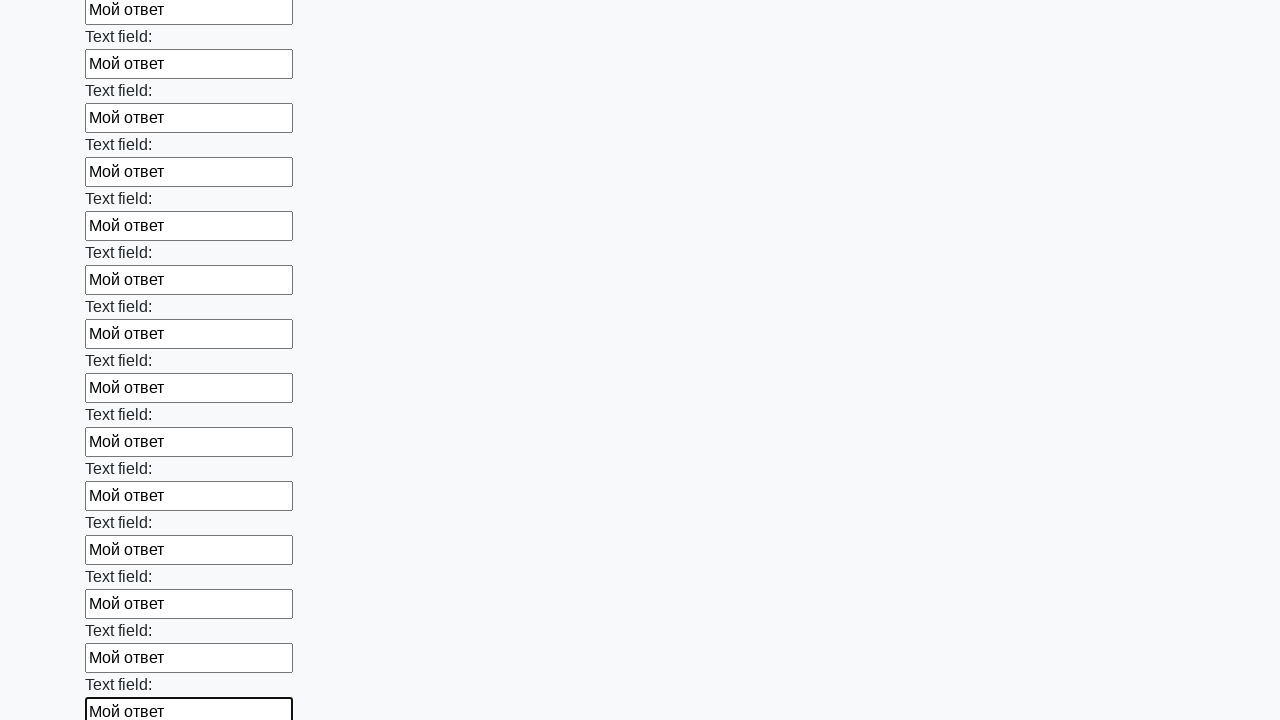

Filled input field with 'Мой ответ' on input >> nth=46
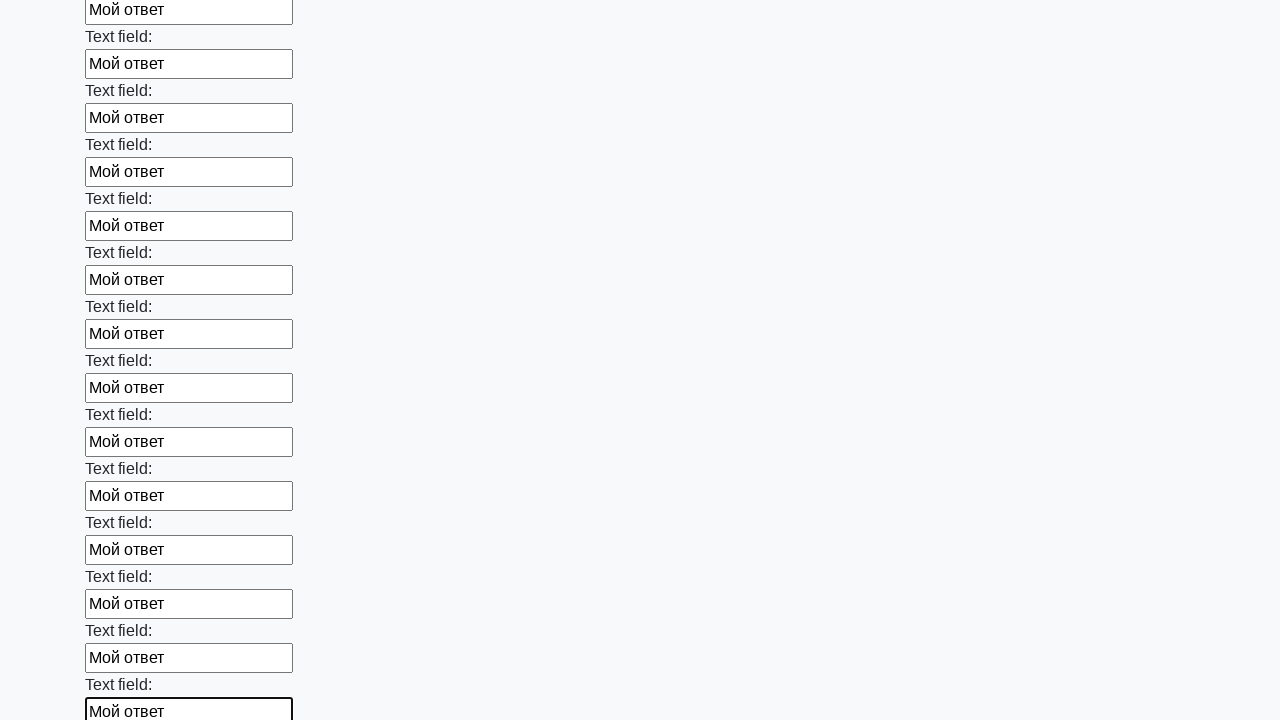

Filled input field with 'Мой ответ' on input >> nth=47
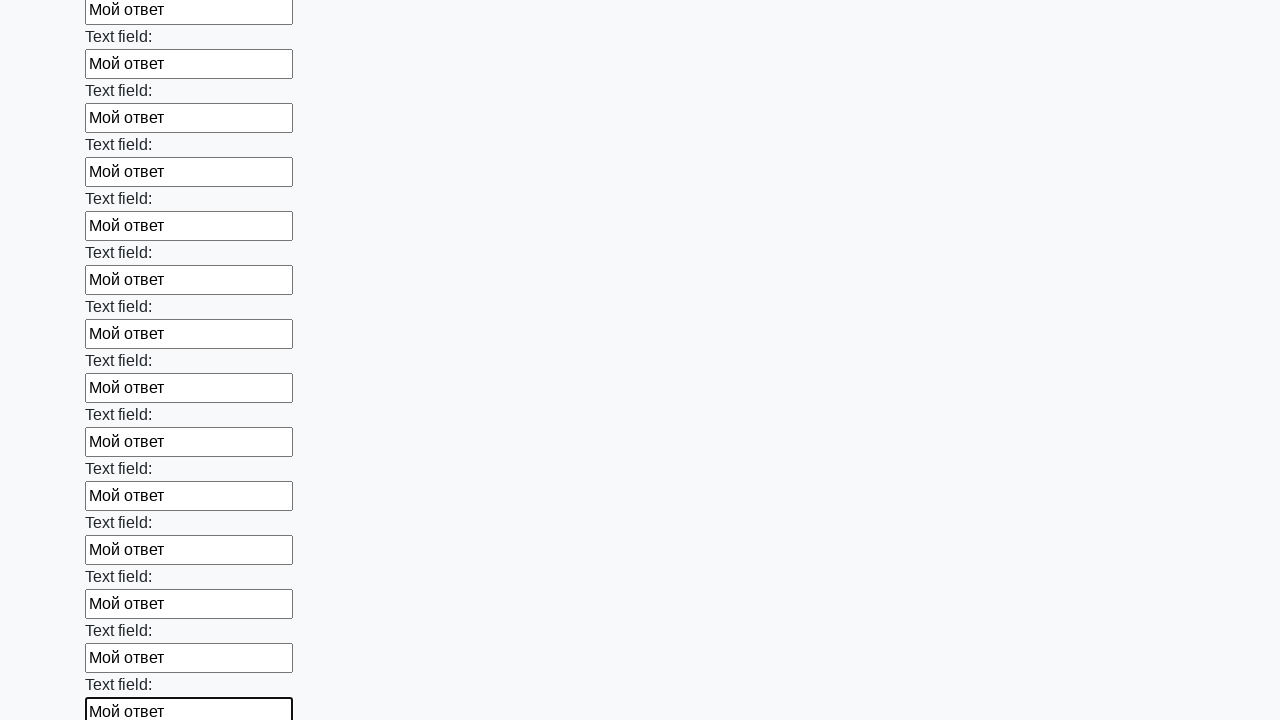

Filled input field with 'Мой ответ' on input >> nth=48
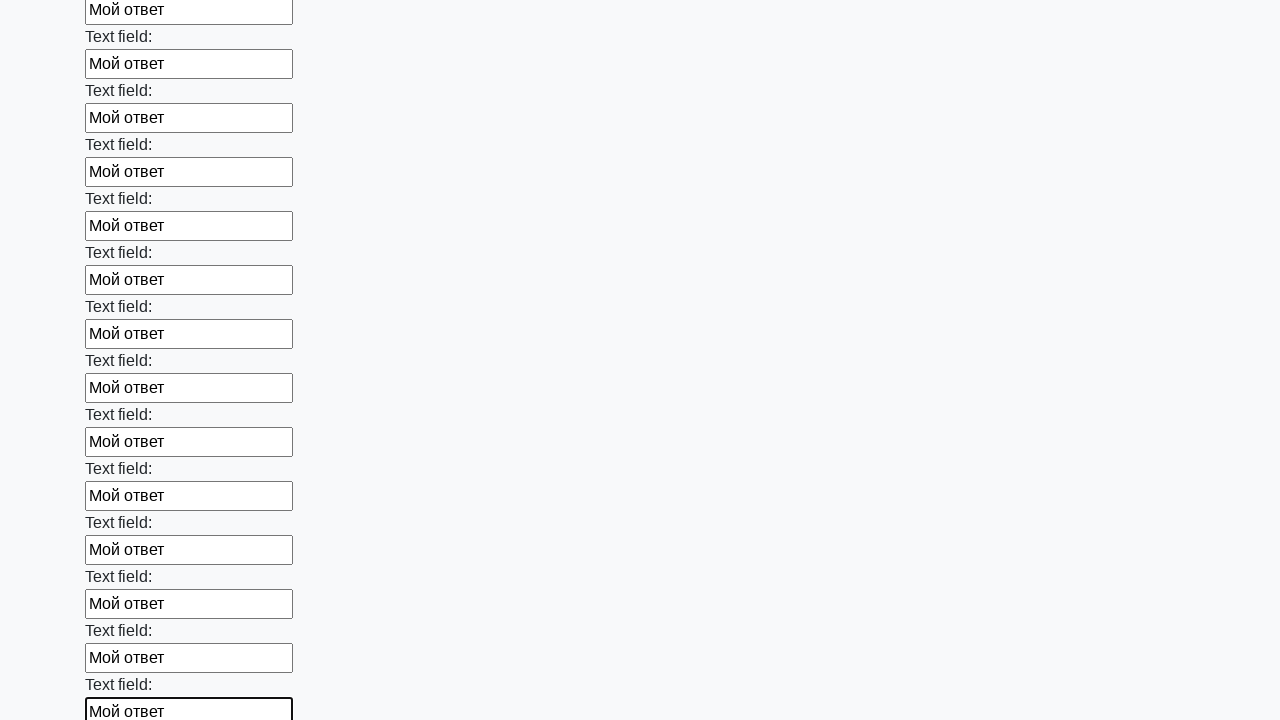

Filled input field with 'Мой ответ' on input >> nth=49
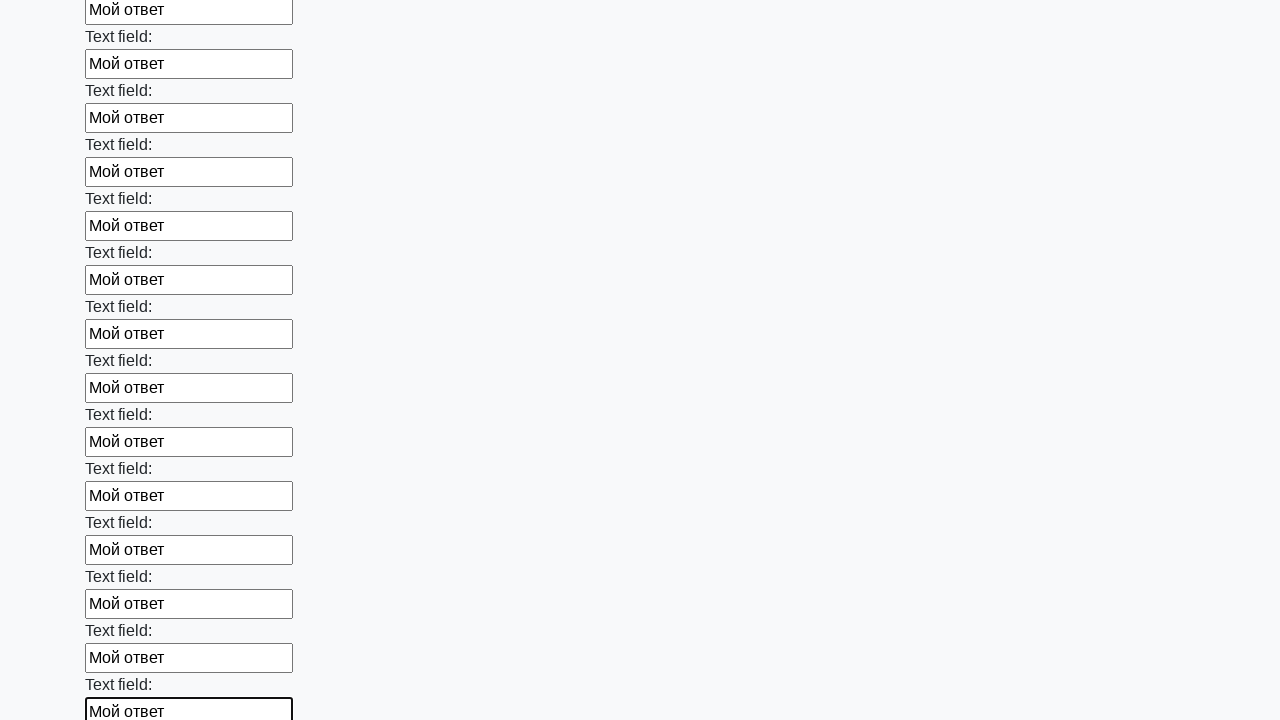

Filled input field with 'Мой ответ' on input >> nth=50
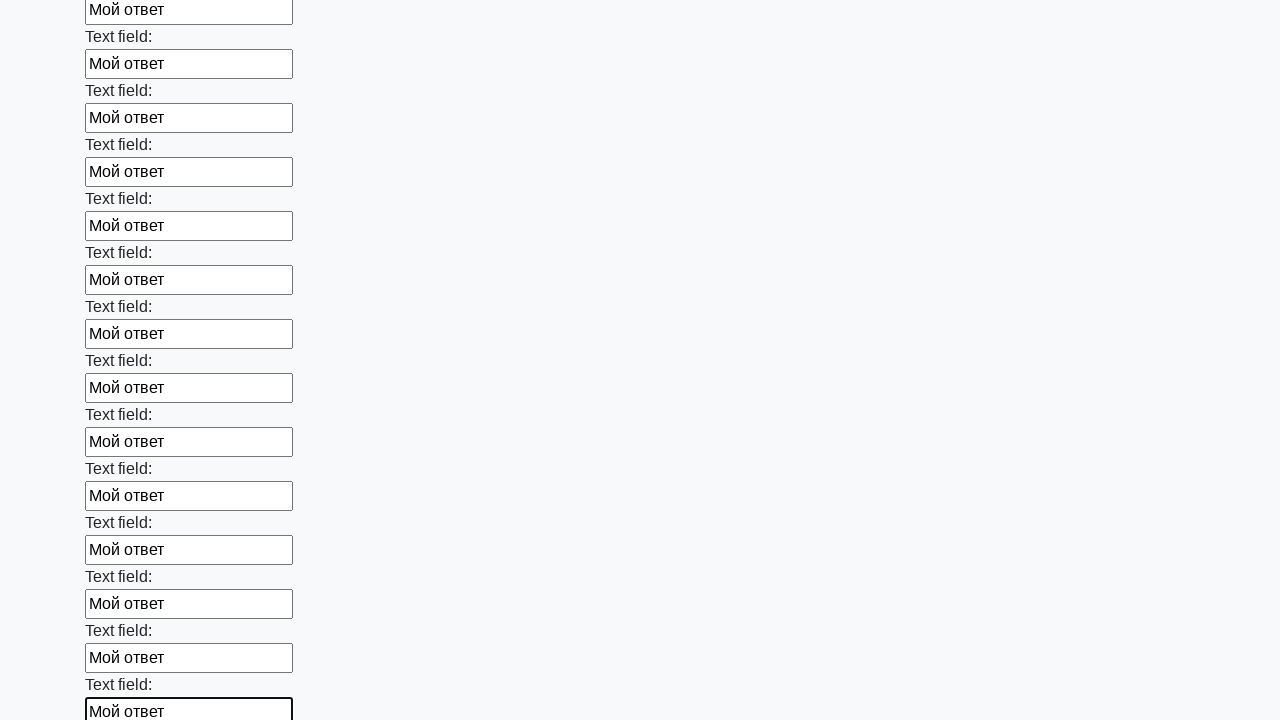

Filled input field with 'Мой ответ' on input >> nth=51
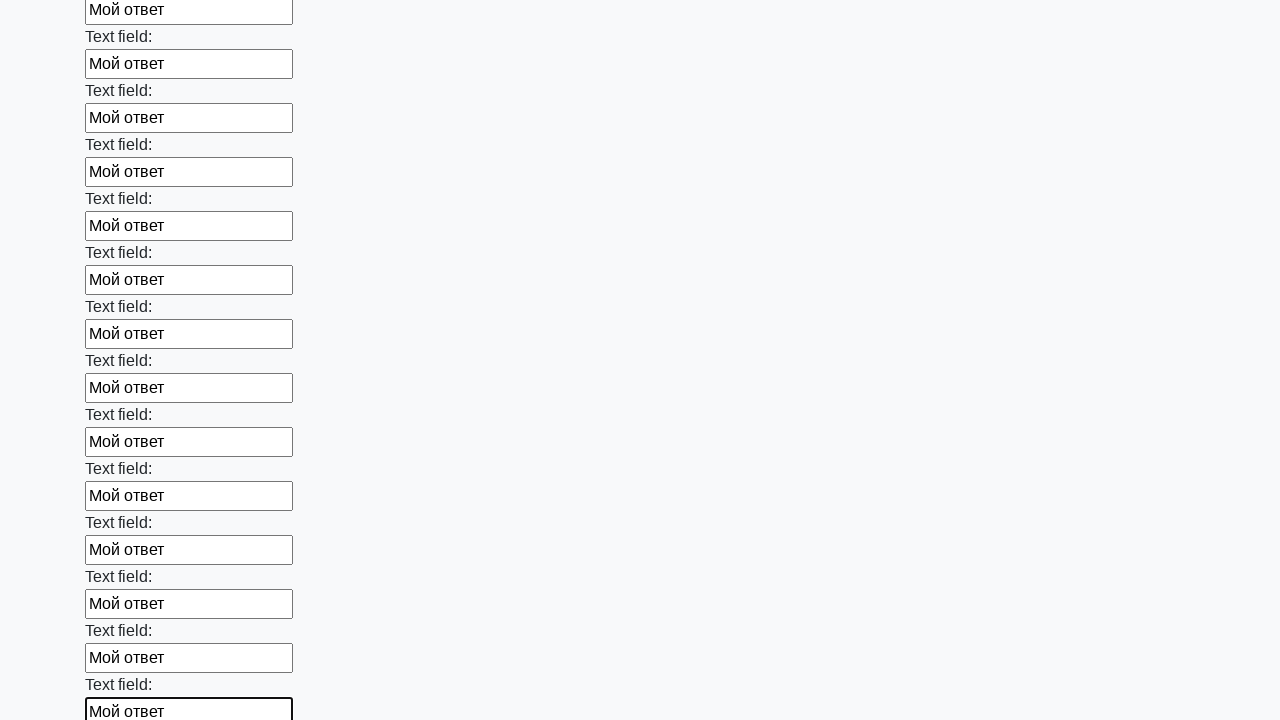

Filled input field with 'Мой ответ' on input >> nth=52
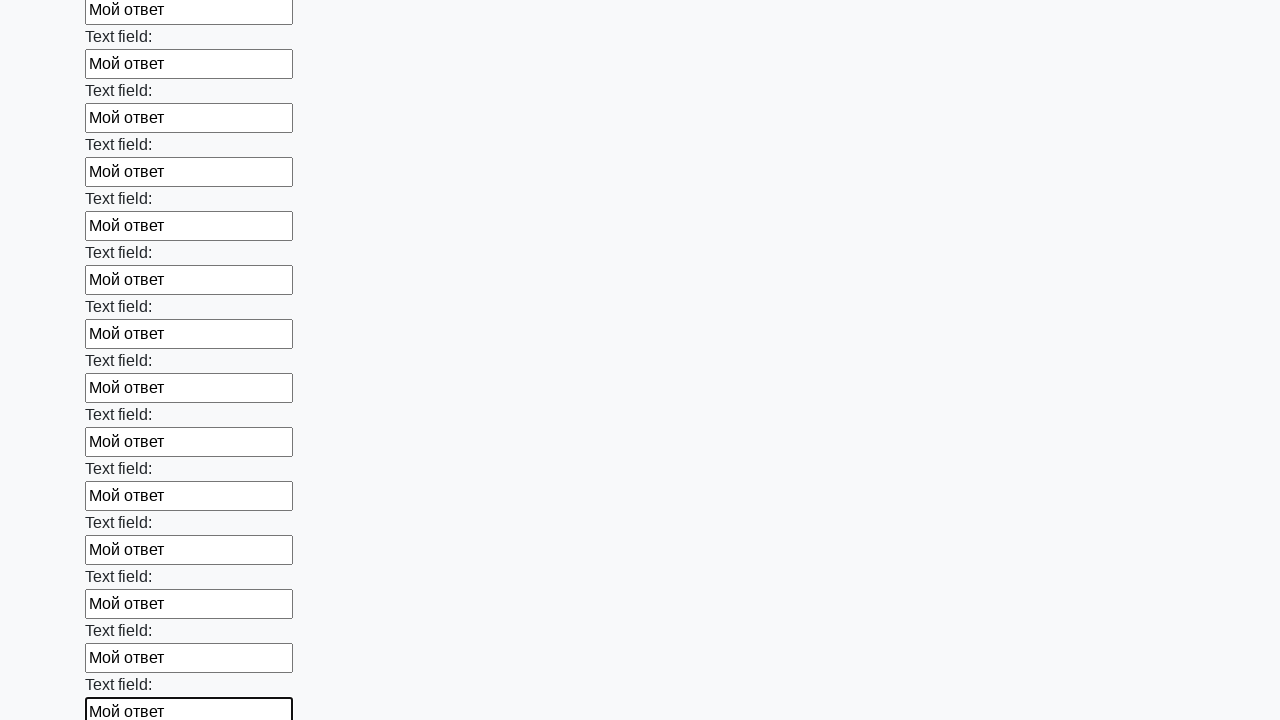

Filled input field with 'Мой ответ' on input >> nth=53
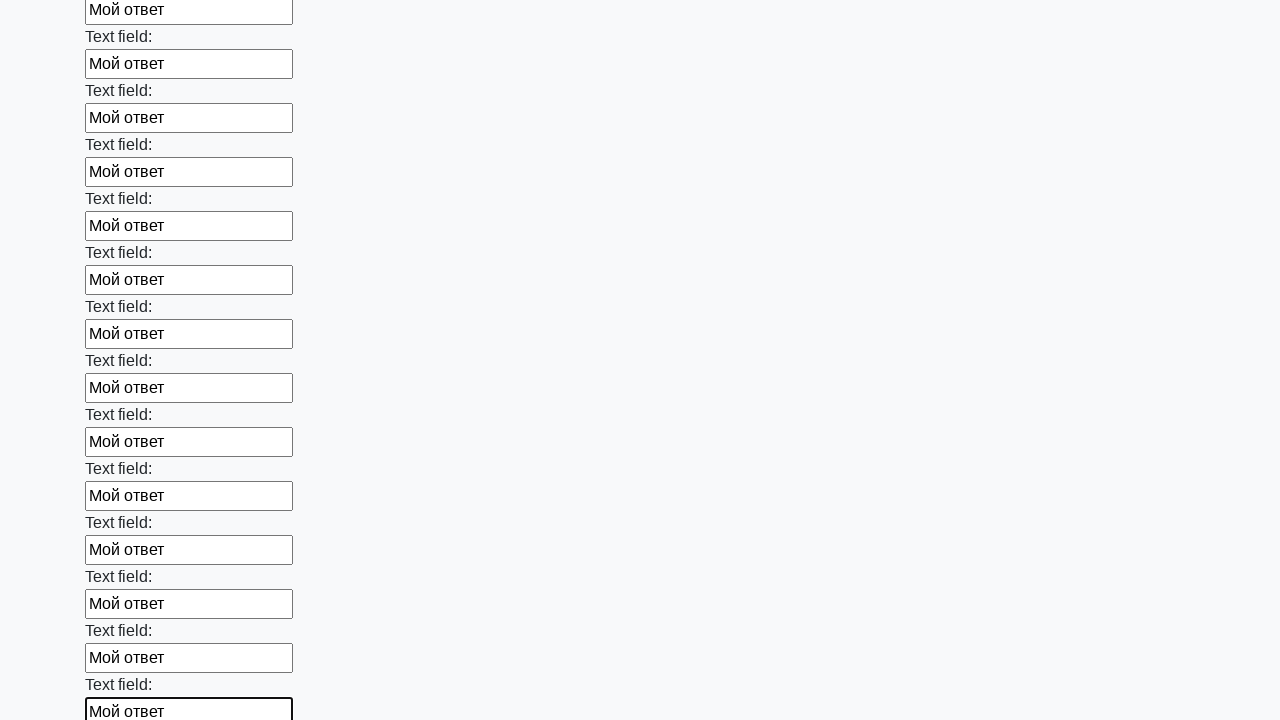

Filled input field with 'Мой ответ' on input >> nth=54
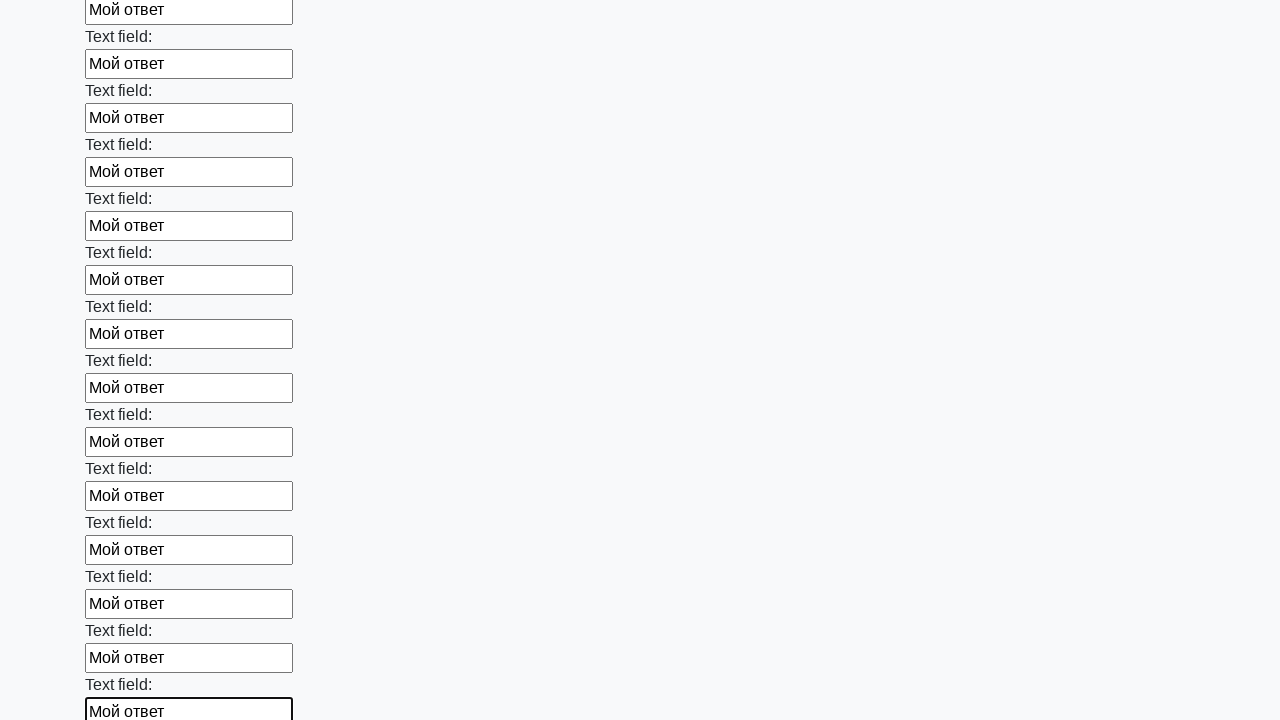

Filled input field with 'Мой ответ' on input >> nth=55
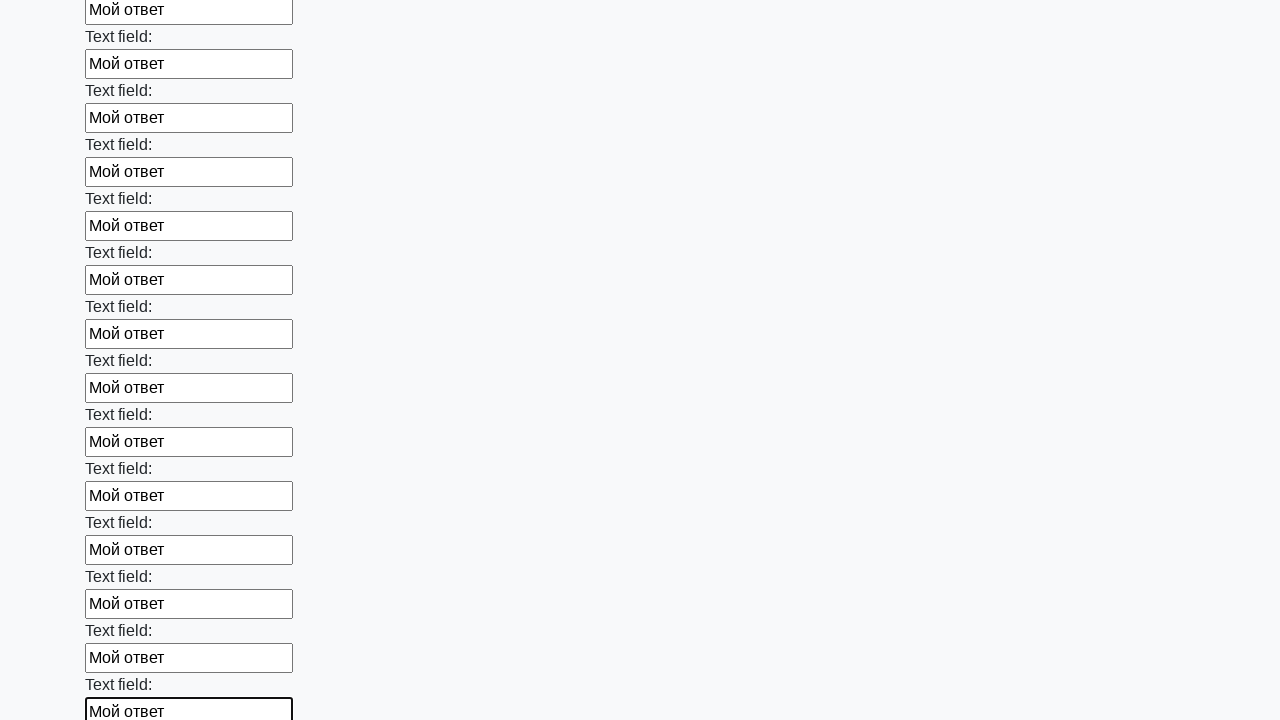

Filled input field with 'Мой ответ' on input >> nth=56
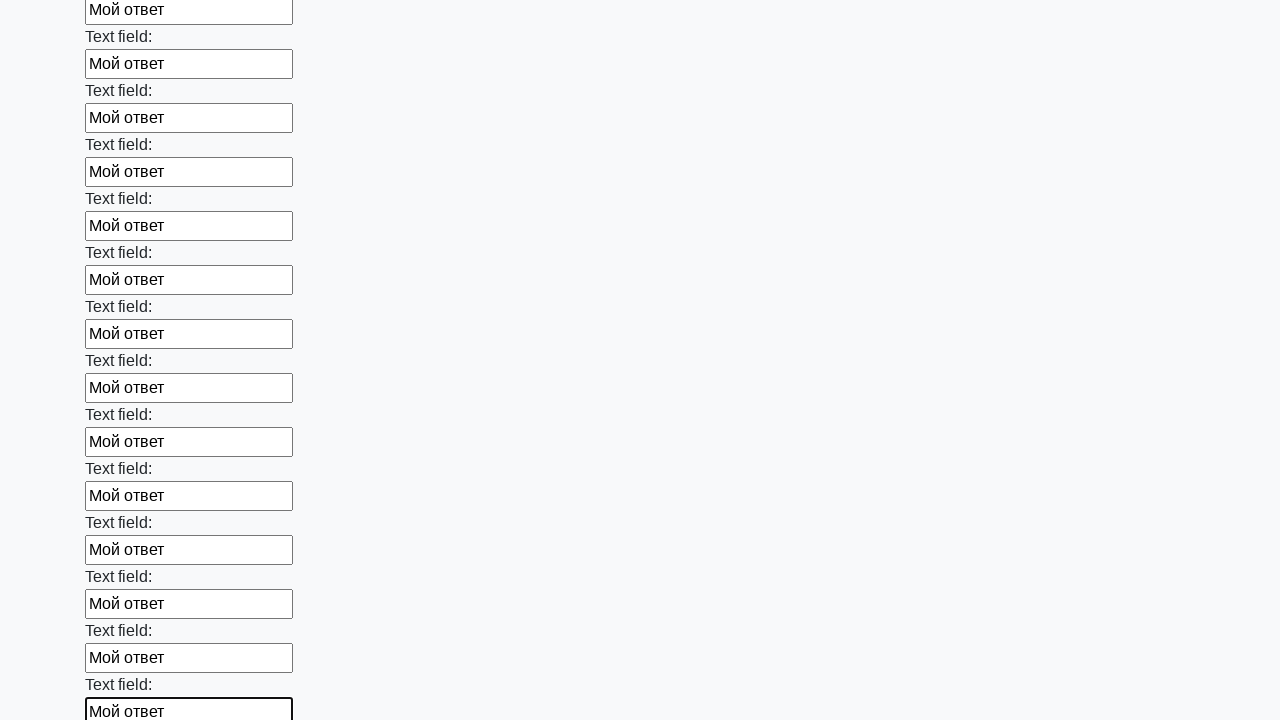

Filled input field with 'Мой ответ' on input >> nth=57
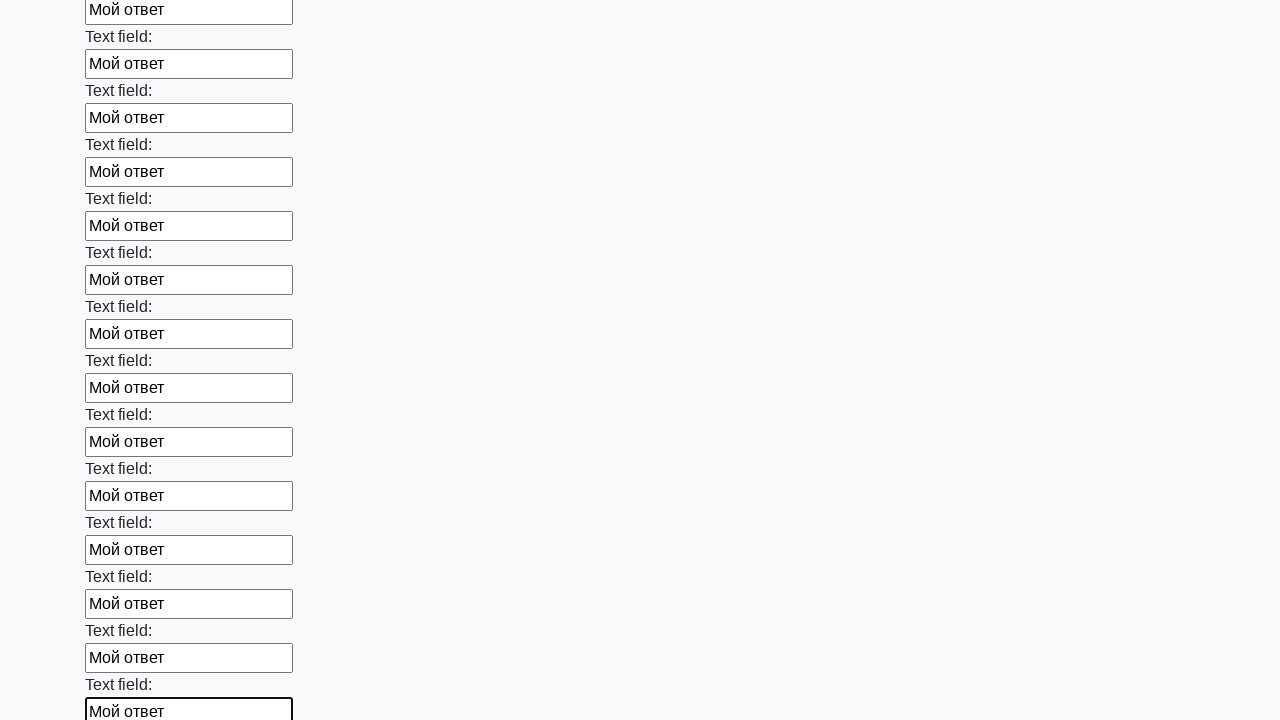

Filled input field with 'Мой ответ' on input >> nth=58
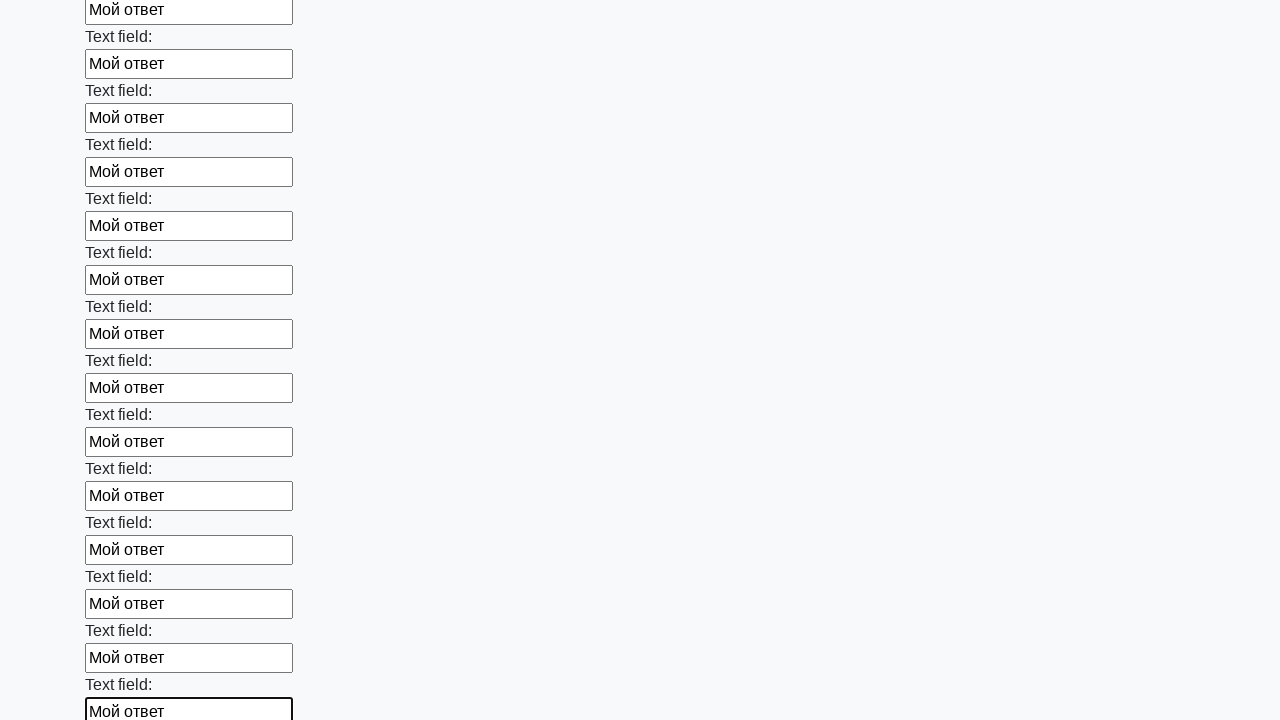

Filled input field with 'Мой ответ' on input >> nth=59
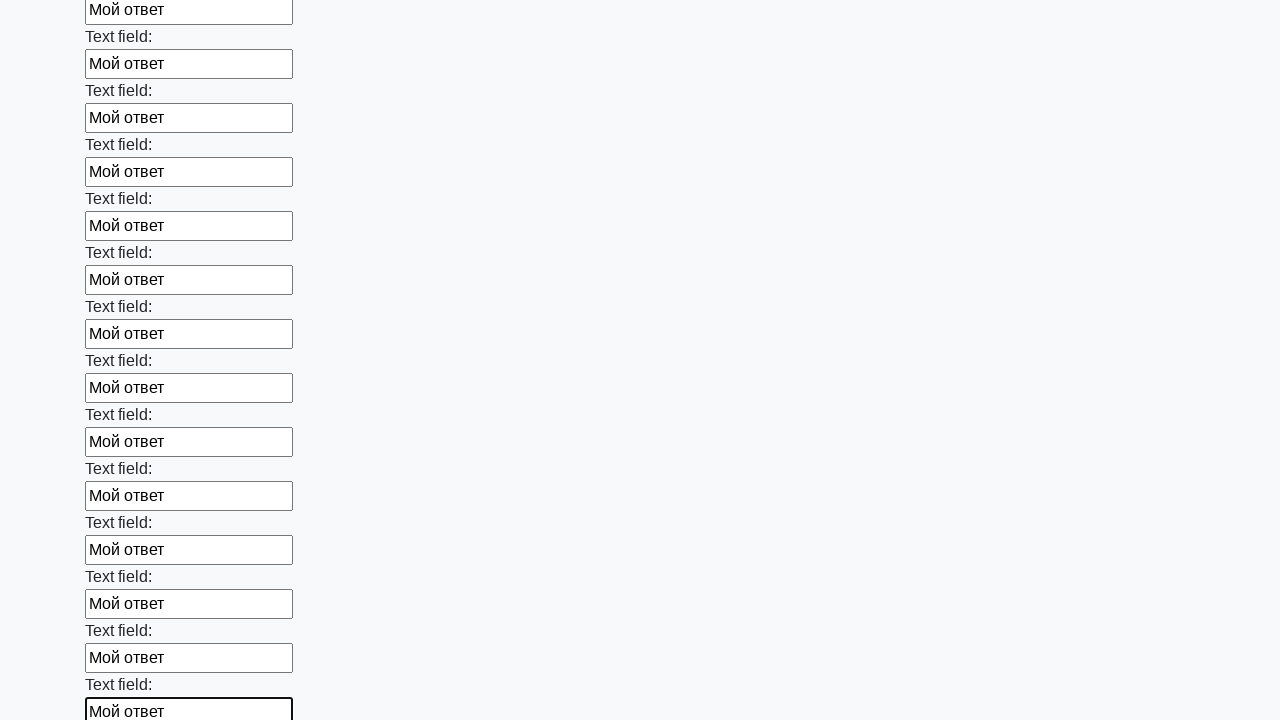

Filled input field with 'Мой ответ' on input >> nth=60
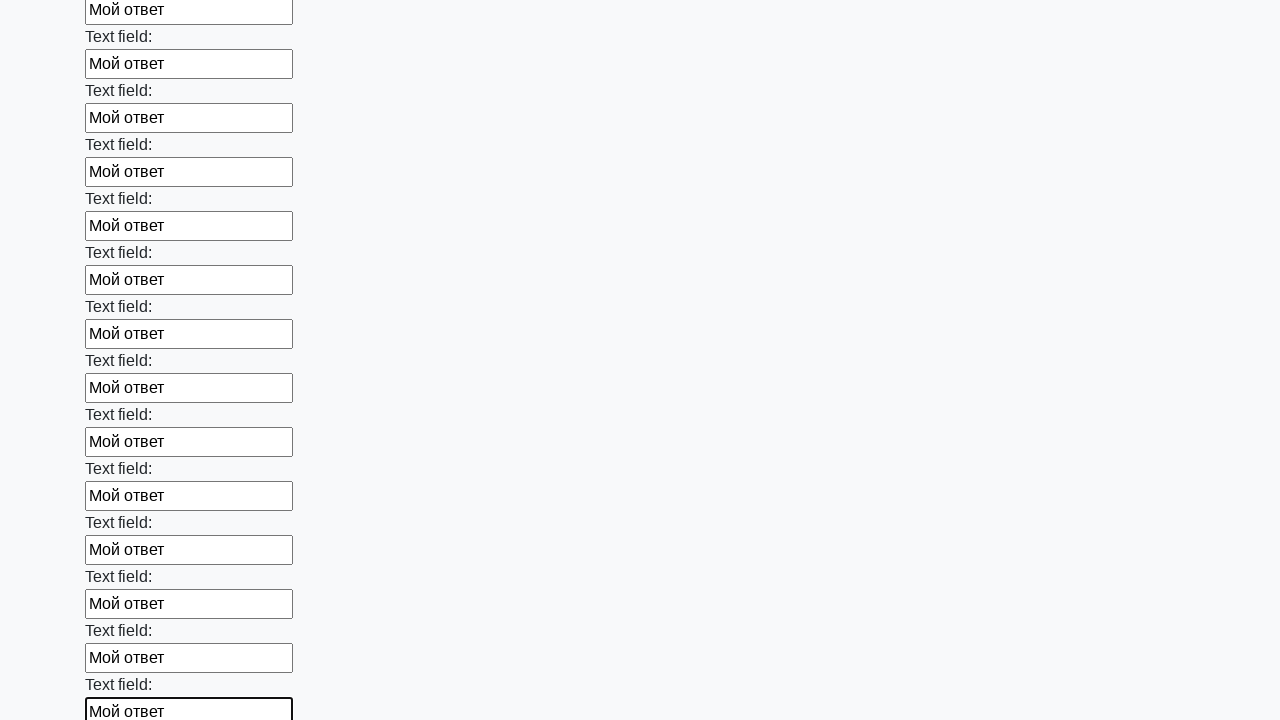

Filled input field with 'Мой ответ' on input >> nth=61
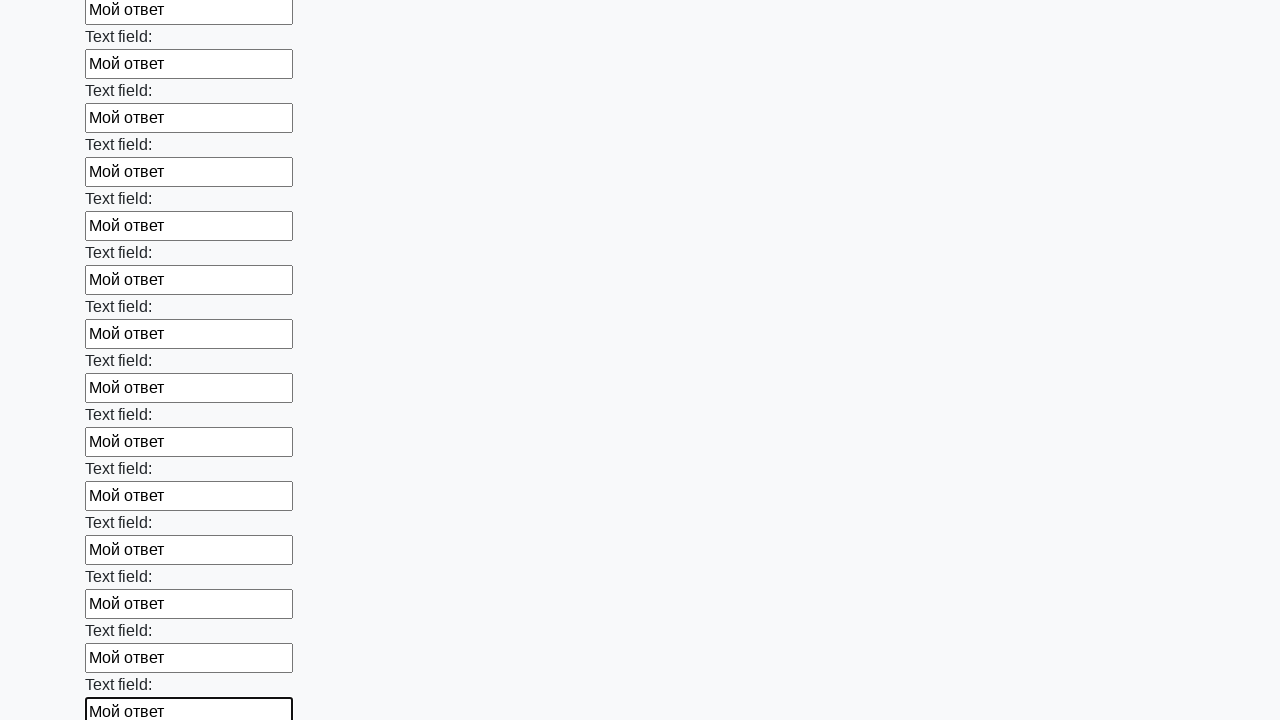

Filled input field with 'Мой ответ' on input >> nth=62
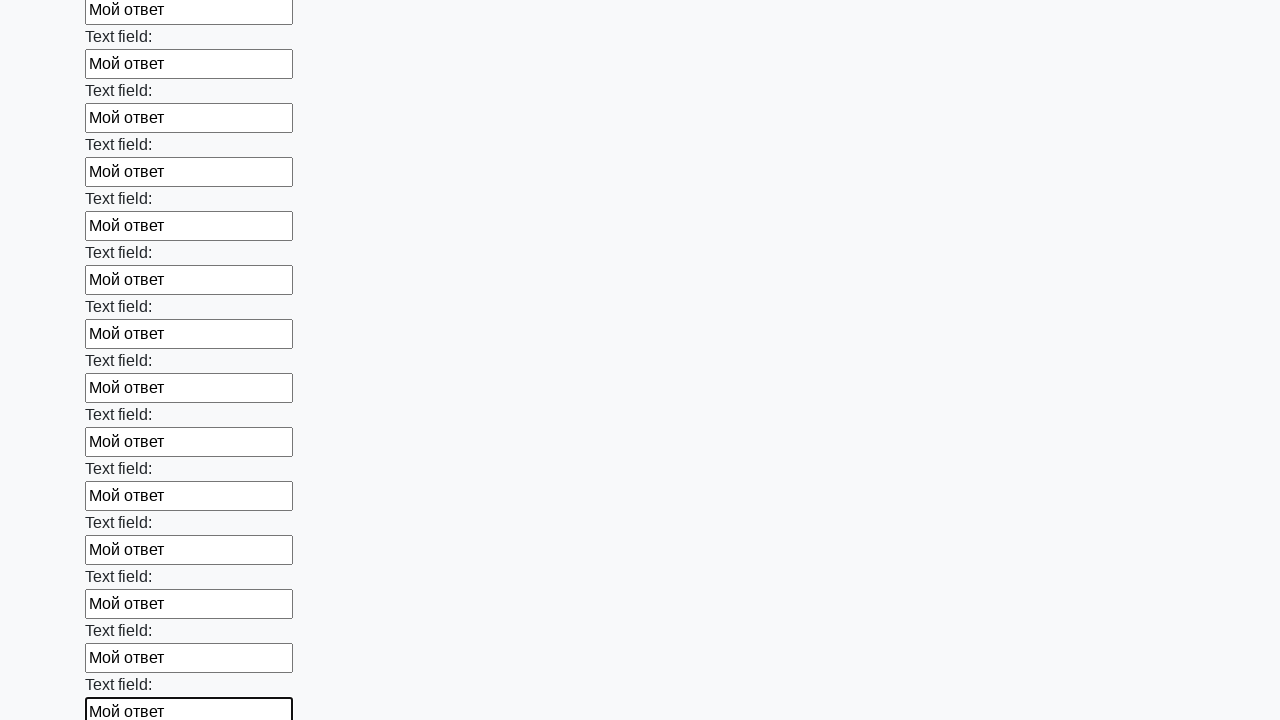

Filled input field with 'Мой ответ' on input >> nth=63
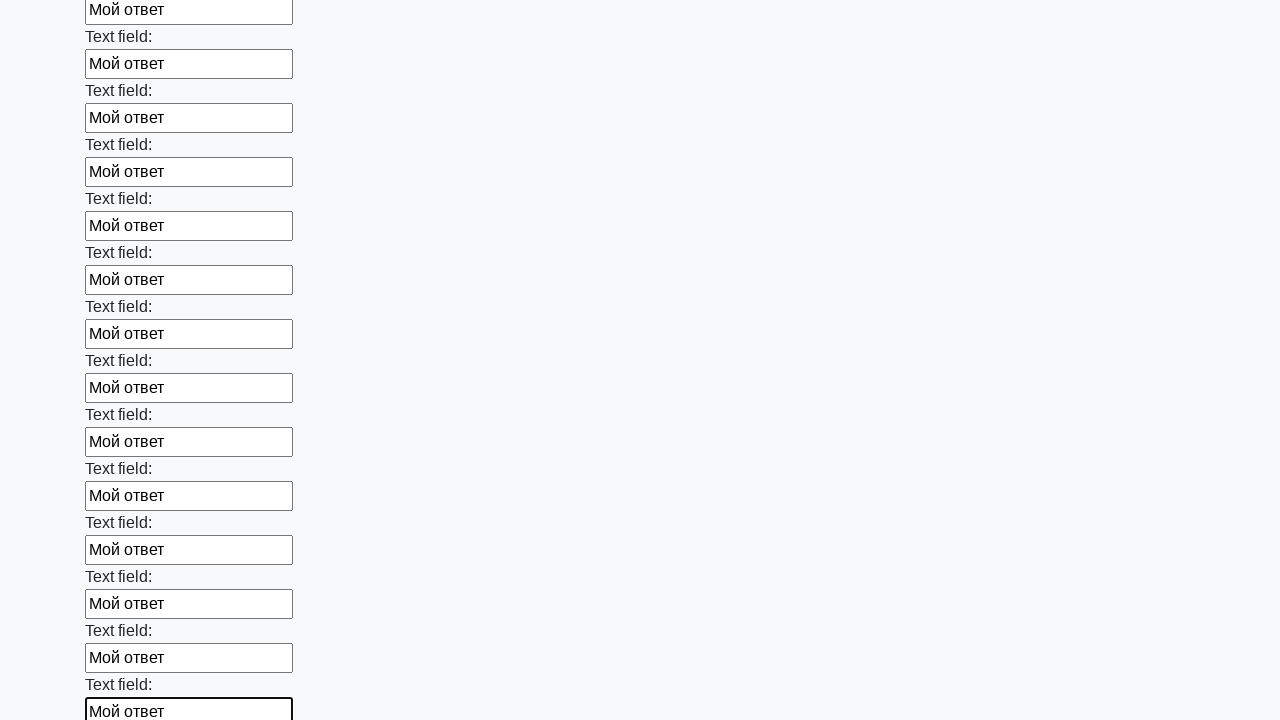

Filled input field with 'Мой ответ' on input >> nth=64
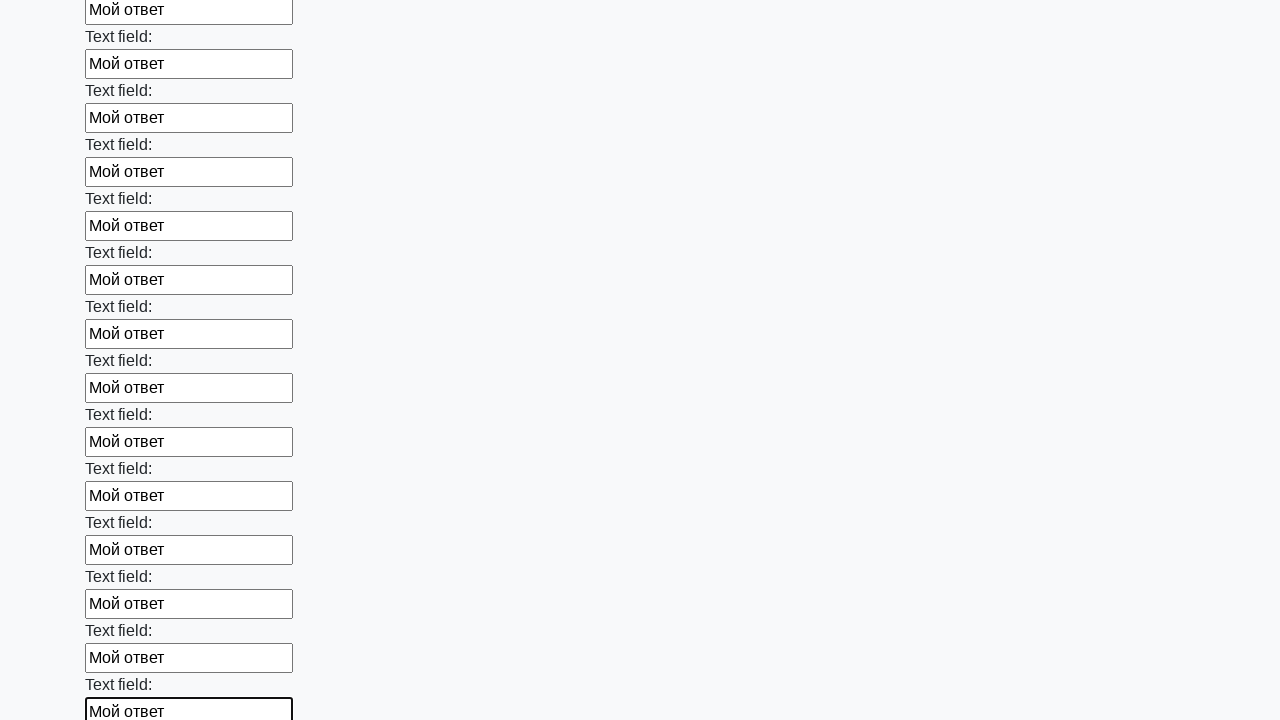

Filled input field with 'Мой ответ' on input >> nth=65
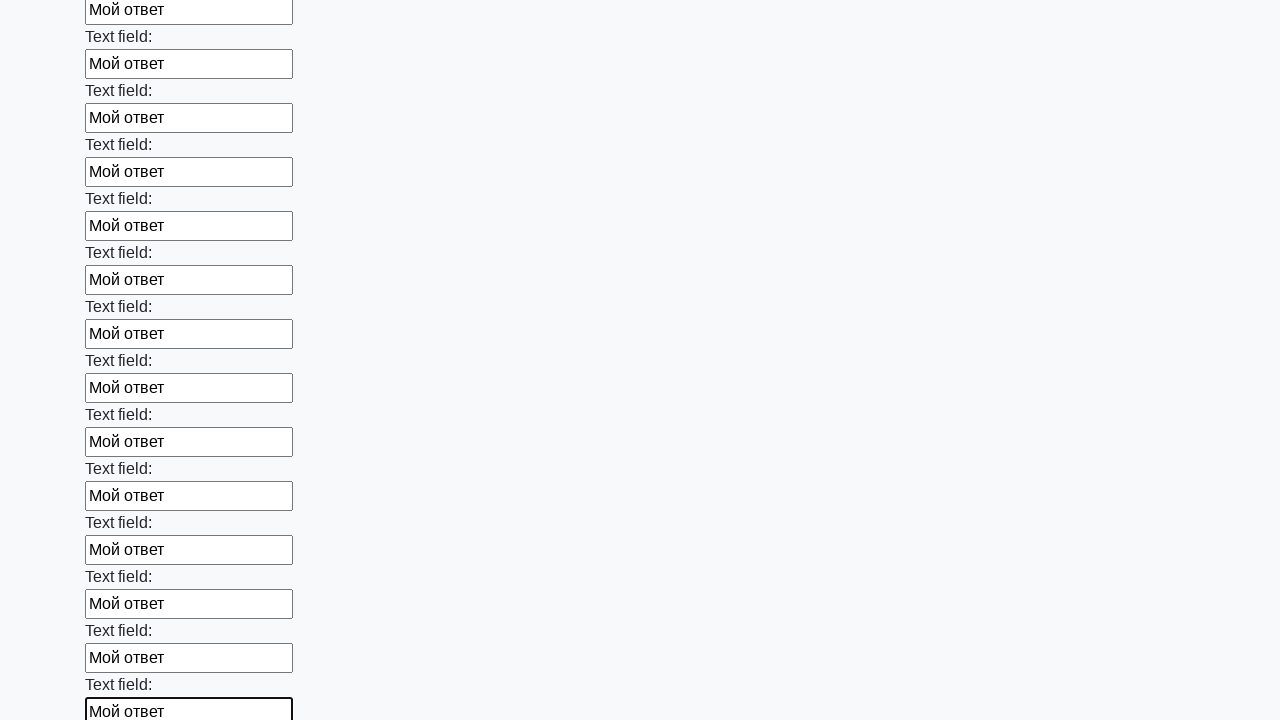

Filled input field with 'Мой ответ' on input >> nth=66
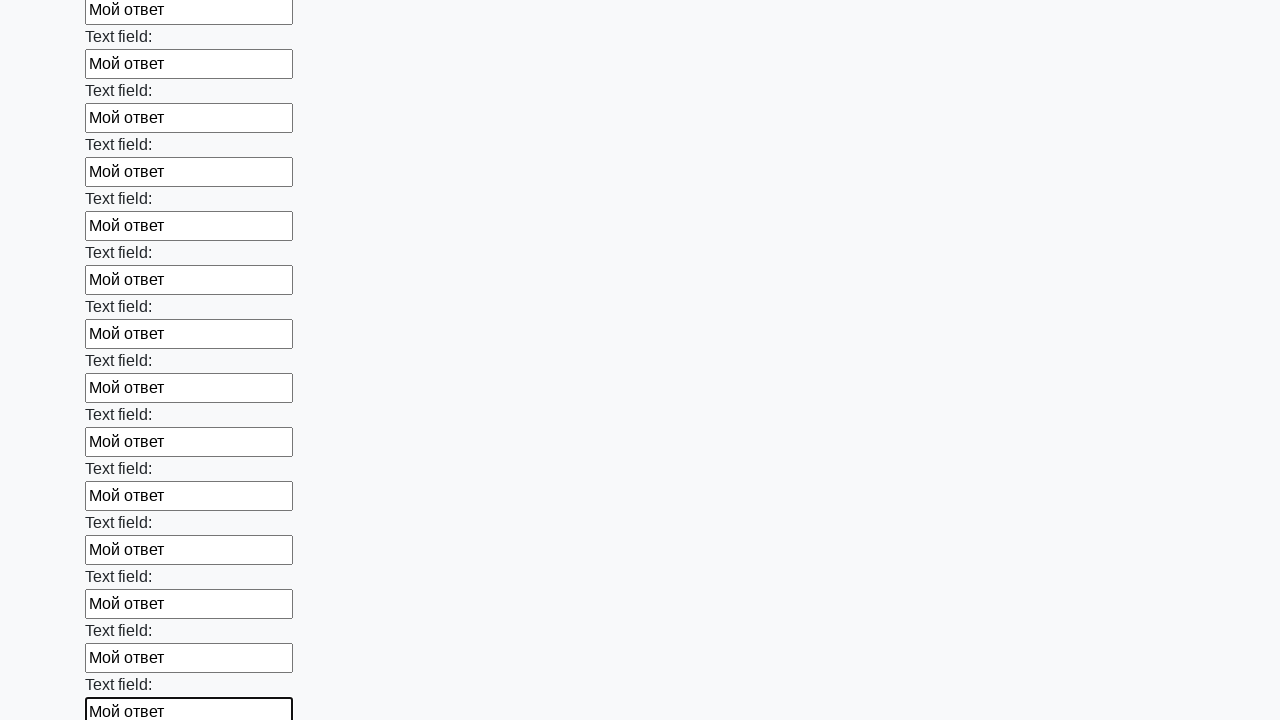

Filled input field with 'Мой ответ' on input >> nth=67
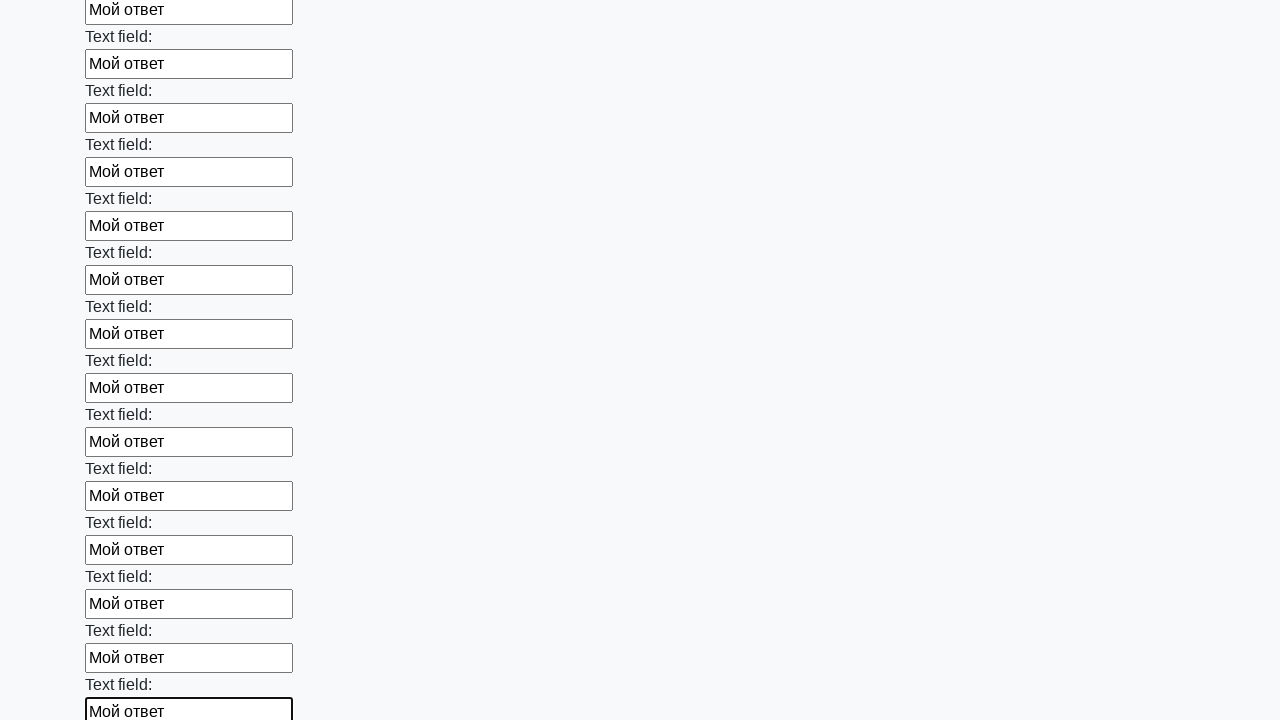

Filled input field with 'Мой ответ' on input >> nth=68
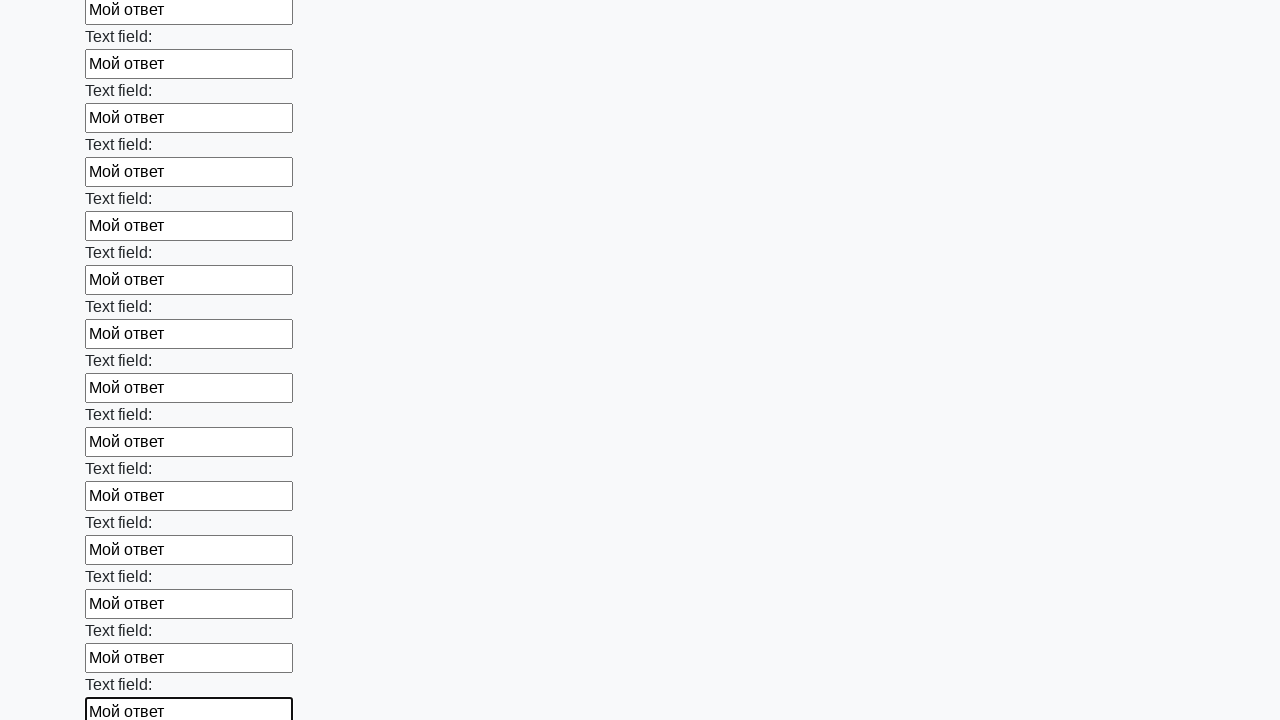

Filled input field with 'Мой ответ' on input >> nth=69
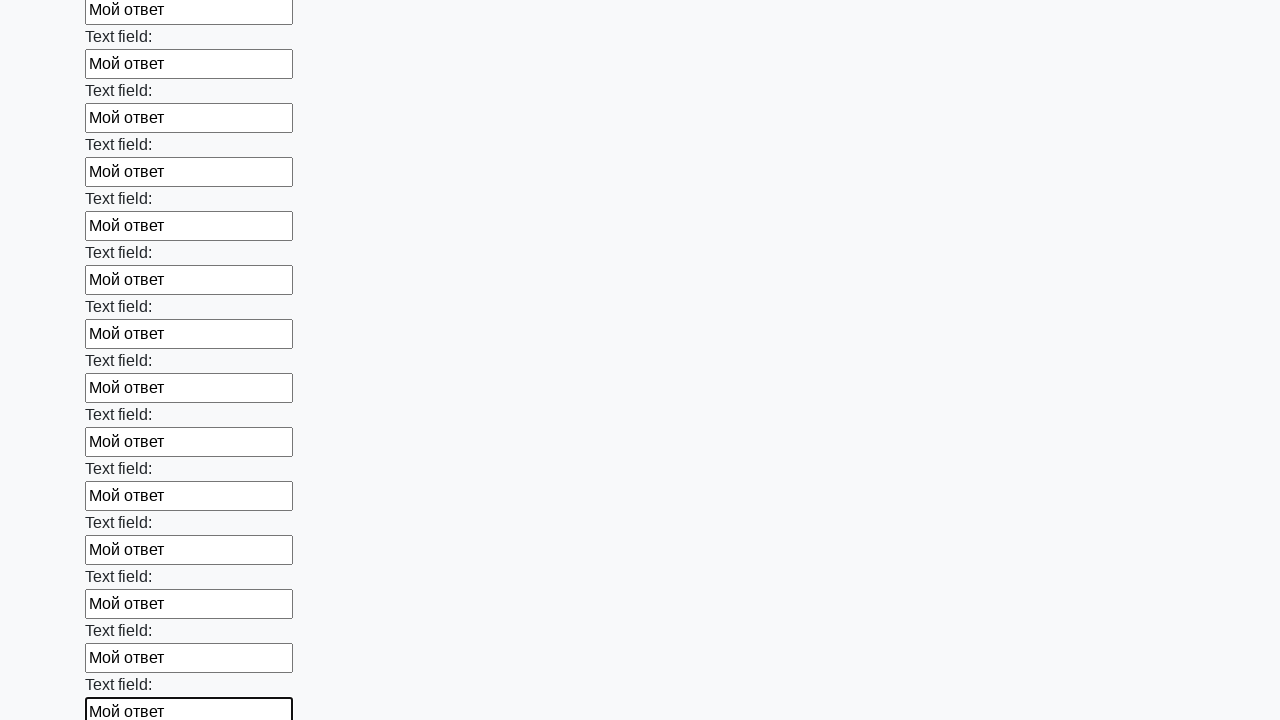

Filled input field with 'Мой ответ' on input >> nth=70
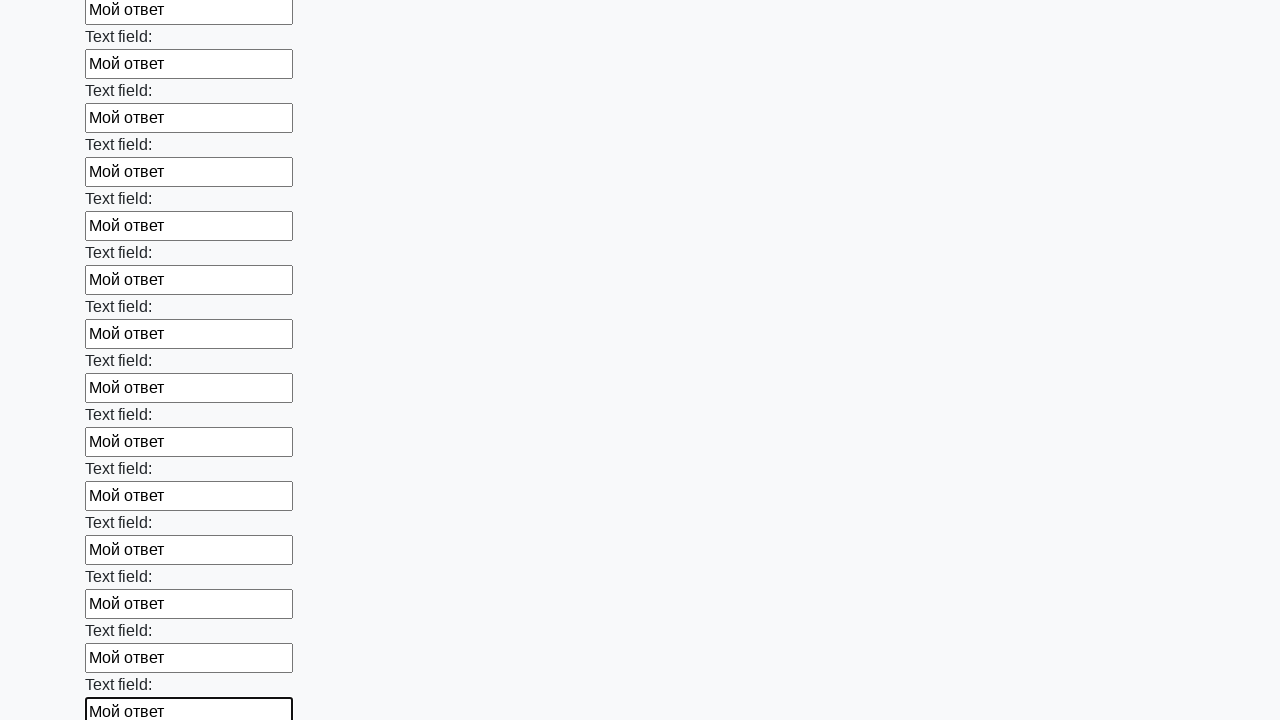

Filled input field with 'Мой ответ' on input >> nth=71
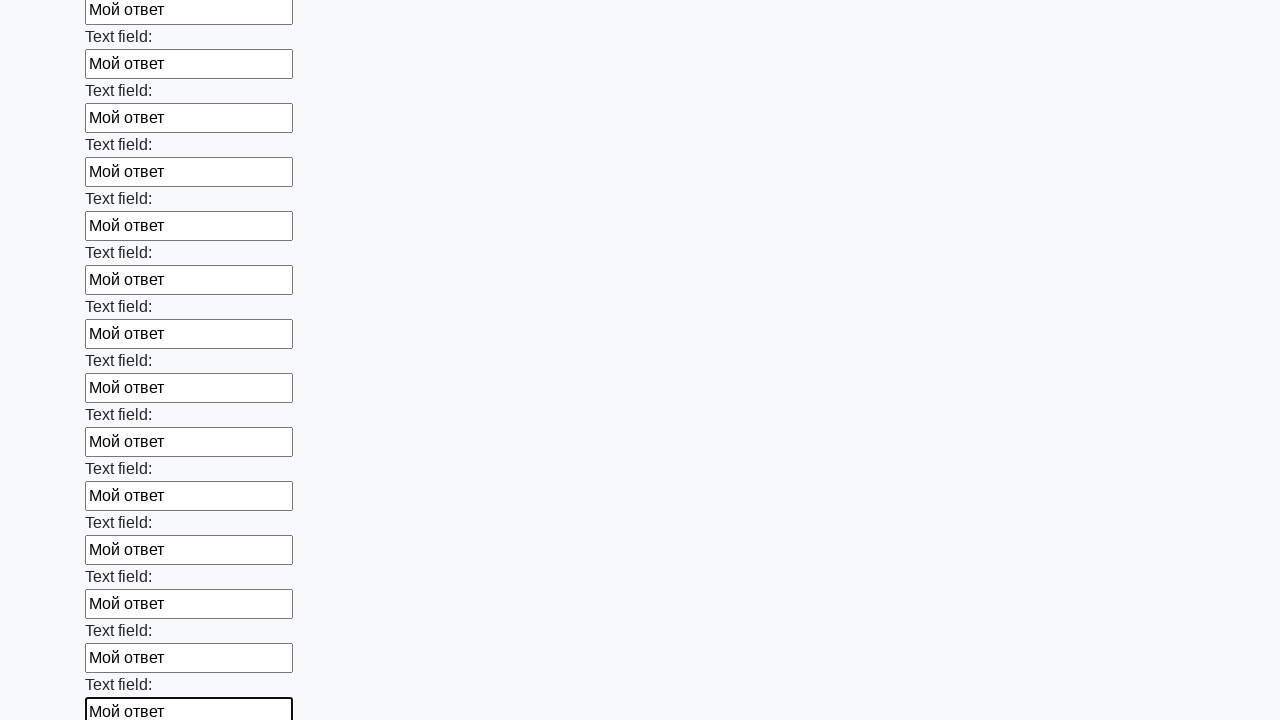

Filled input field with 'Мой ответ' on input >> nth=72
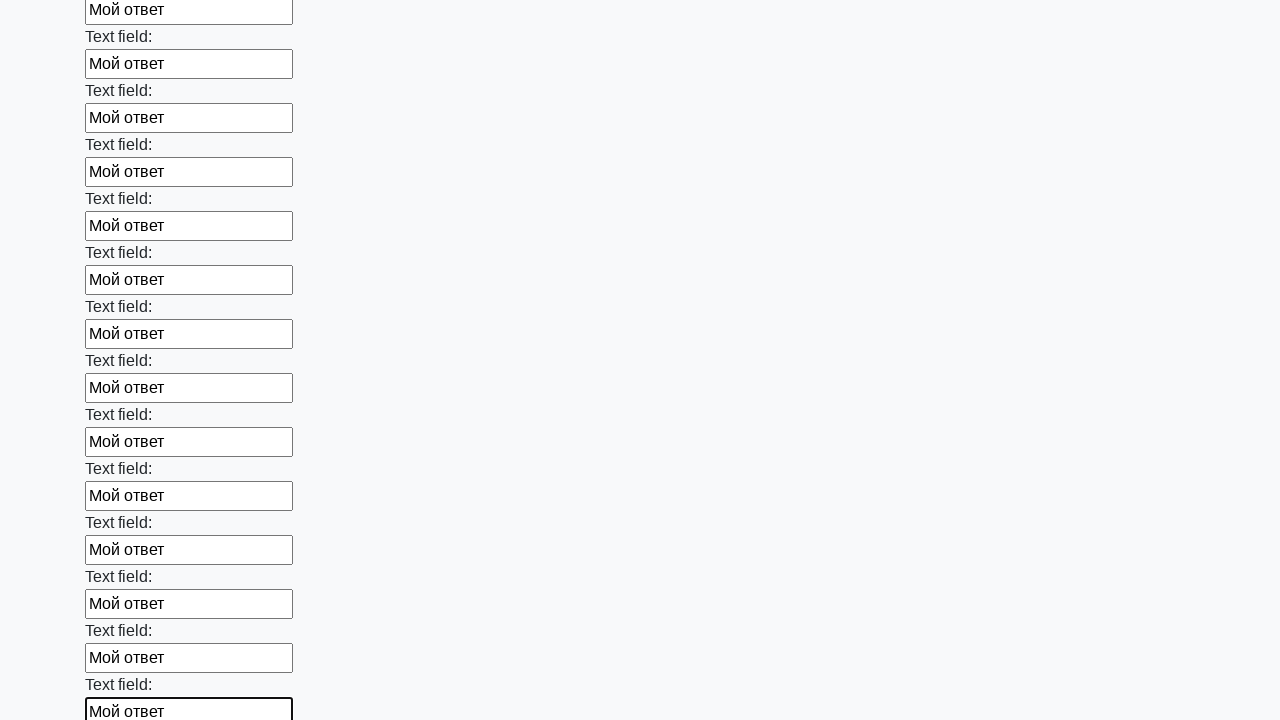

Filled input field with 'Мой ответ' on input >> nth=73
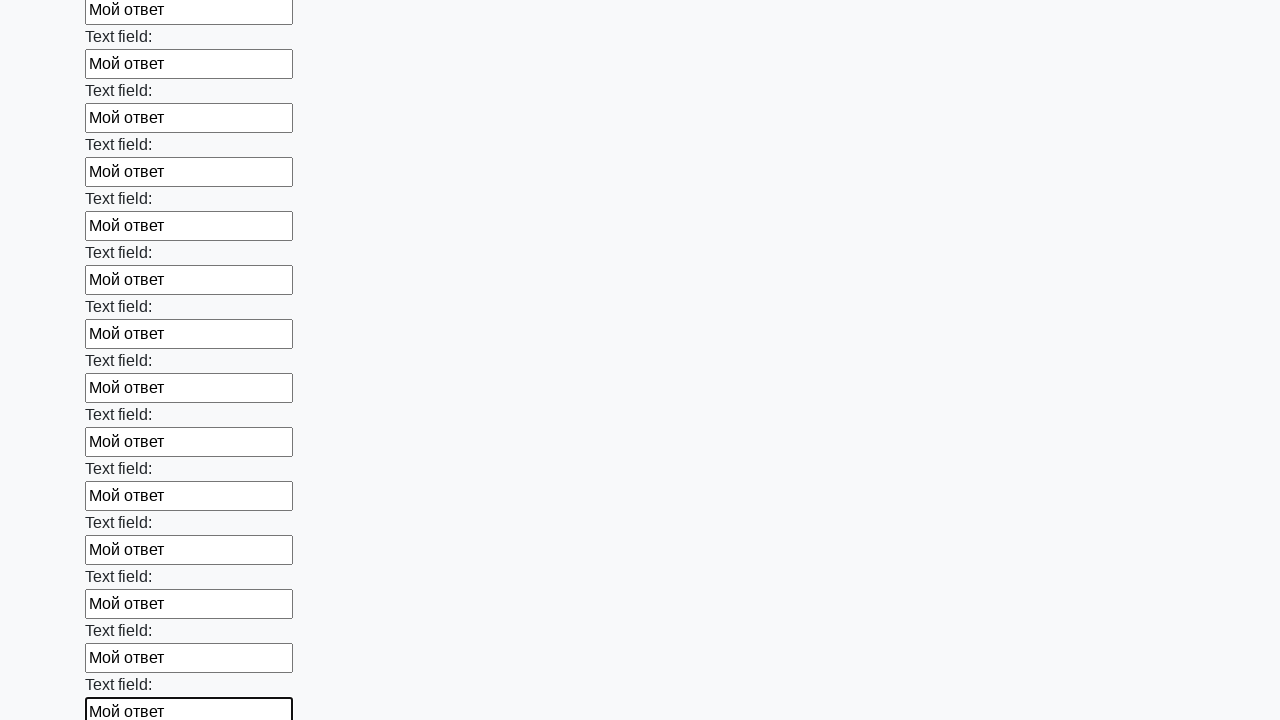

Filled input field with 'Мой ответ' on input >> nth=74
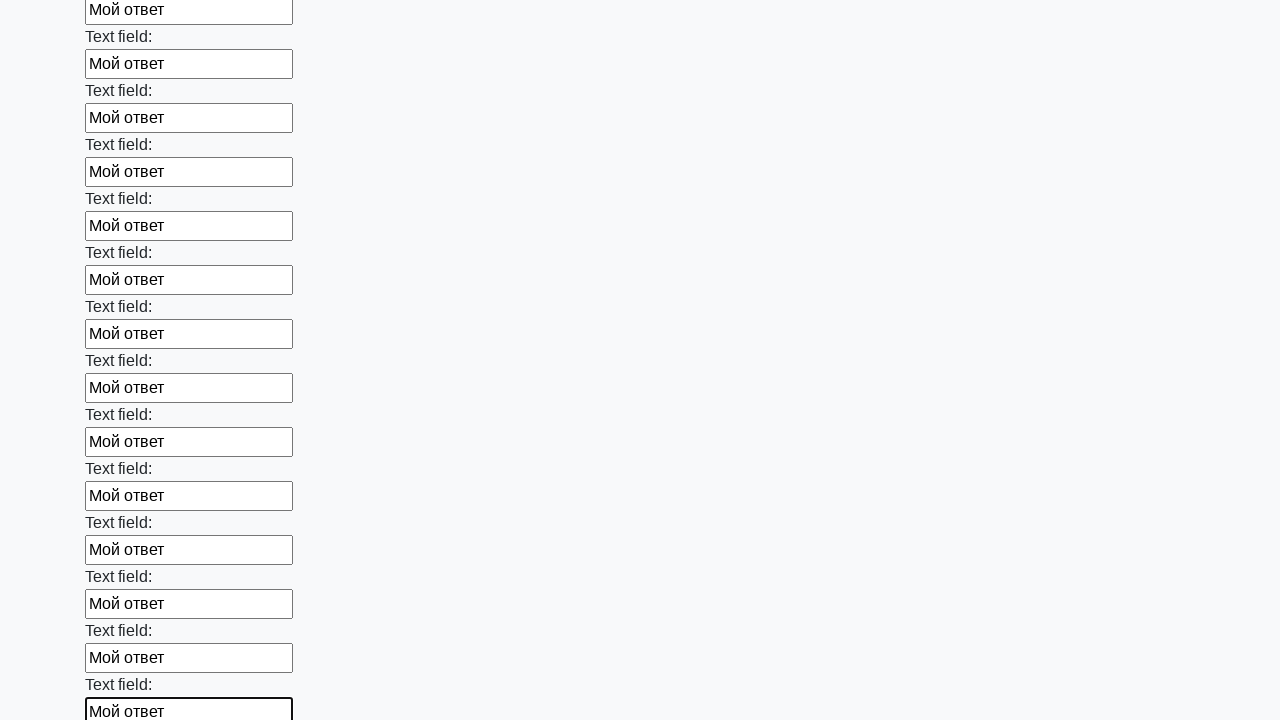

Filled input field with 'Мой ответ' on input >> nth=75
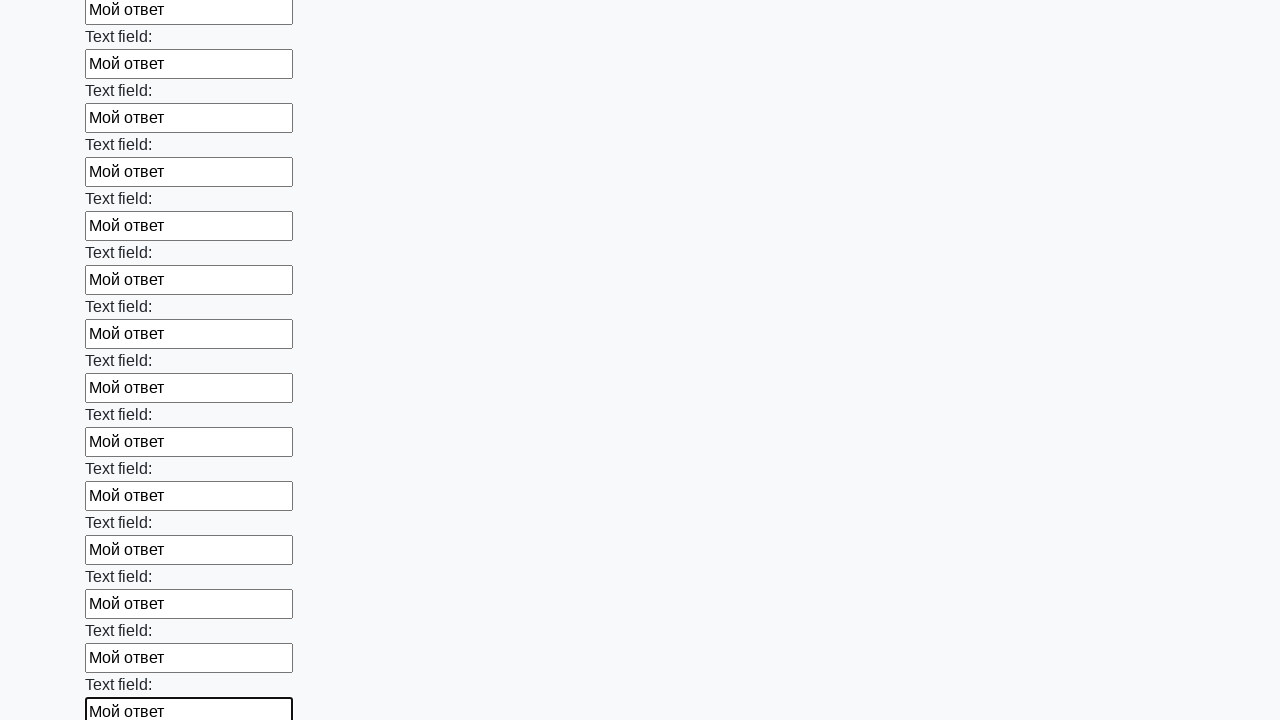

Filled input field with 'Мой ответ' on input >> nth=76
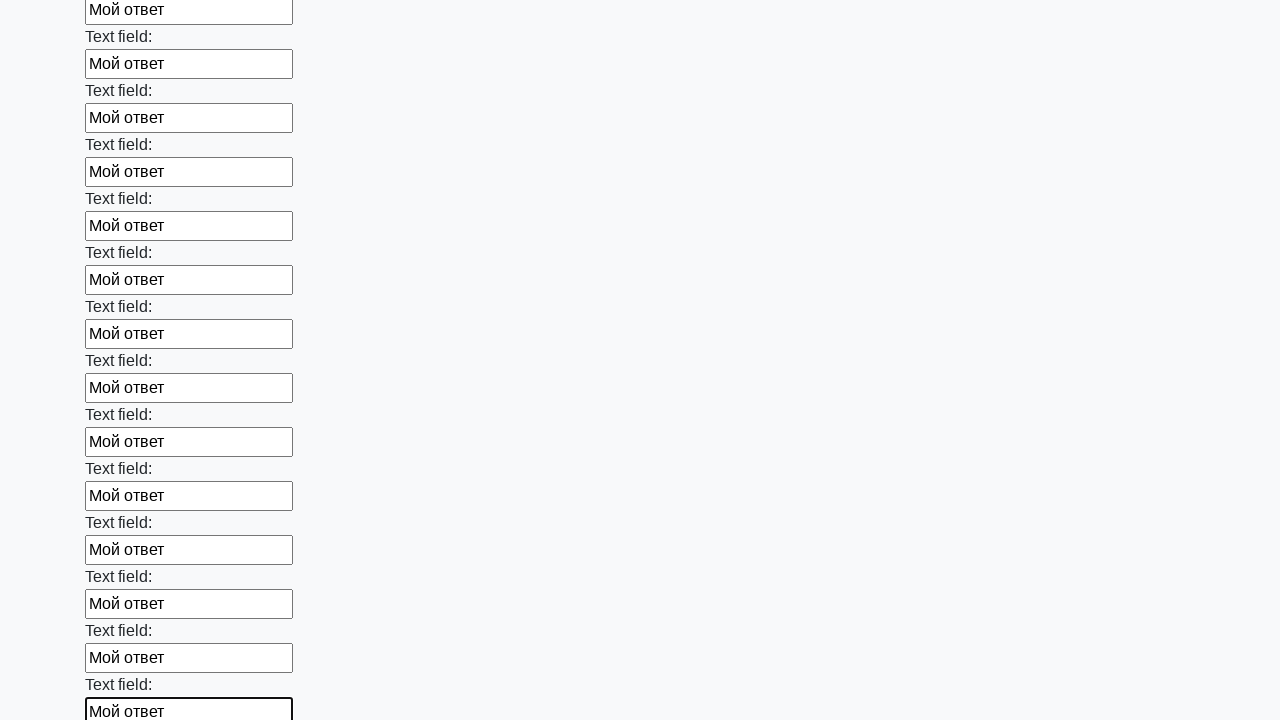

Filled input field with 'Мой ответ' on input >> nth=77
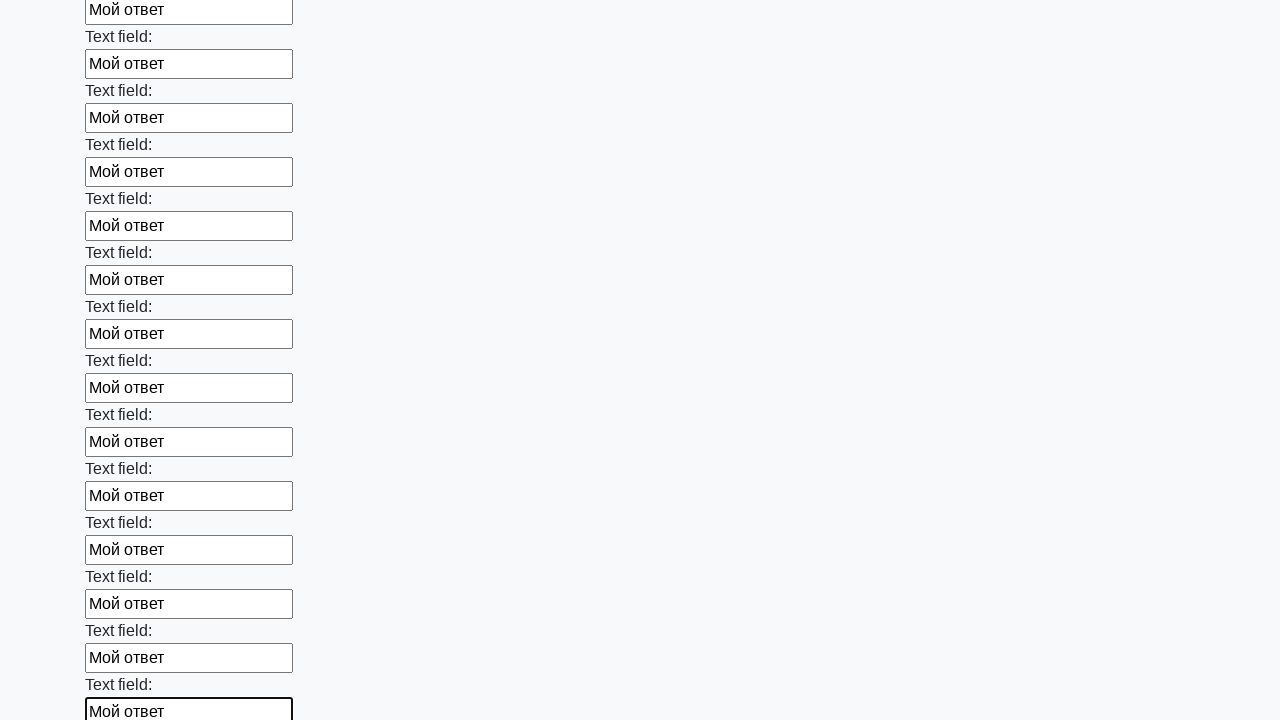

Filled input field with 'Мой ответ' on input >> nth=78
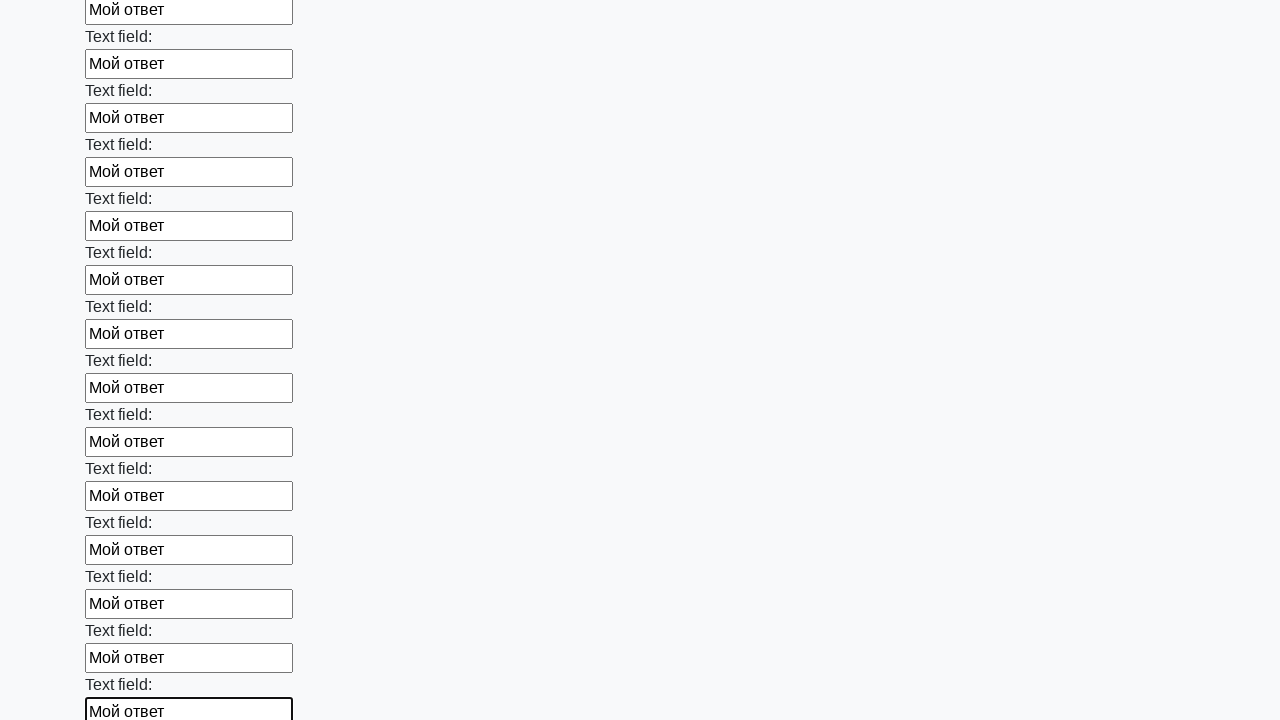

Filled input field with 'Мой ответ' on input >> nth=79
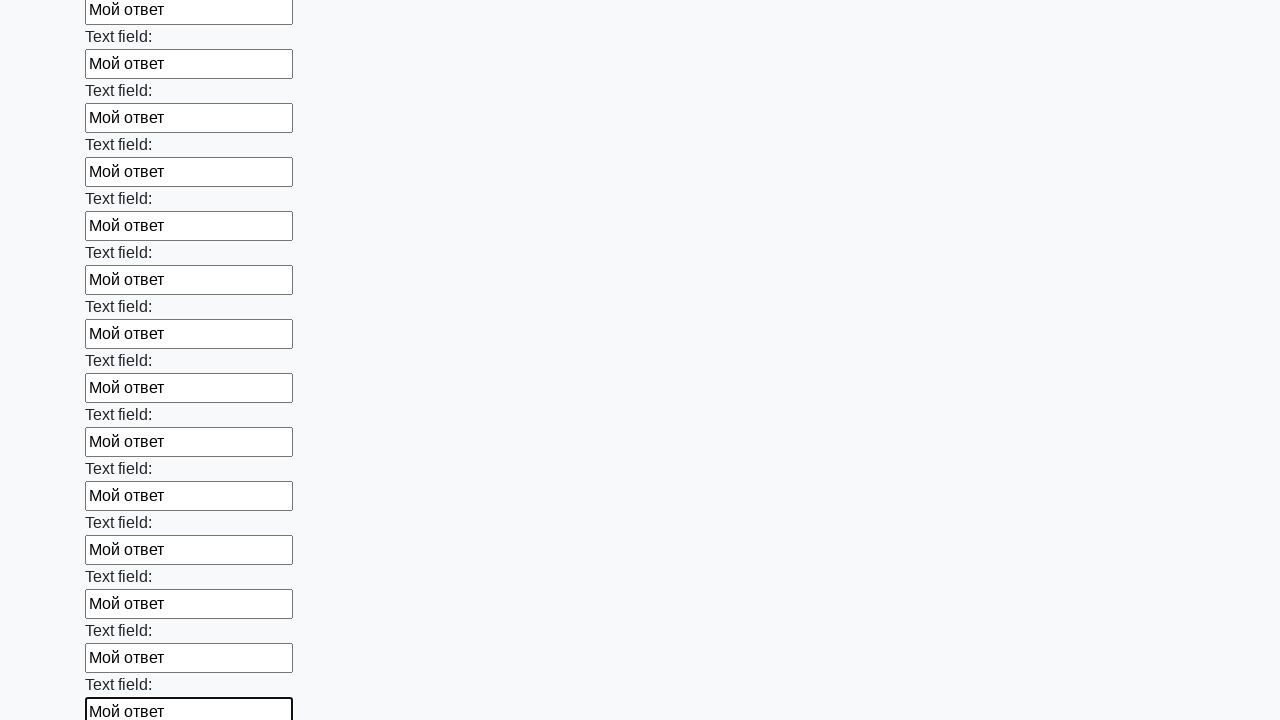

Filled input field with 'Мой ответ' on input >> nth=80
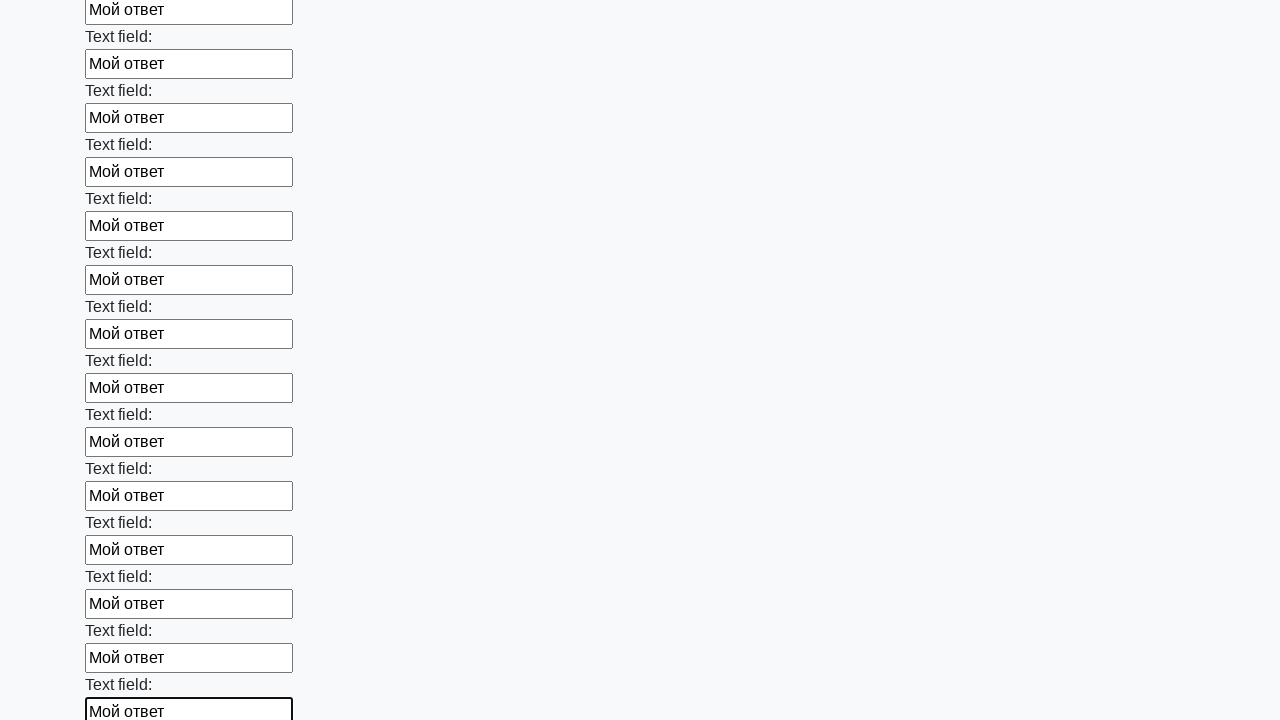

Filled input field with 'Мой ответ' on input >> nth=81
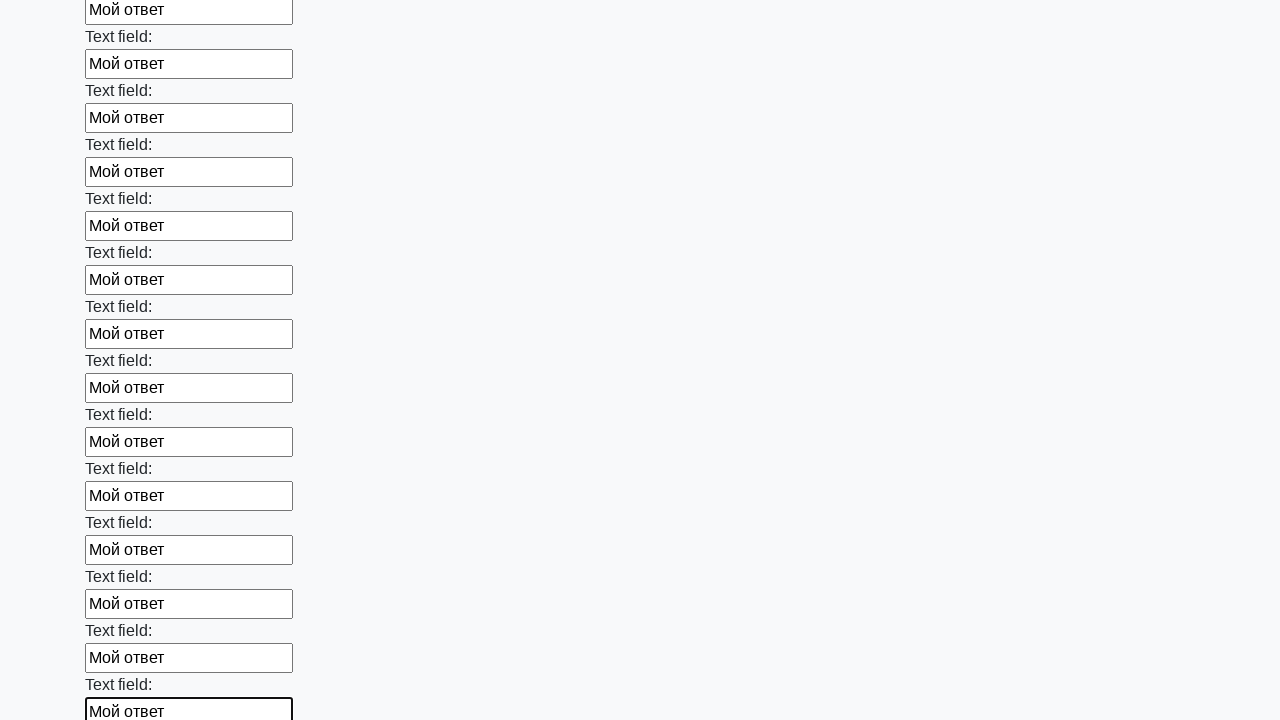

Filled input field with 'Мой ответ' on input >> nth=82
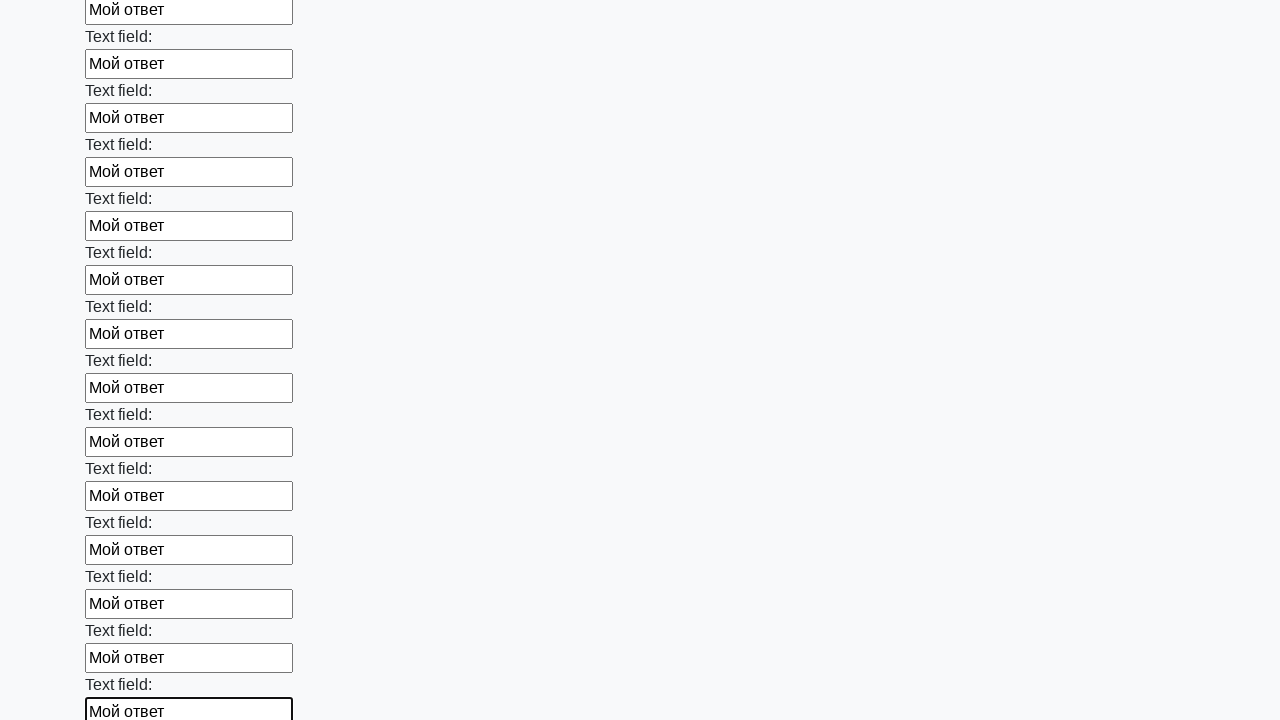

Filled input field with 'Мой ответ' on input >> nth=83
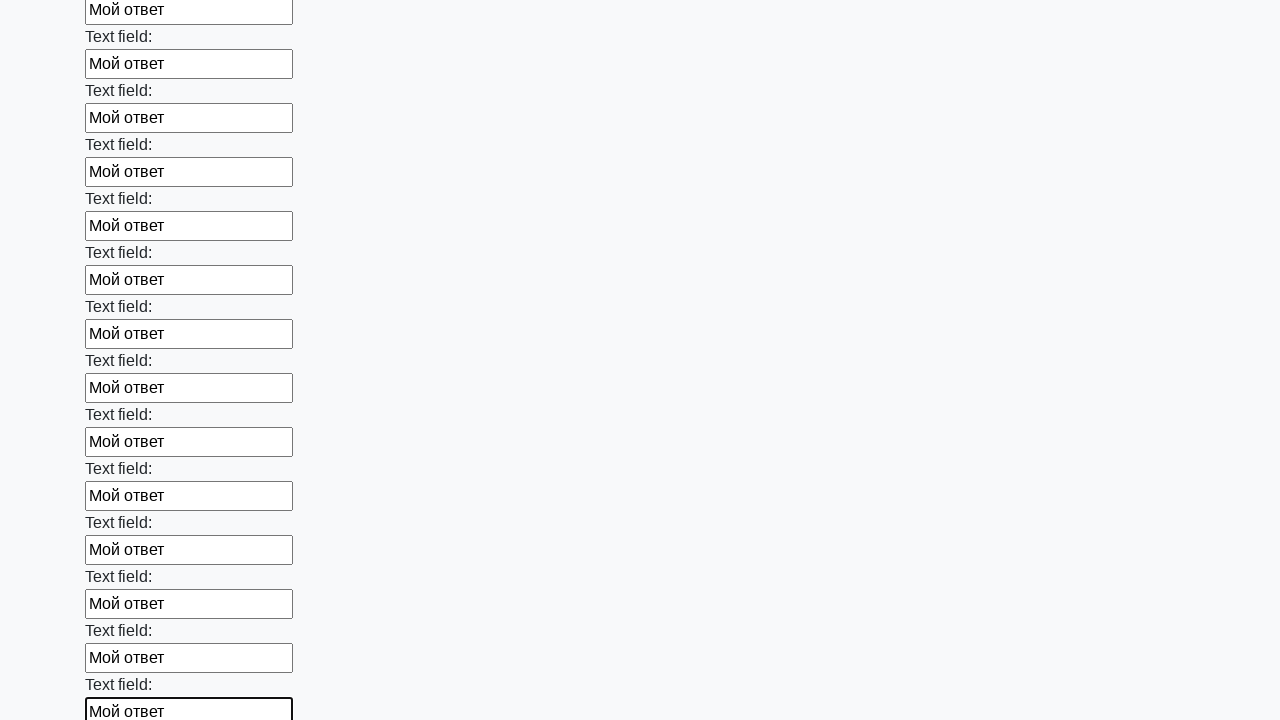

Filled input field with 'Мой ответ' on input >> nth=84
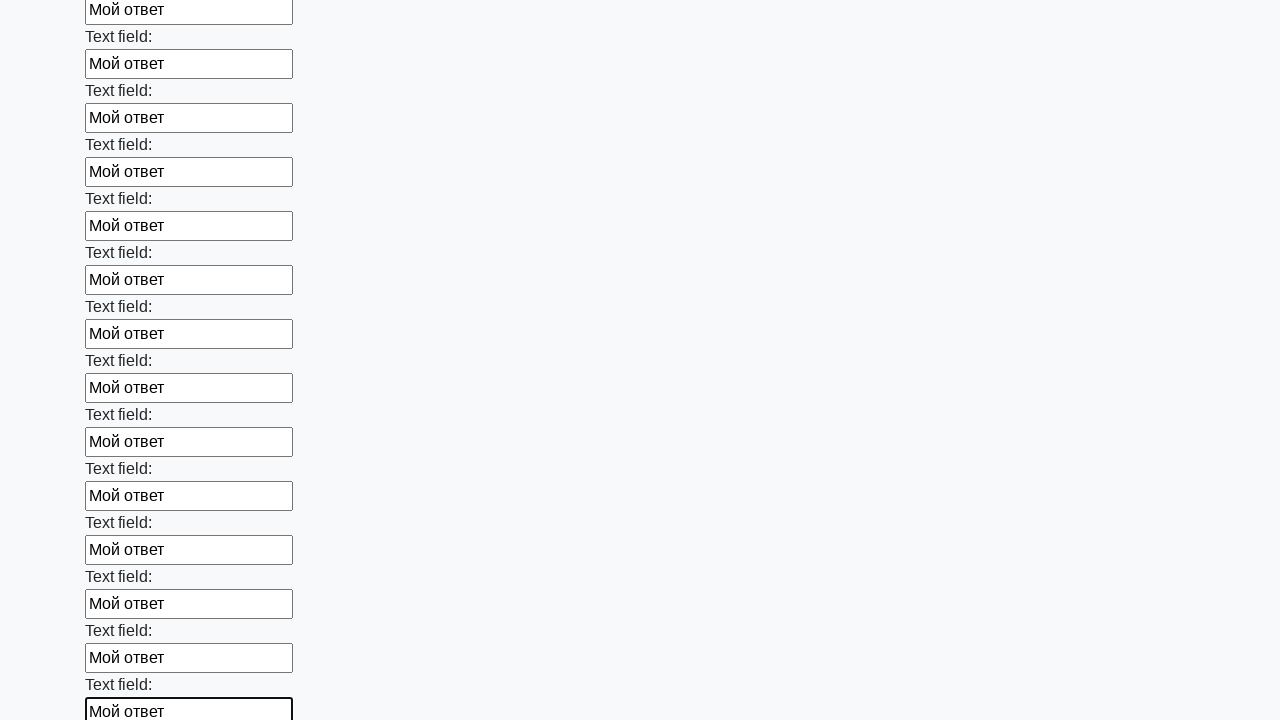

Filled input field with 'Мой ответ' on input >> nth=85
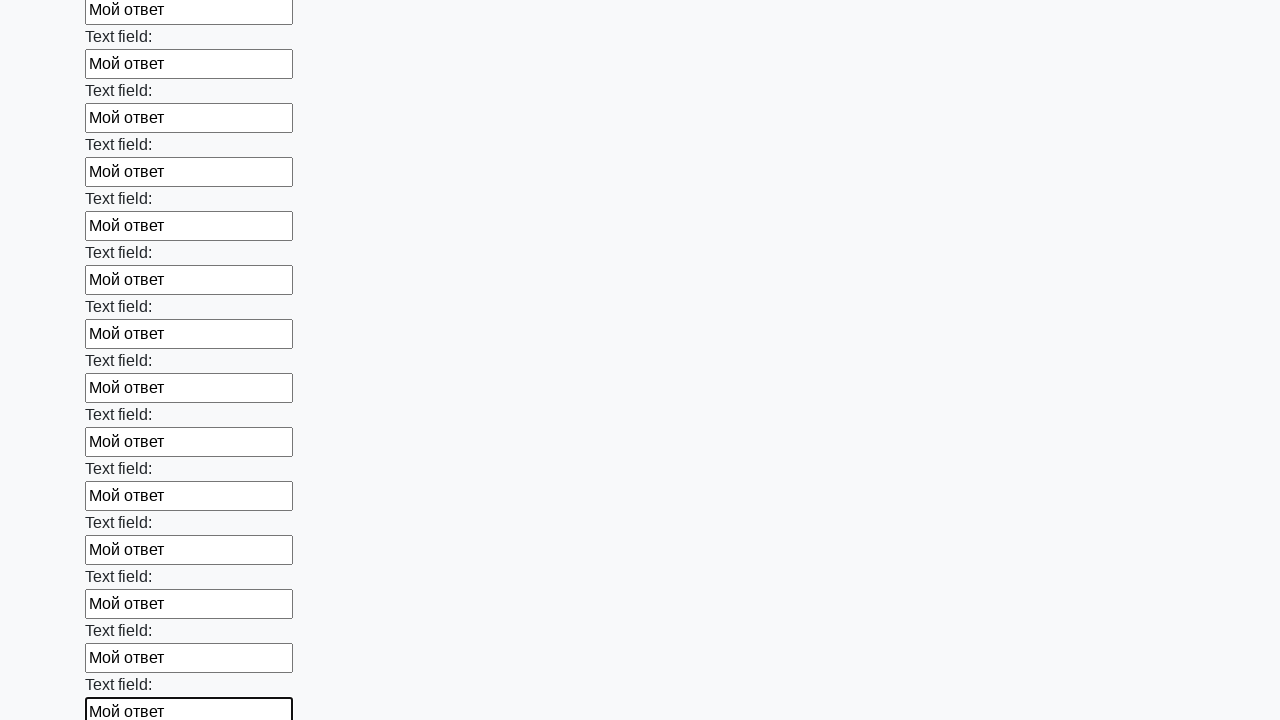

Filled input field with 'Мой ответ' on input >> nth=86
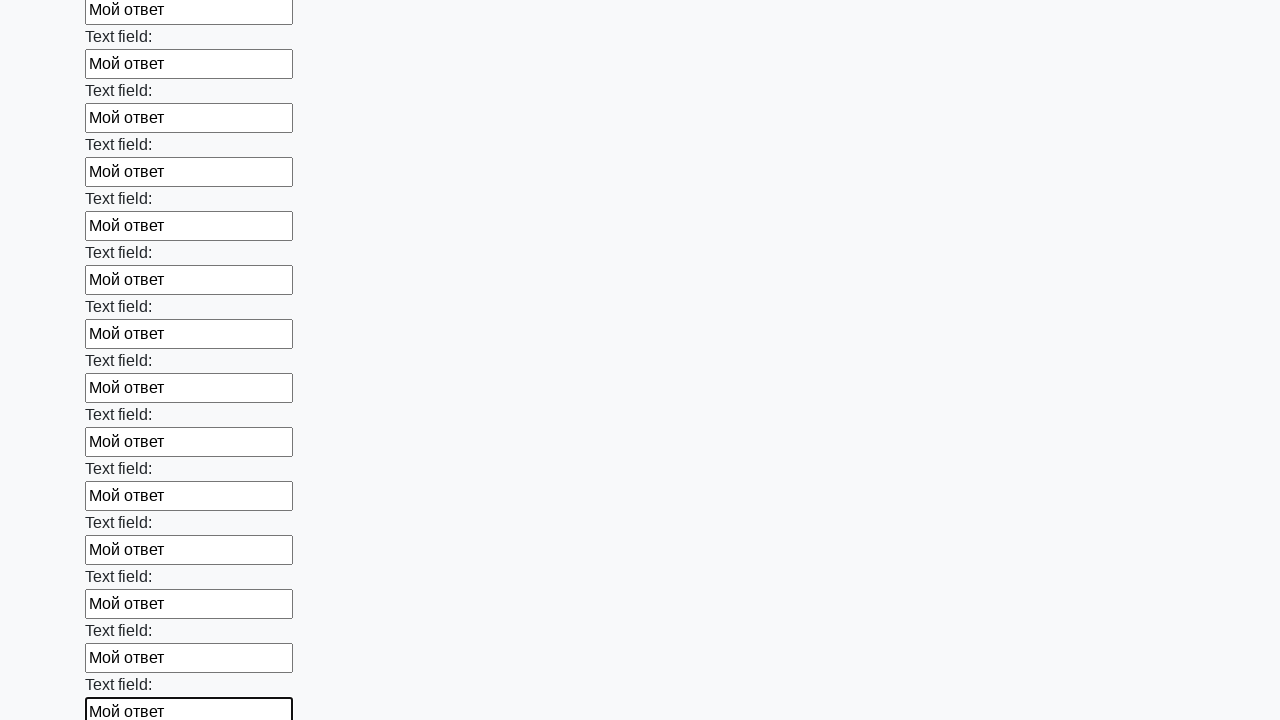

Filled input field with 'Мой ответ' on input >> nth=87
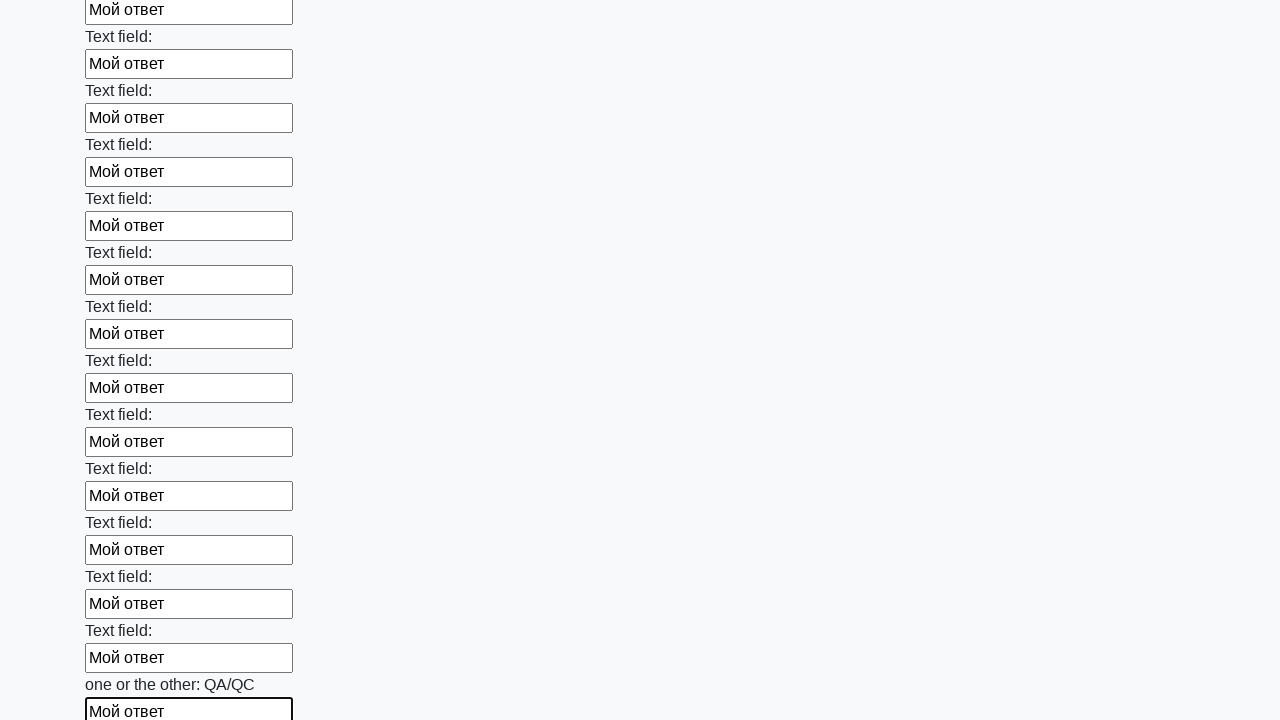

Filled input field with 'Мой ответ' on input >> nth=88
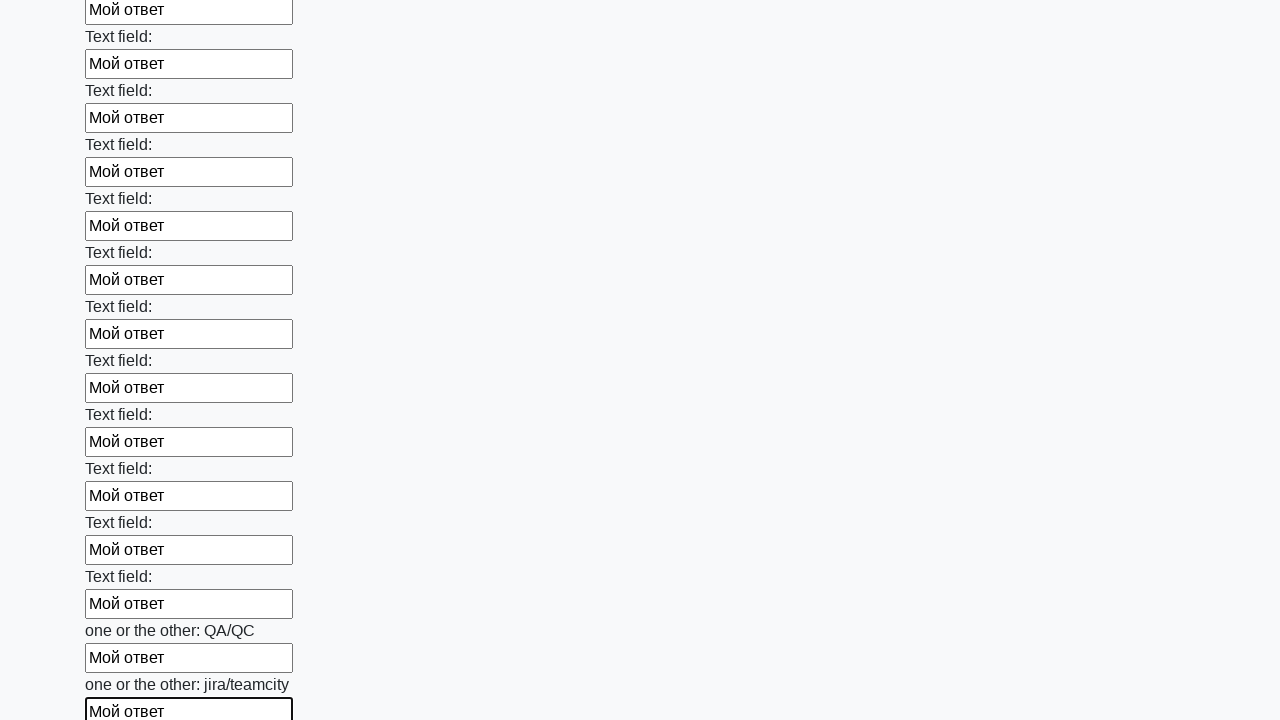

Filled input field with 'Мой ответ' on input >> nth=89
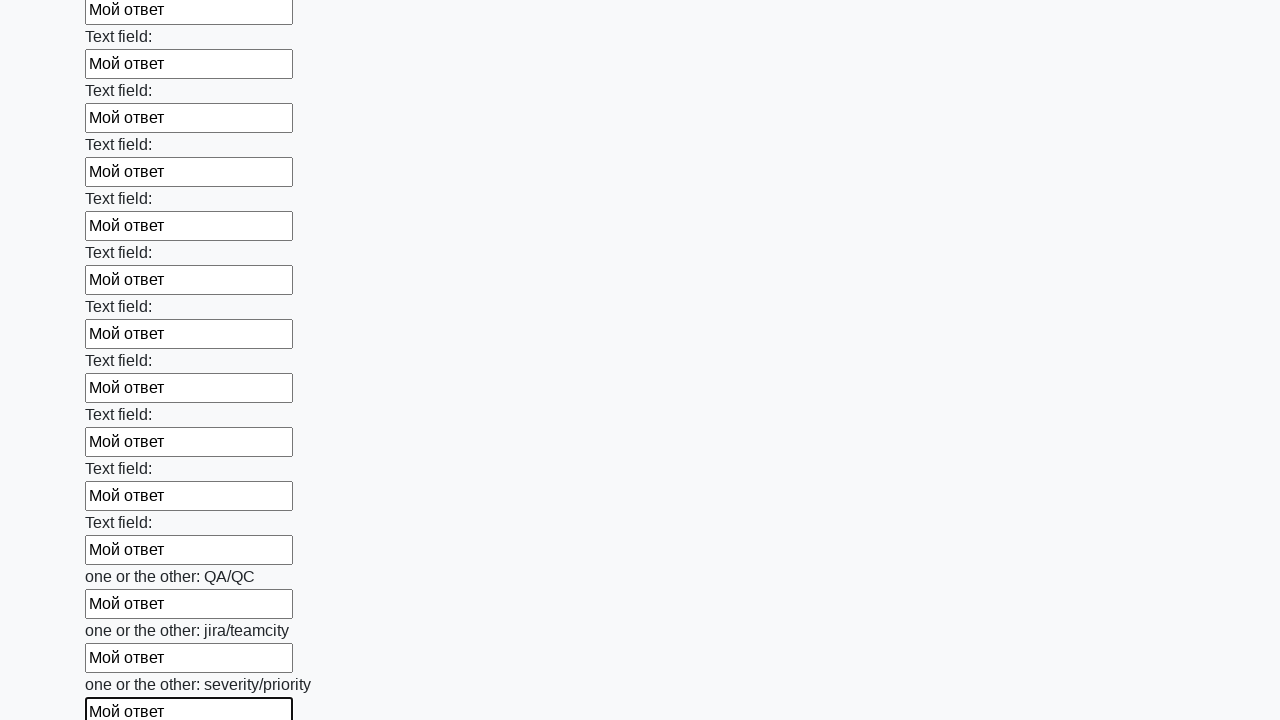

Filled input field with 'Мой ответ' on input >> nth=90
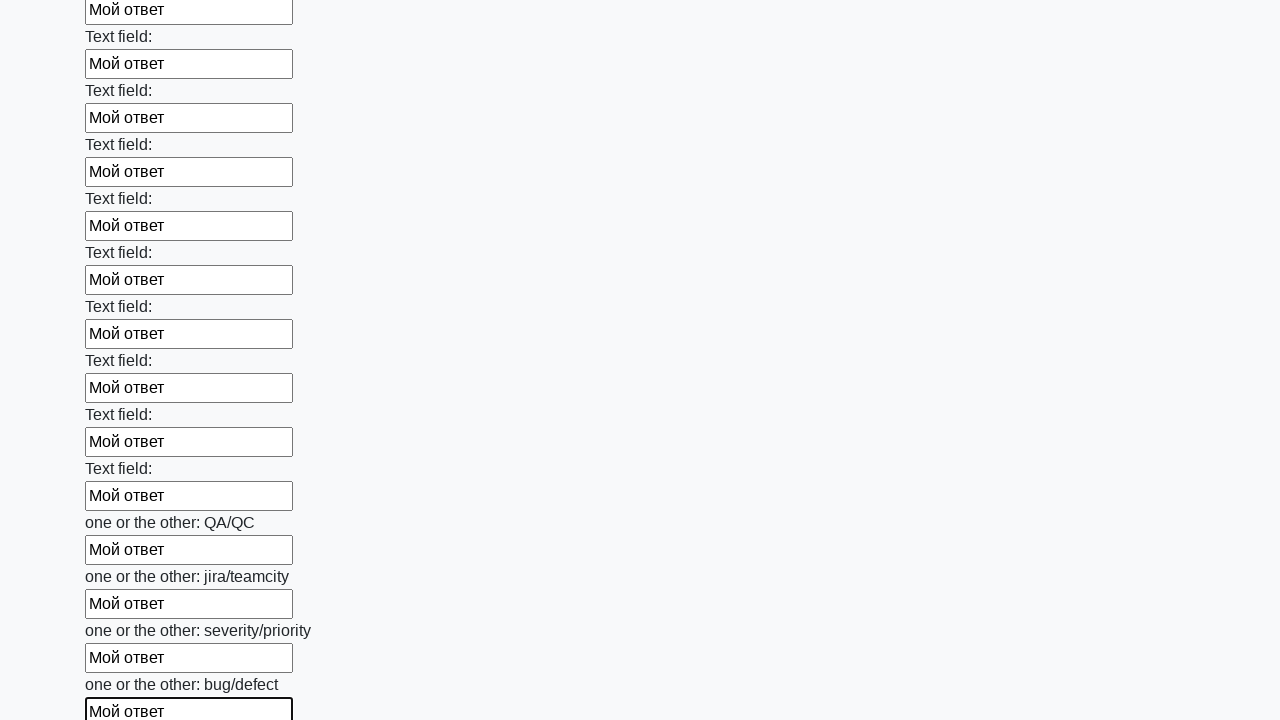

Filled input field with 'Мой ответ' on input >> nth=91
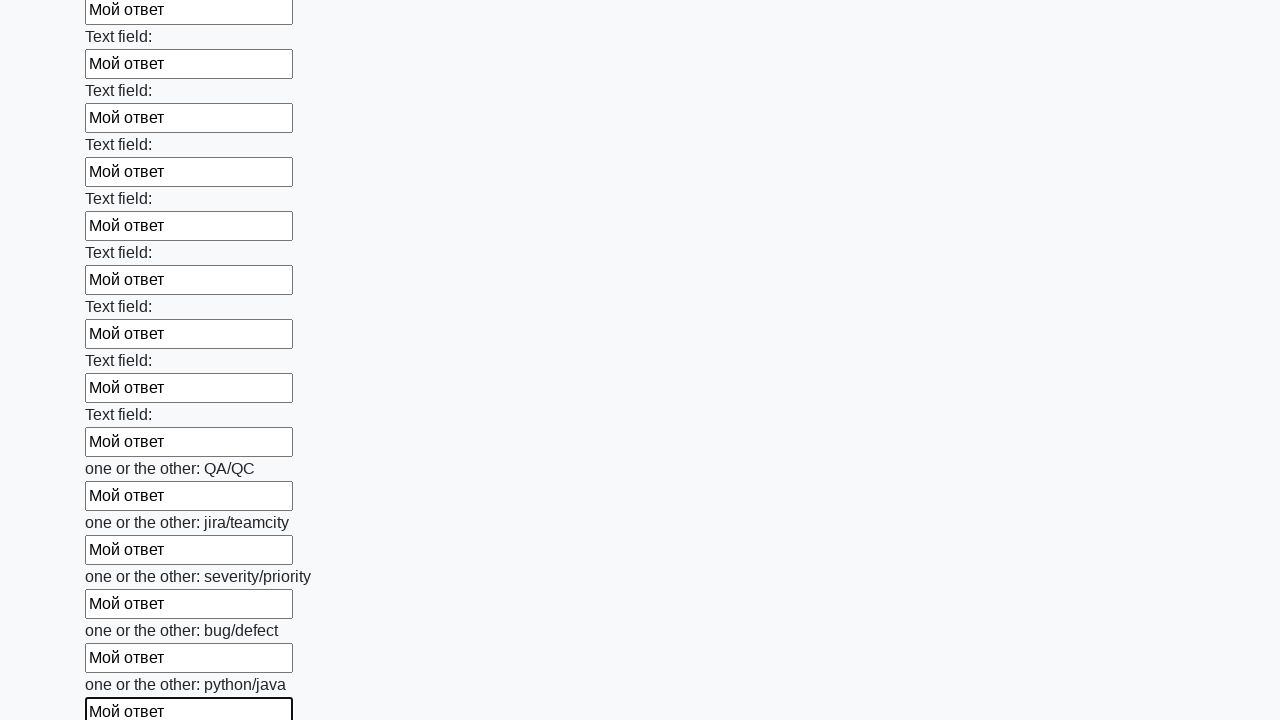

Filled input field with 'Мой ответ' on input >> nth=92
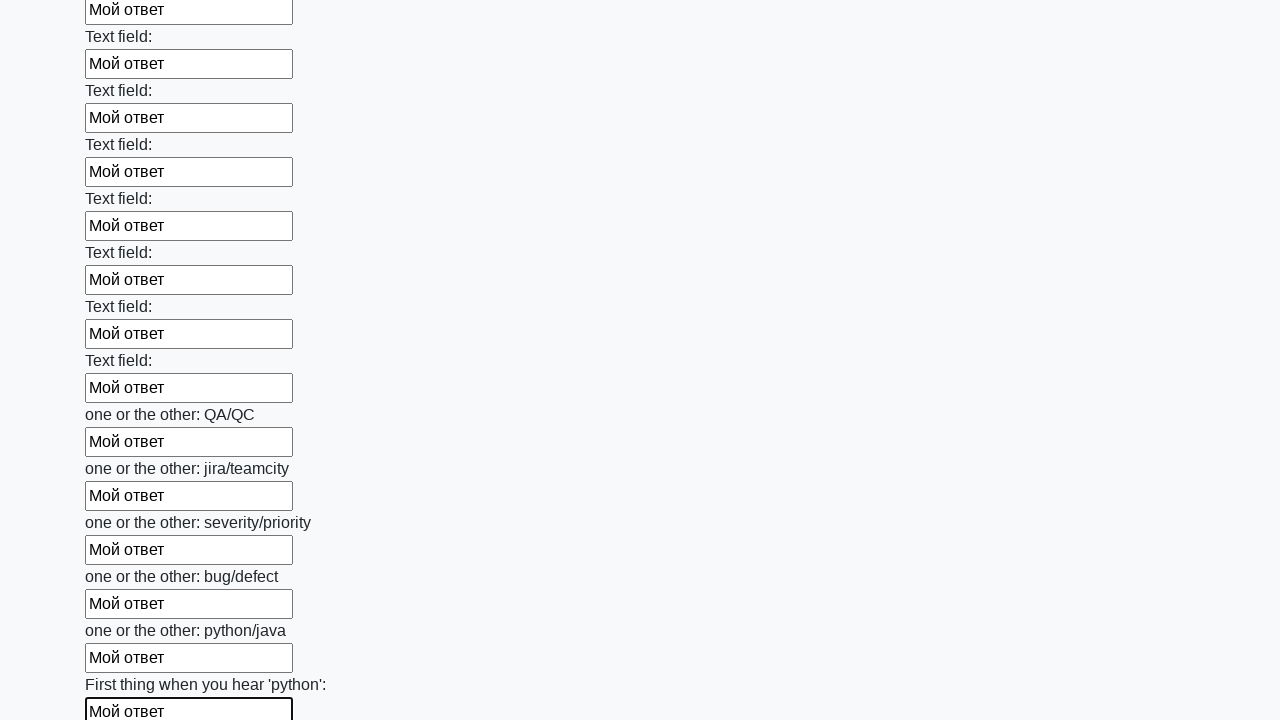

Filled input field with 'Мой ответ' on input >> nth=93
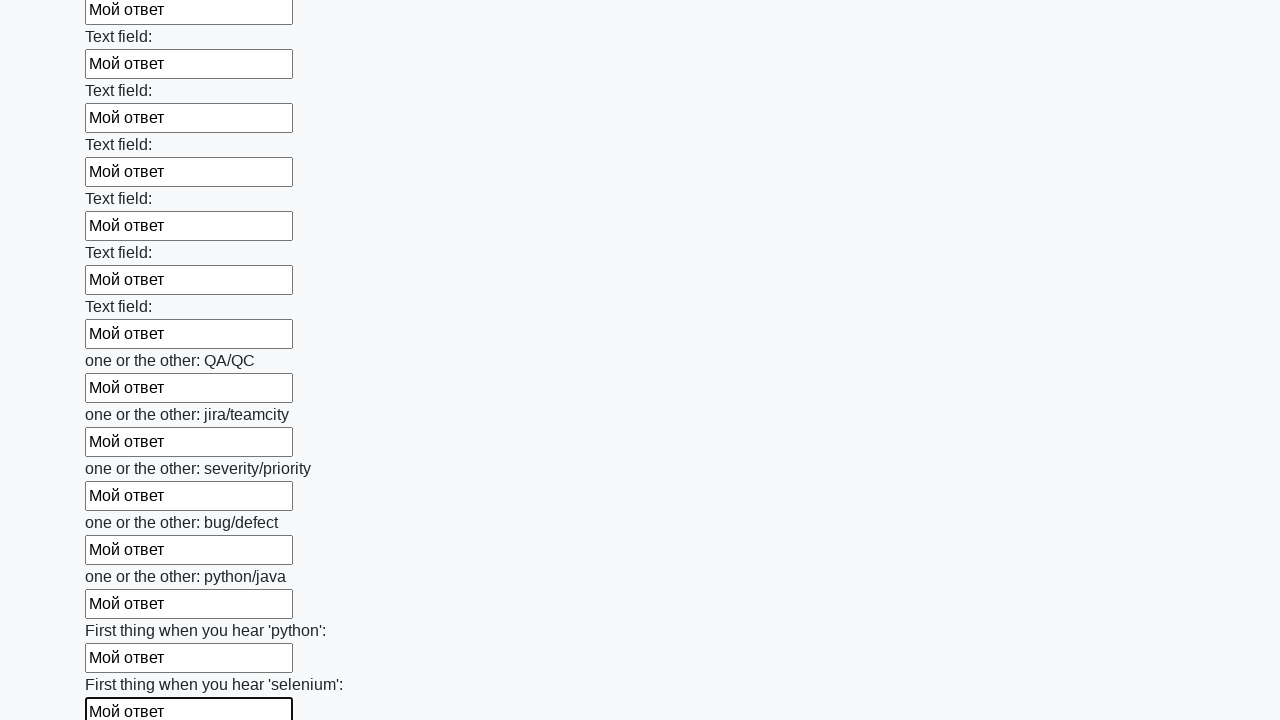

Filled input field with 'Мой ответ' on input >> nth=94
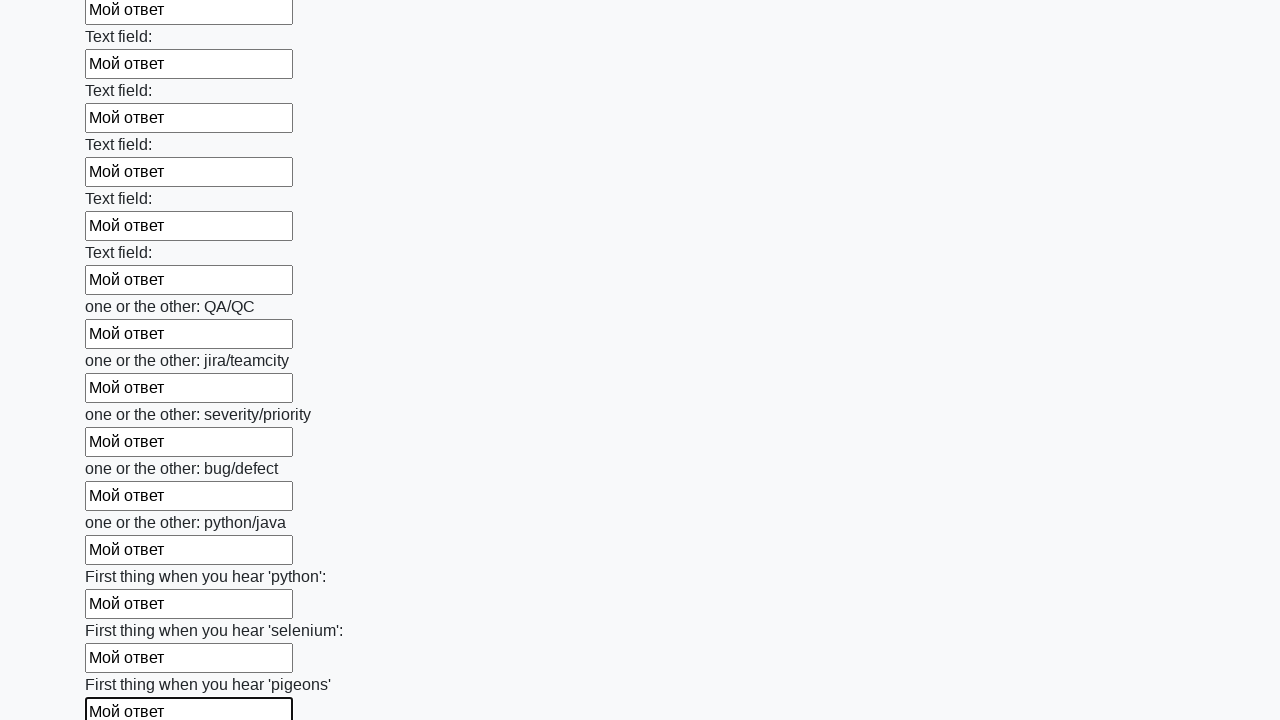

Filled input field with 'Мой ответ' on input >> nth=95
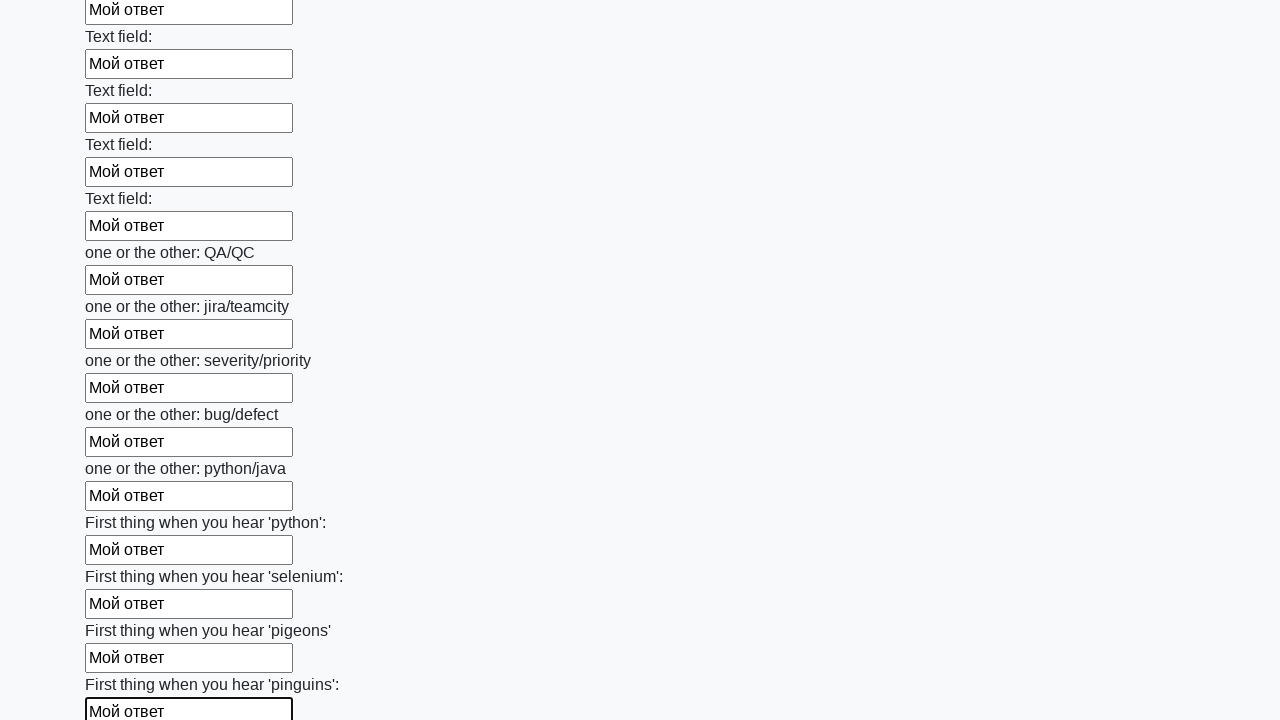

Filled input field with 'Мой ответ' on input >> nth=96
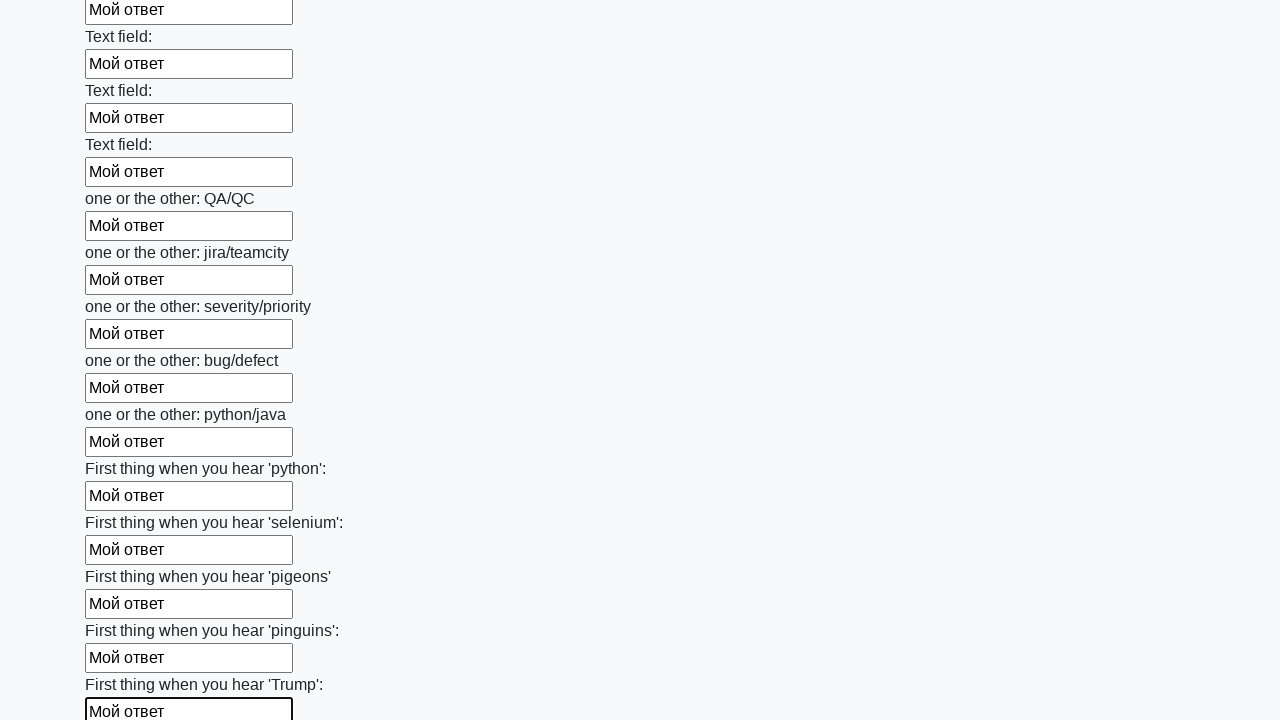

Filled input field with 'Мой ответ' on input >> nth=97
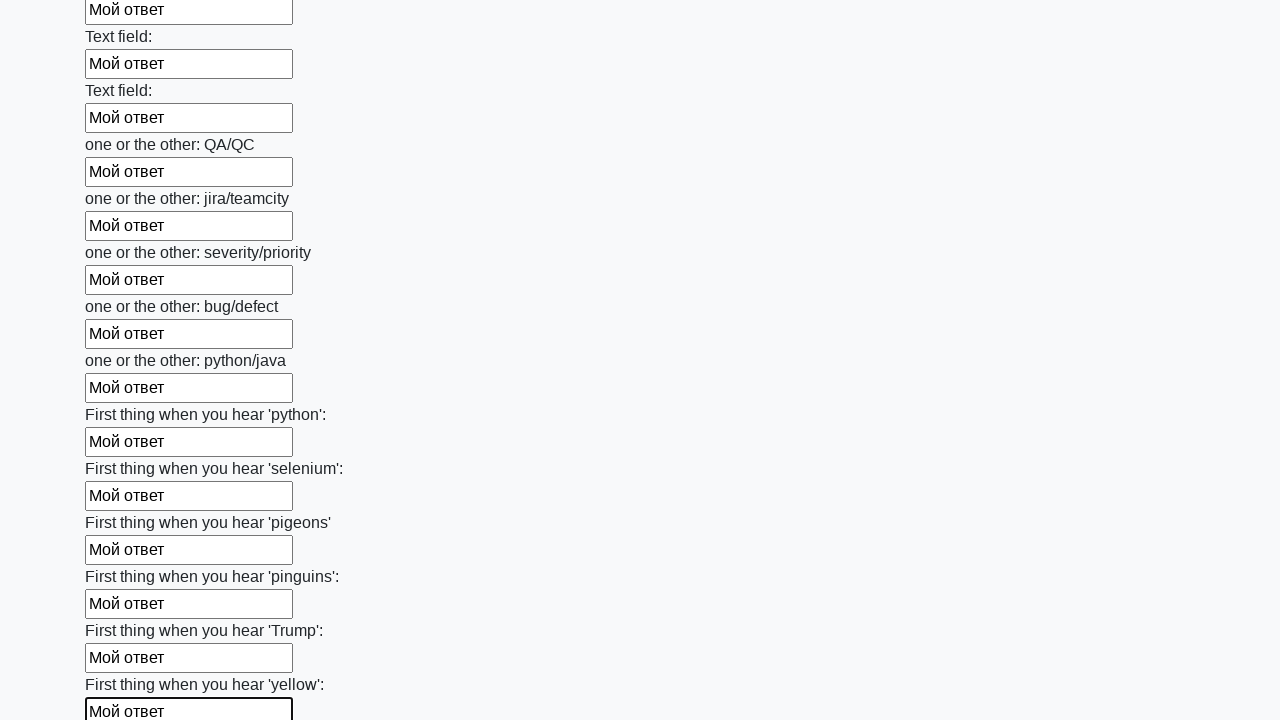

Filled input field with 'Мой ответ' on input >> nth=98
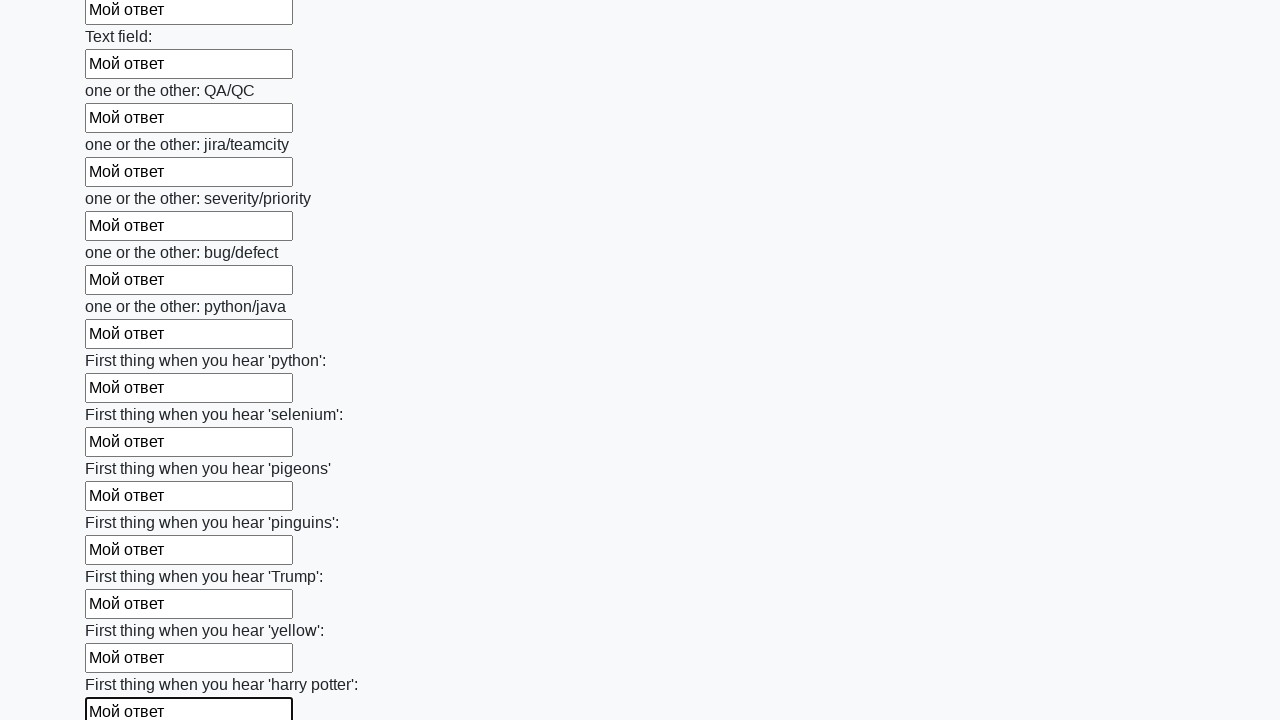

Filled input field with 'Мой ответ' on input >> nth=99
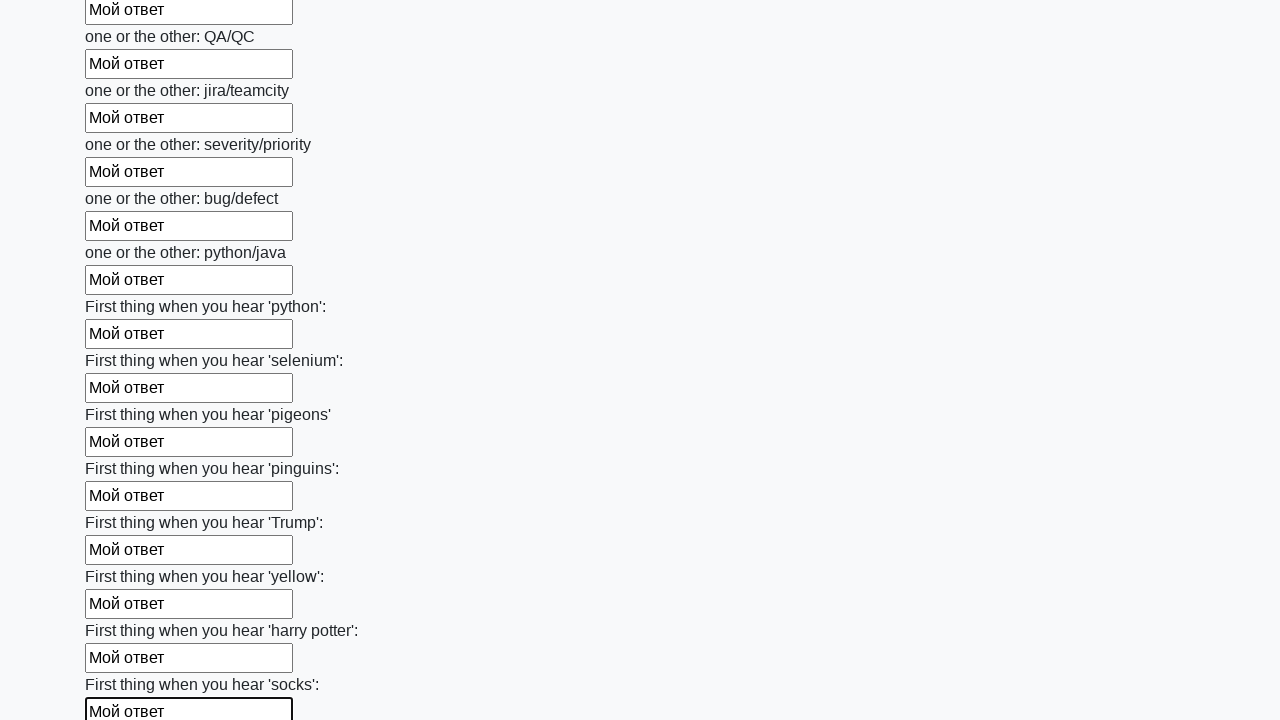

Clicked submit button to submit the form at (123, 611) on button.btn
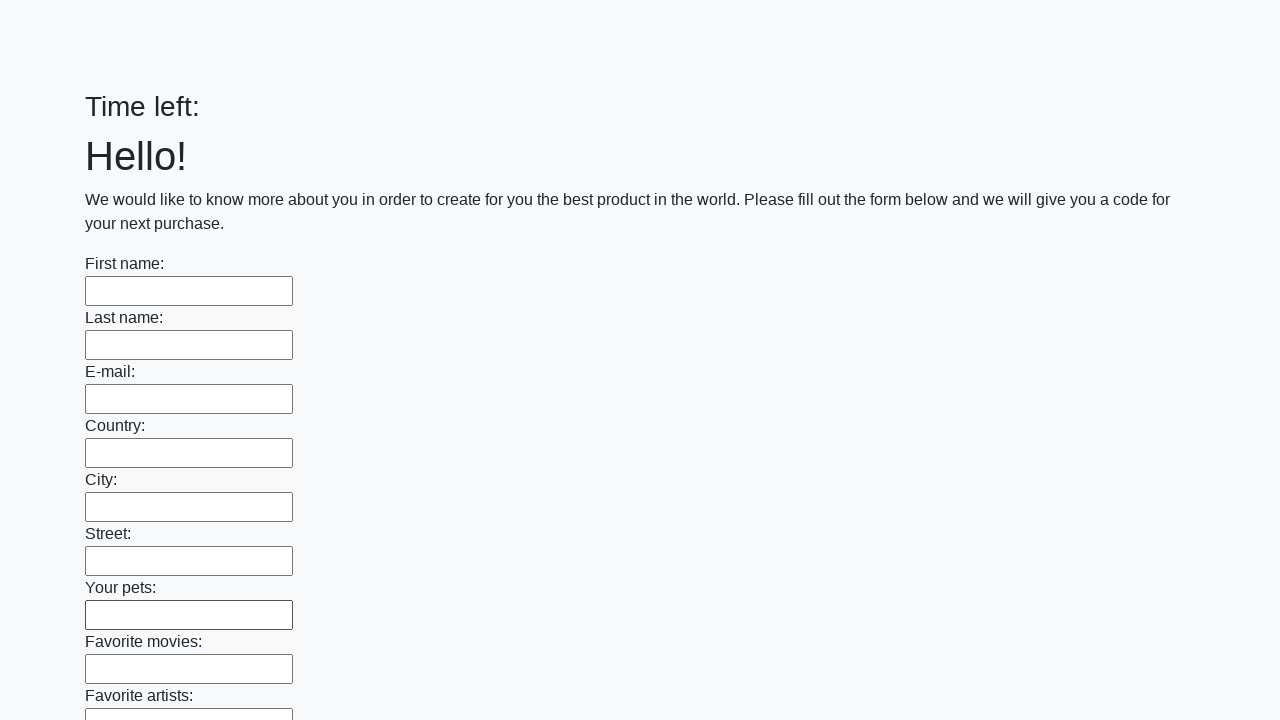

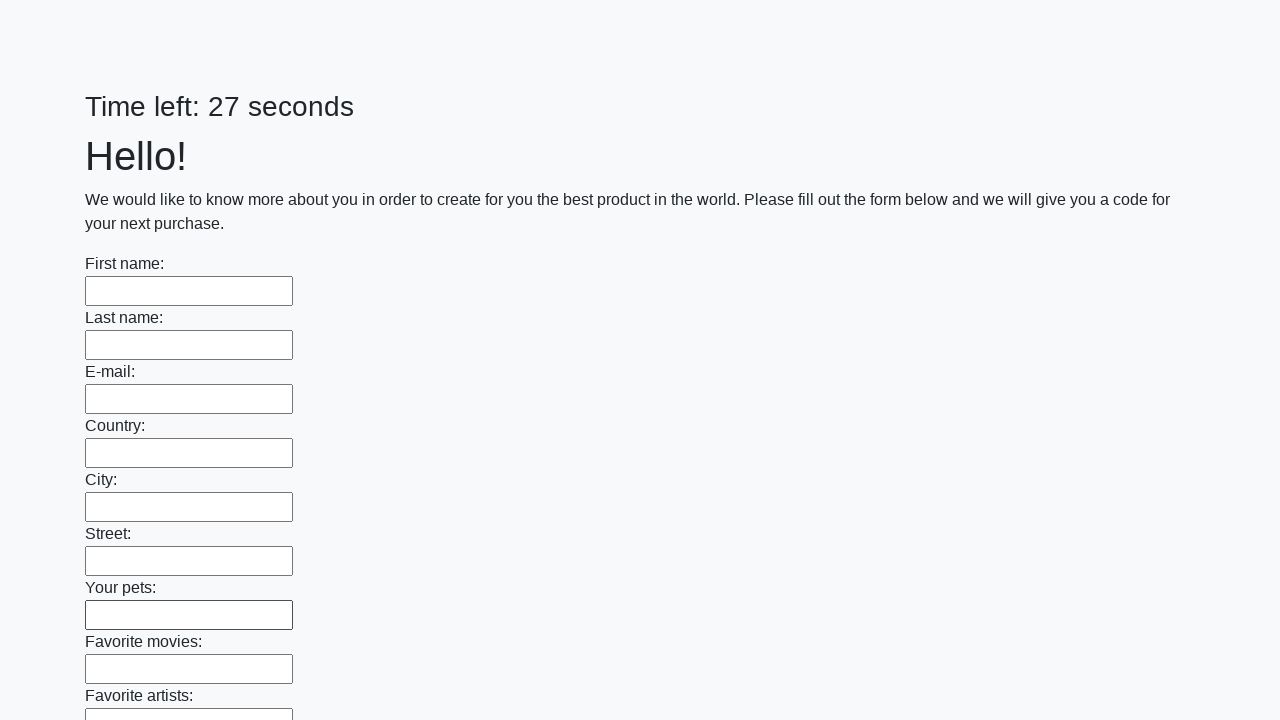